Navigates to the IDEIB GIS viewer, closes initial modal, searches for a cadastral reference, zooms in, and navigates through historical aerial photos by selecting different years.

Starting URL: https://ideib.caib.es/visor/

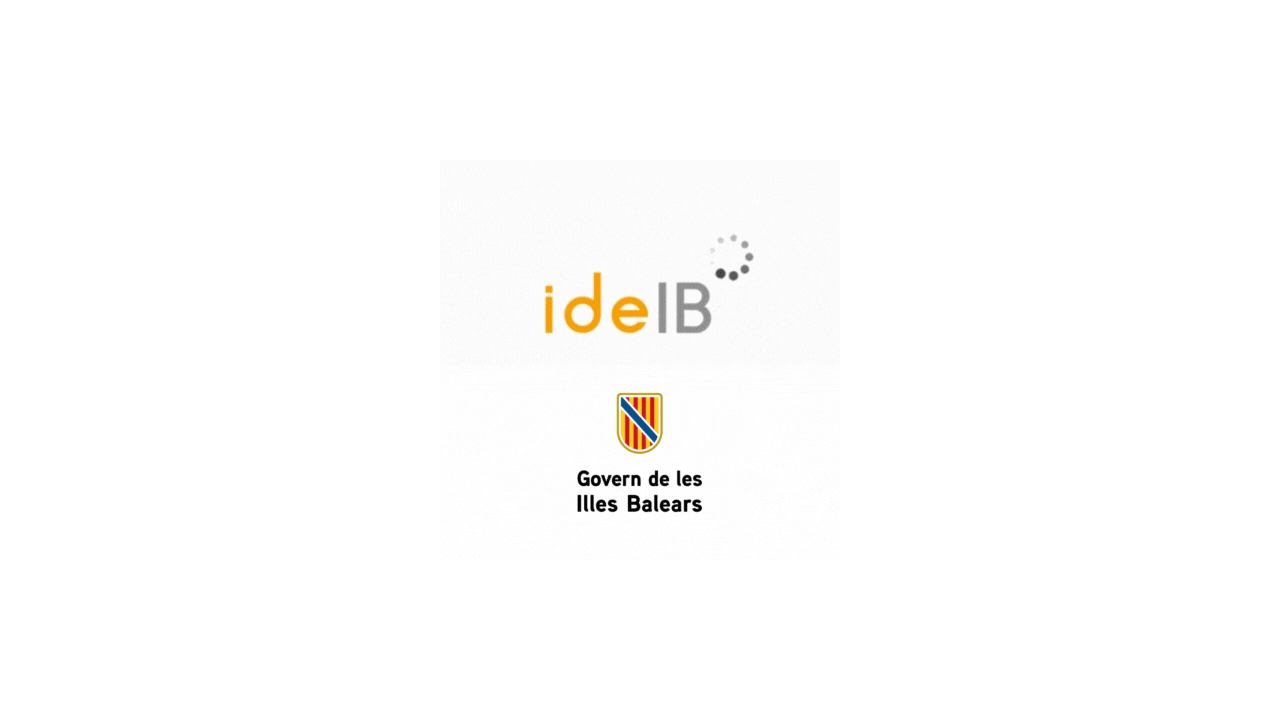

Set viewport size to 1920x1080
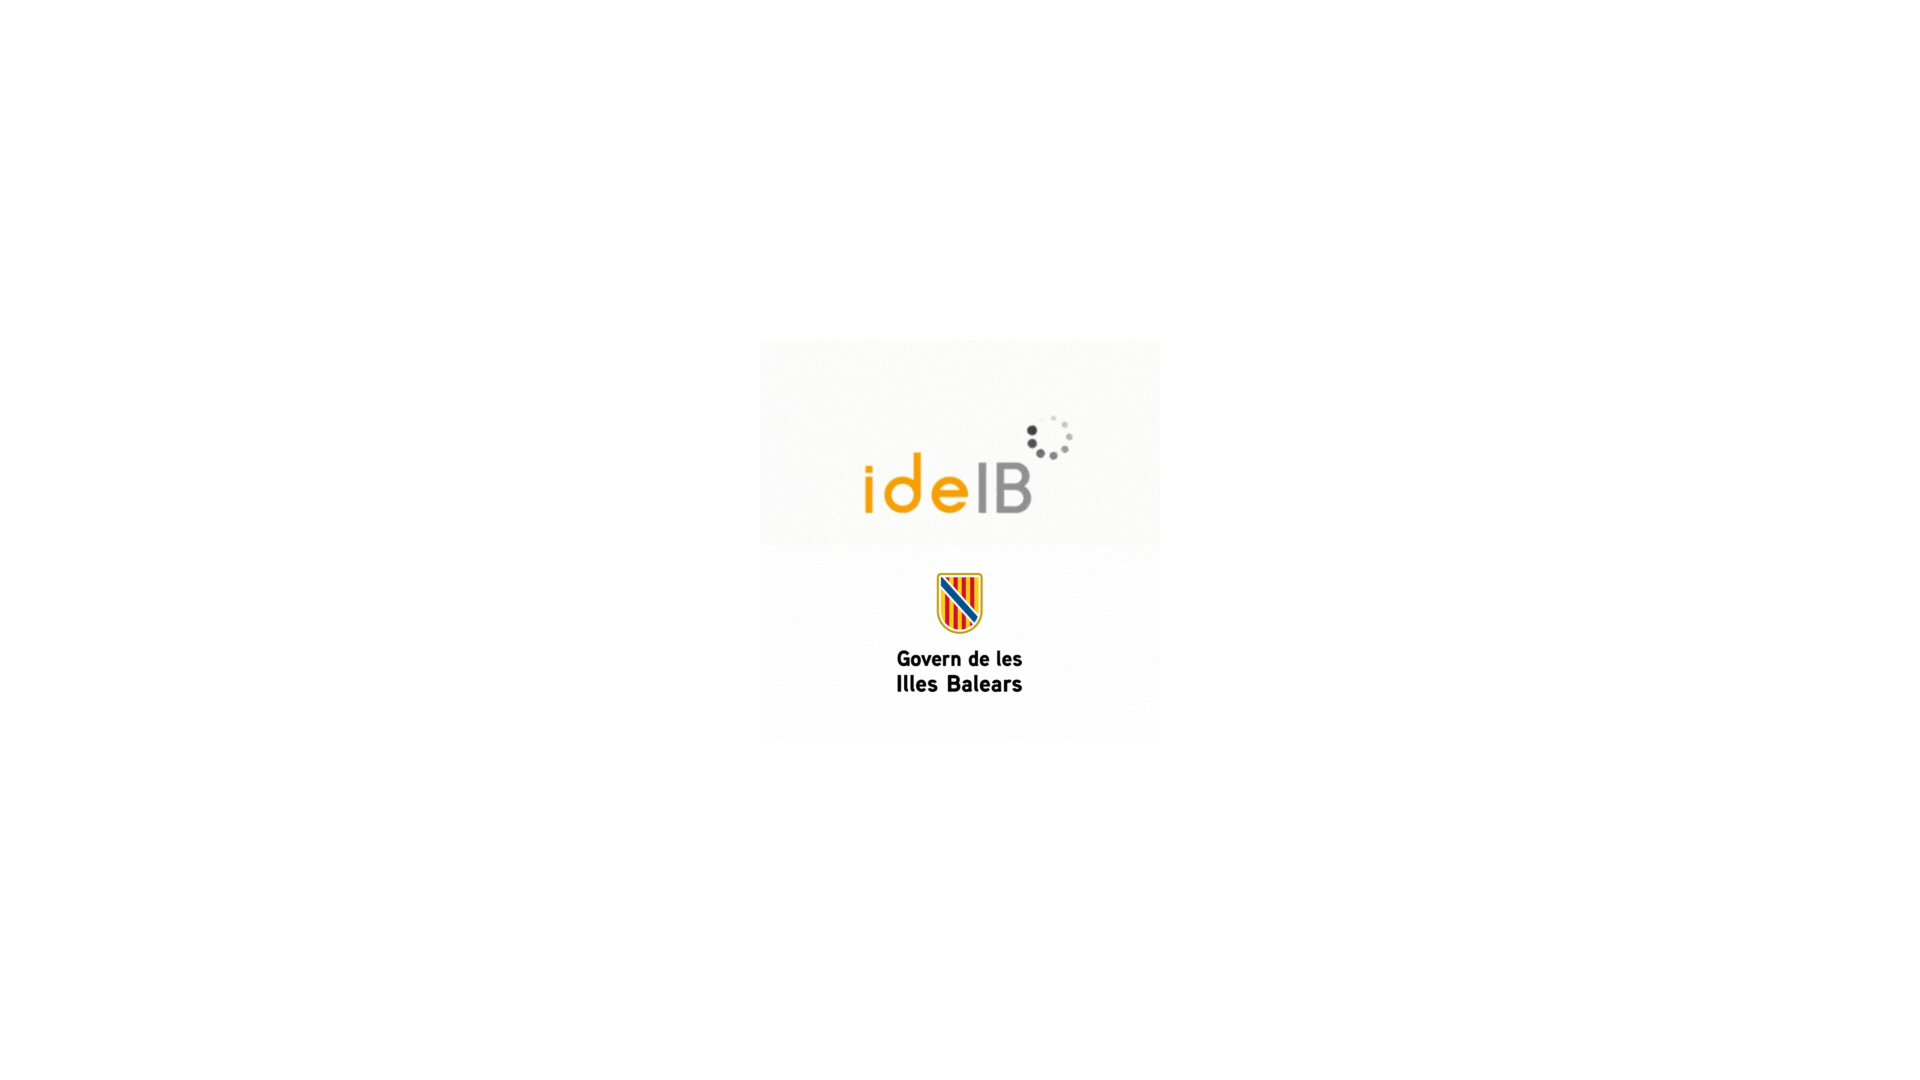

Waited for page to fully load (networkidle)
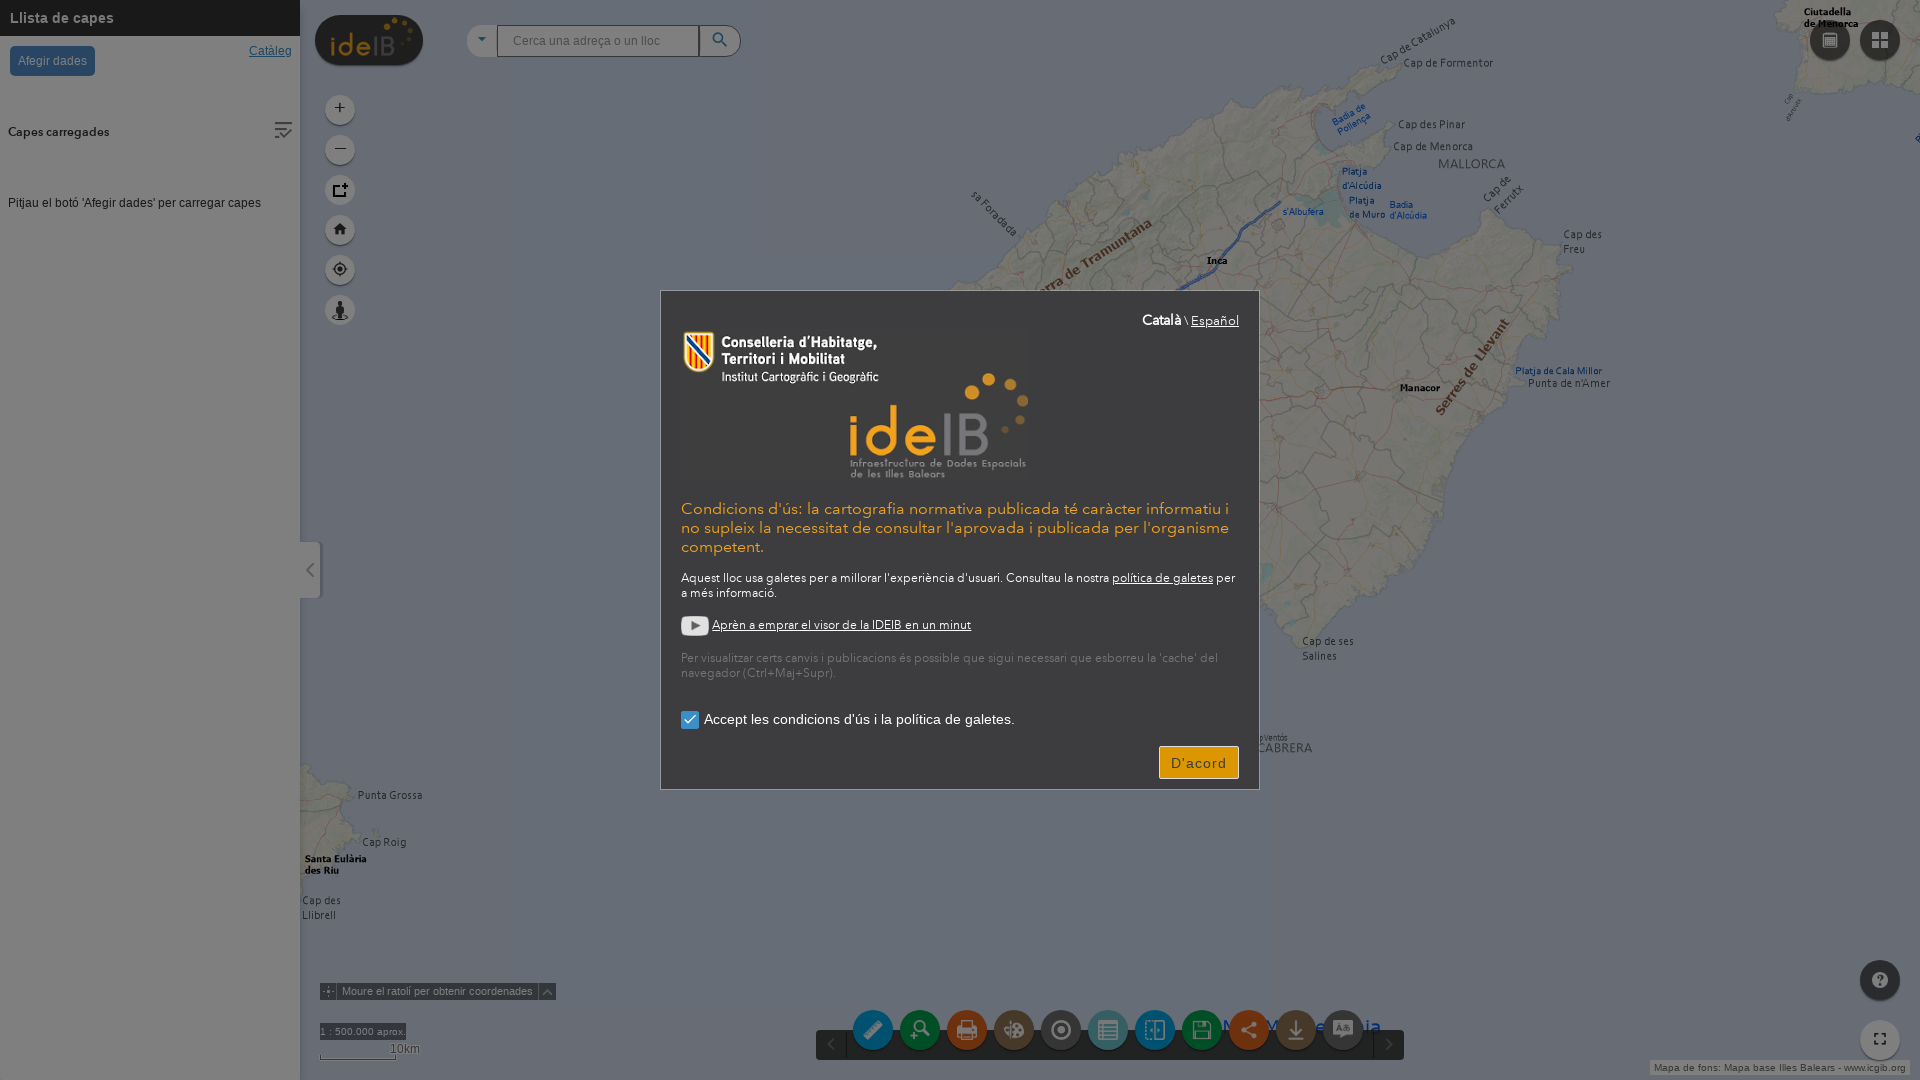

OK button became visible
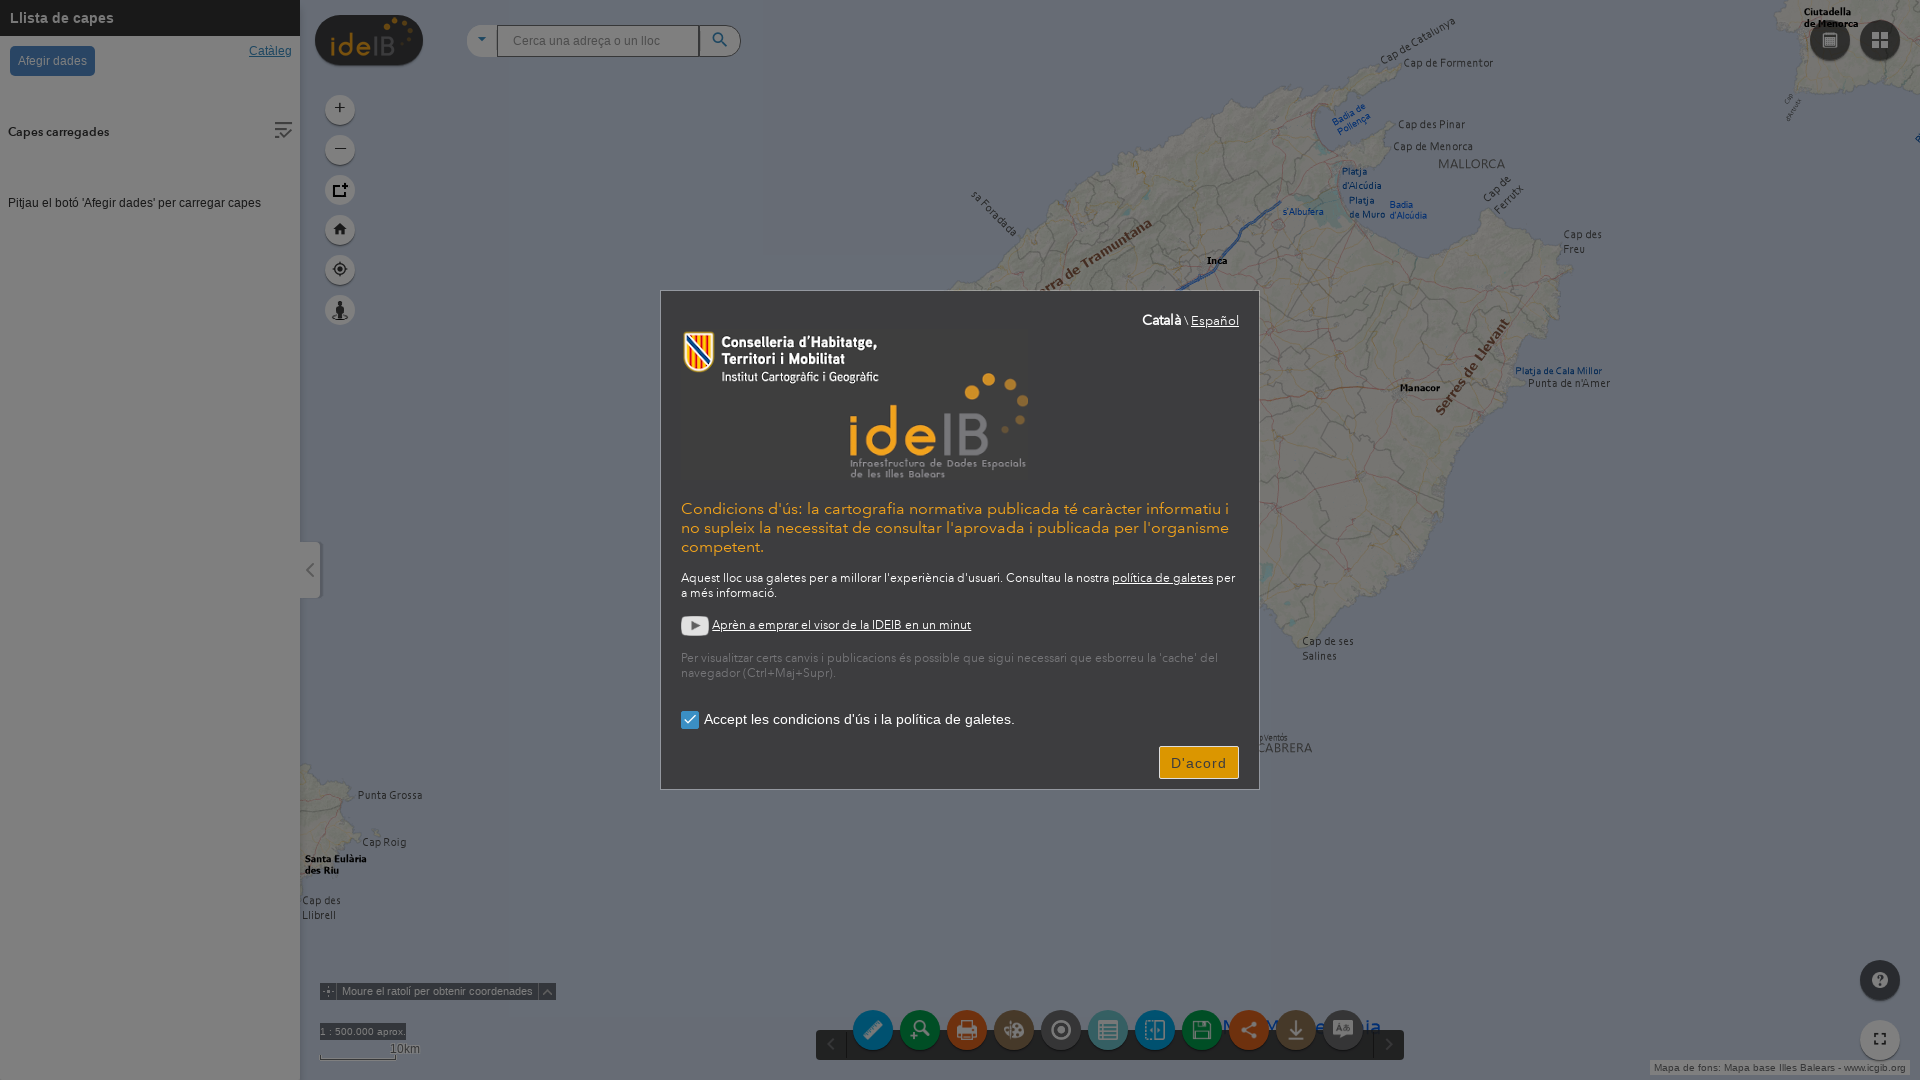

Clicked OK button to close initial modal at (1199, 762) on div.jimu-btn.jimu-float-trailing.enable-btn[data-dojo-attach-point="okNode"]
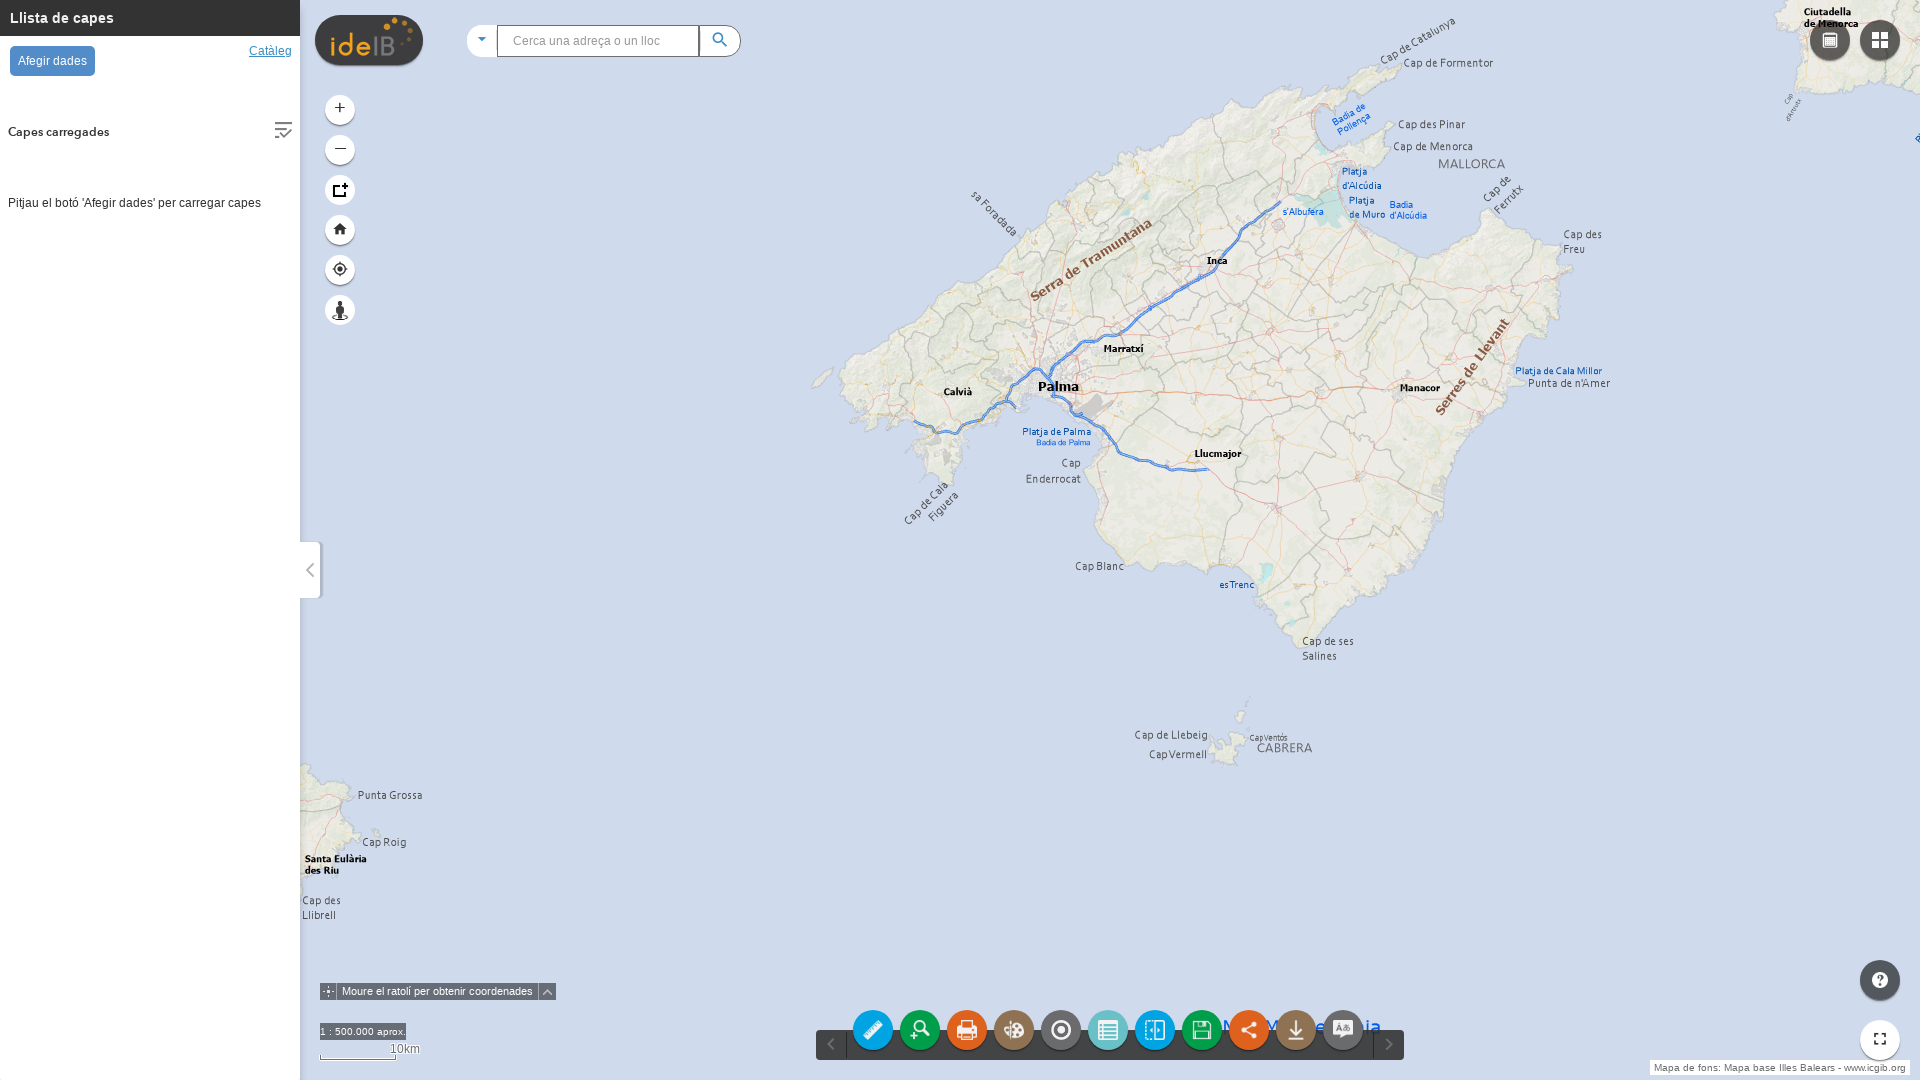

Waited 1000ms for modal to close
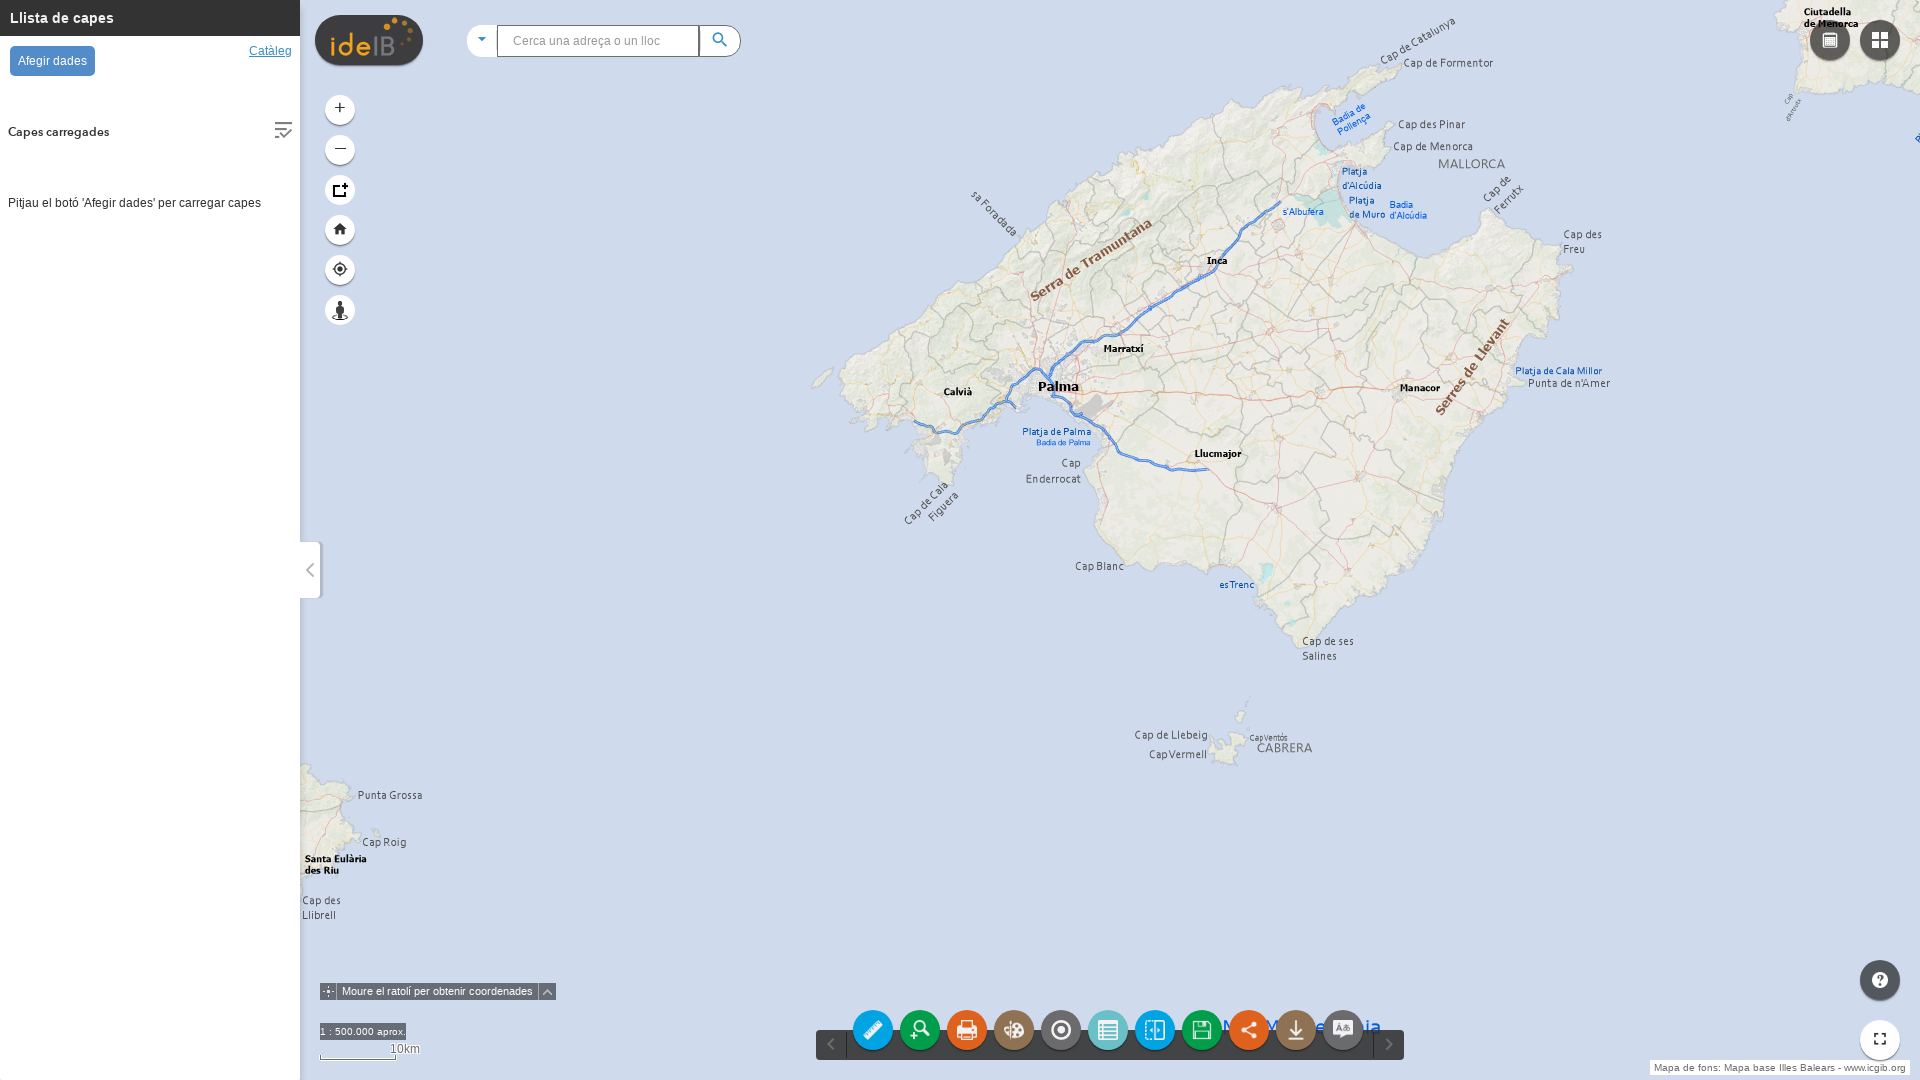

Clicked left column to minimize (first click) at (312, 570) on .bar.max
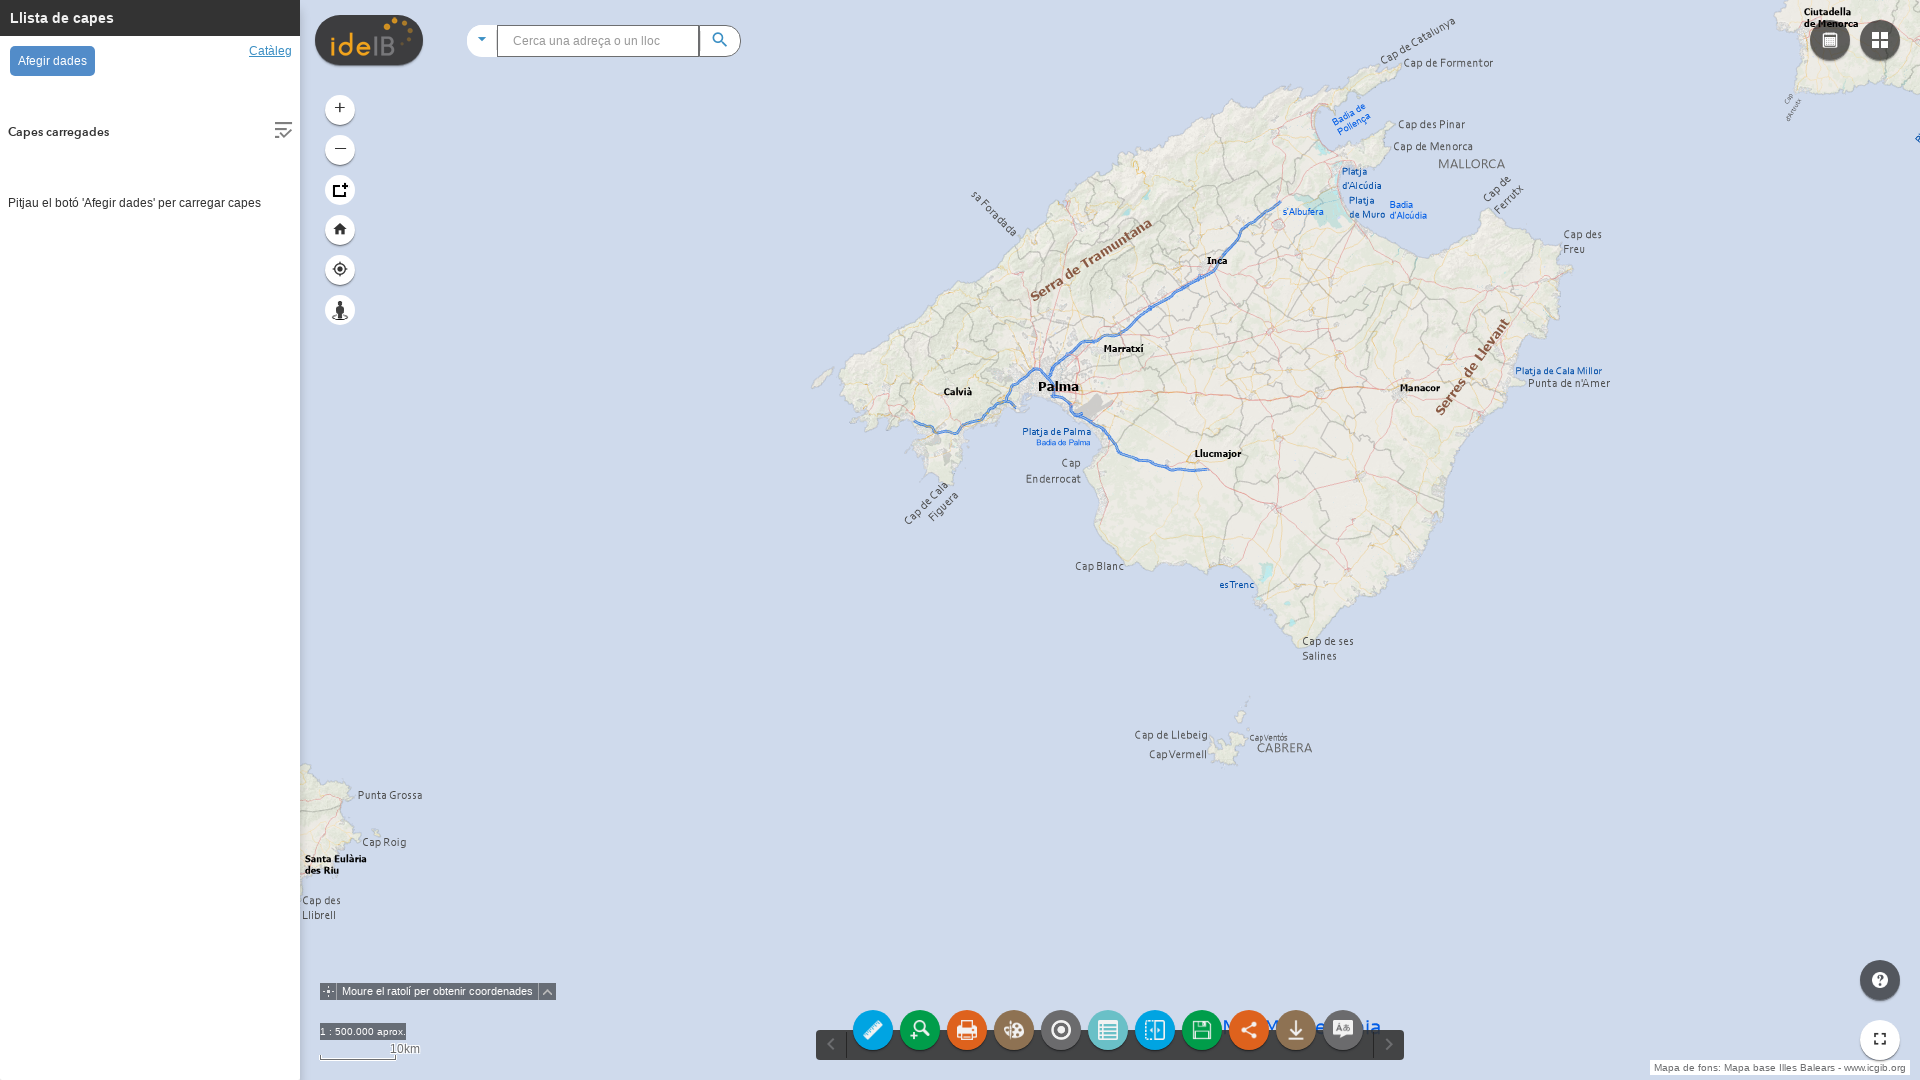

Waited 500ms
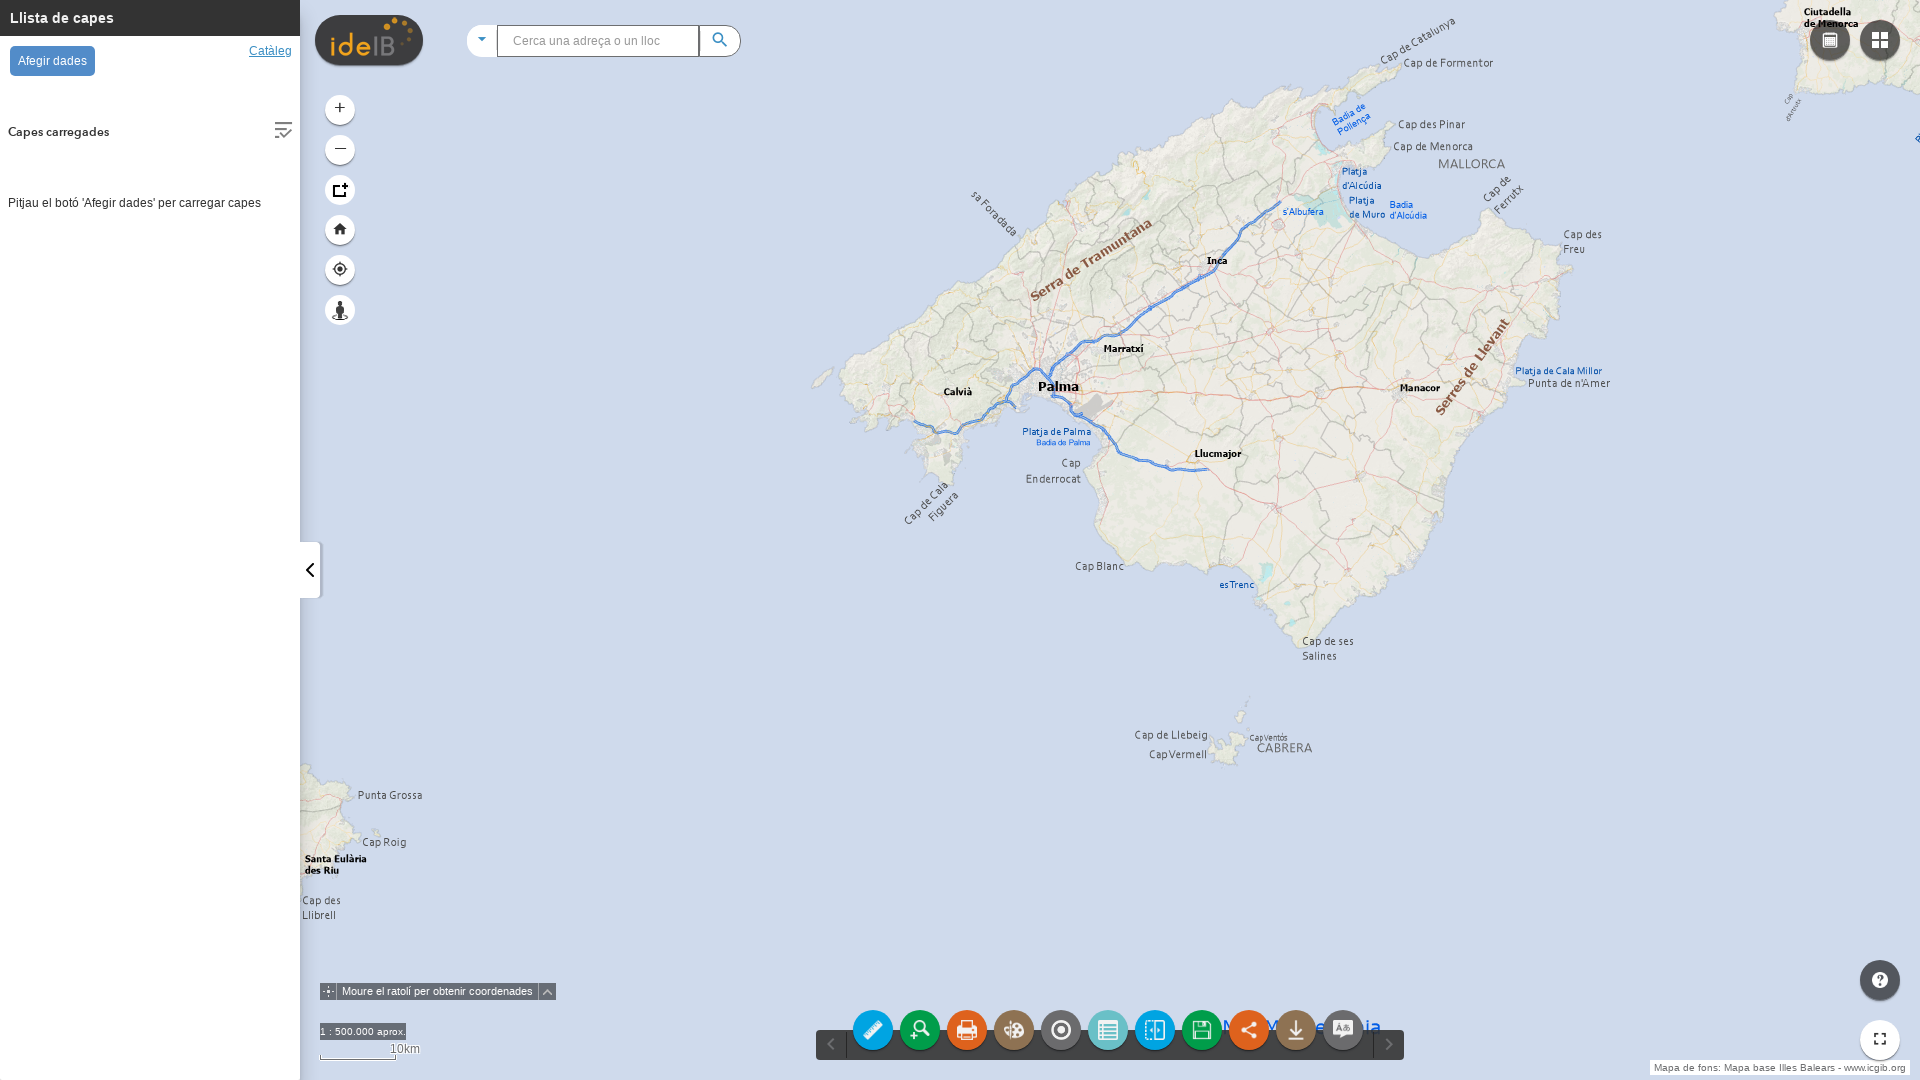

Clicked left column to minimize (second click) at (312, 570) on .bar.max
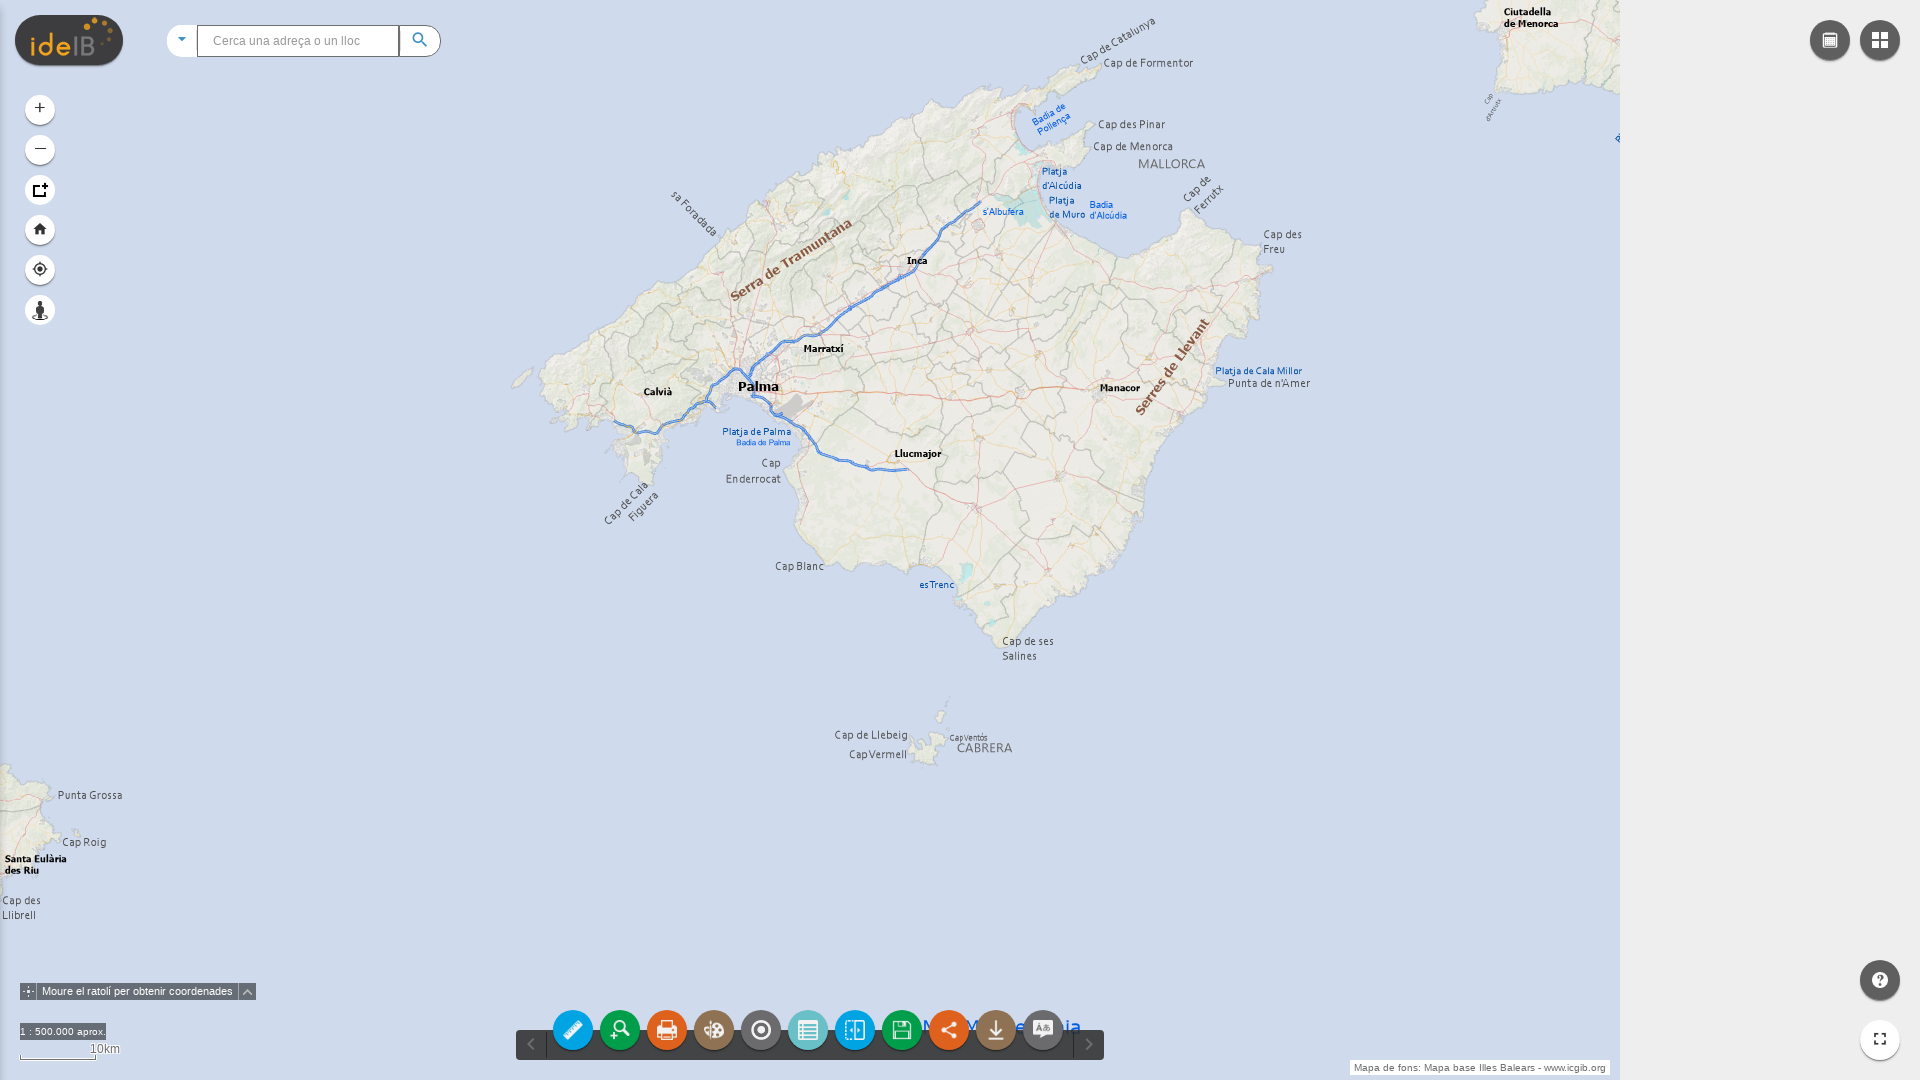

Waited 500ms
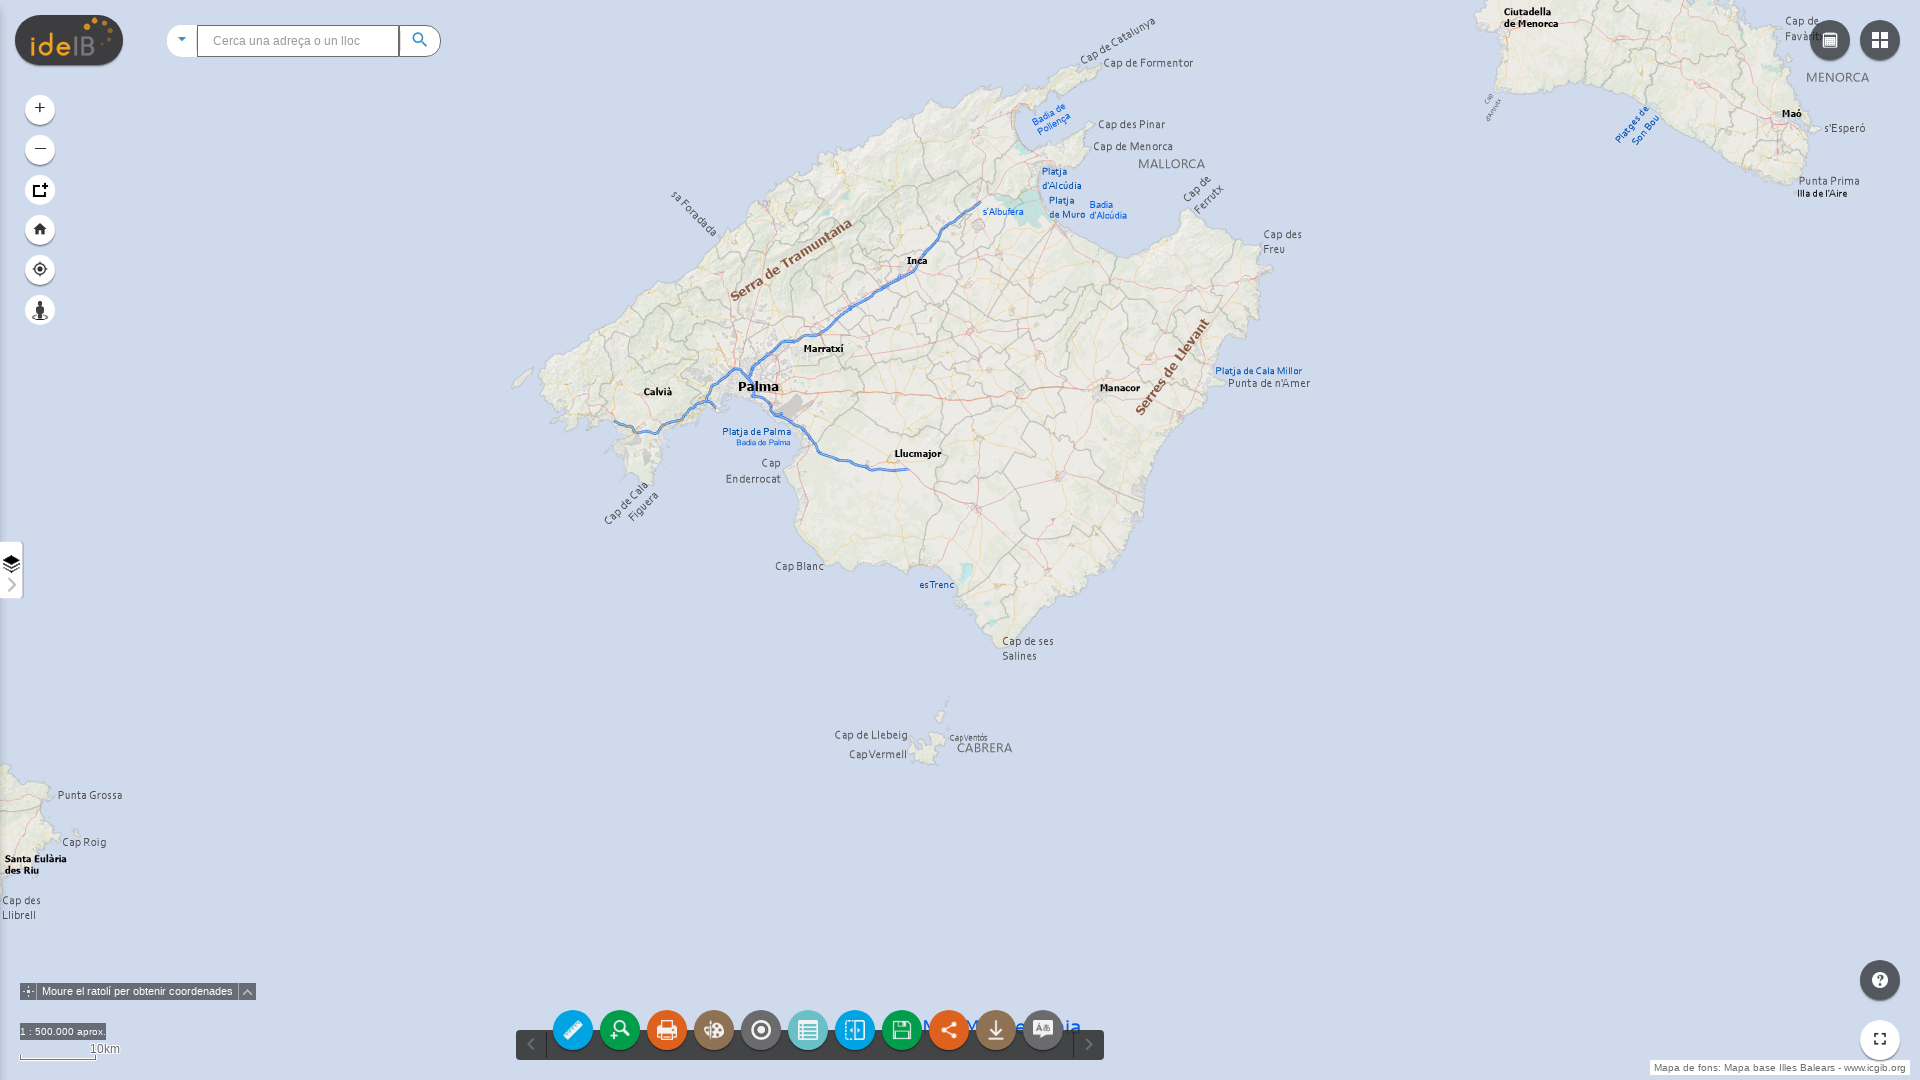

Locate icon became visible
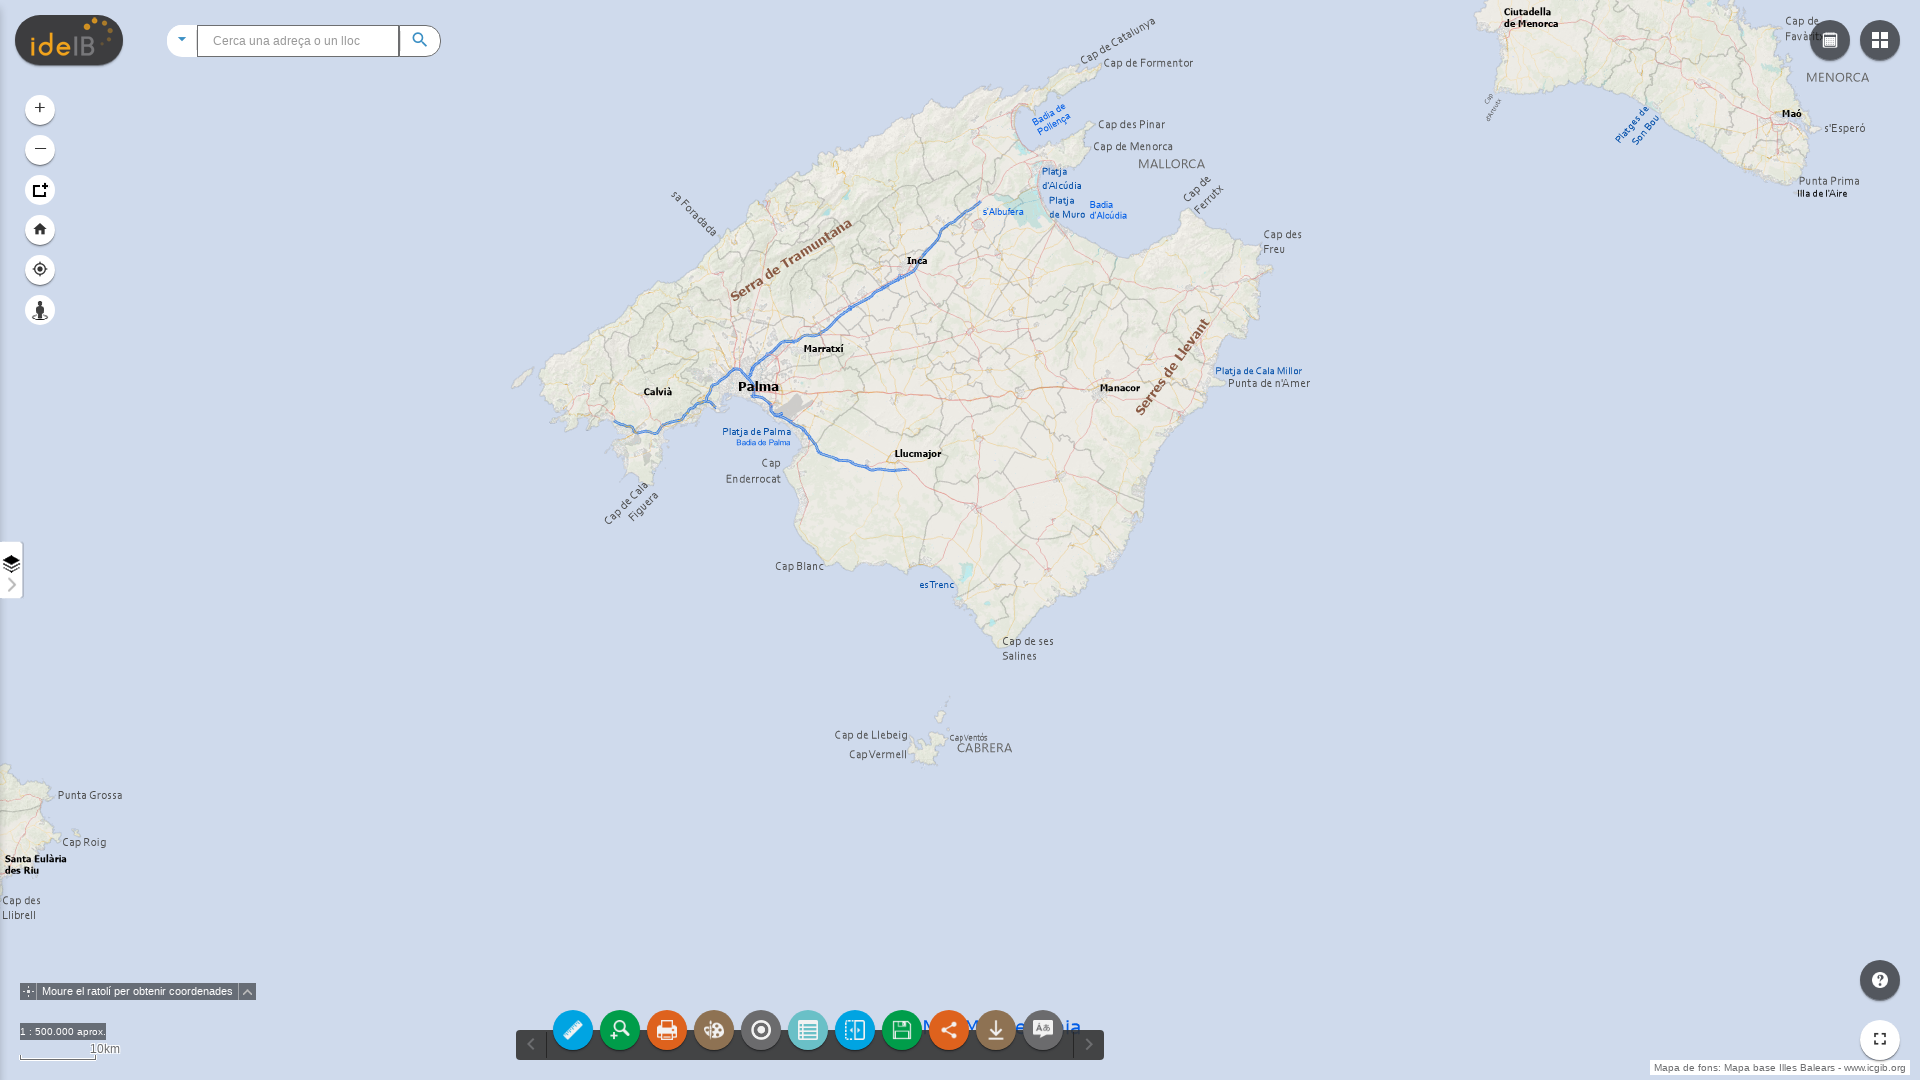

Clicked locate icon to open search panel at (620, 1030) on img.icon[src*="/visor/widgets/ideibLocate/images/icon.png"] >> xpath=..
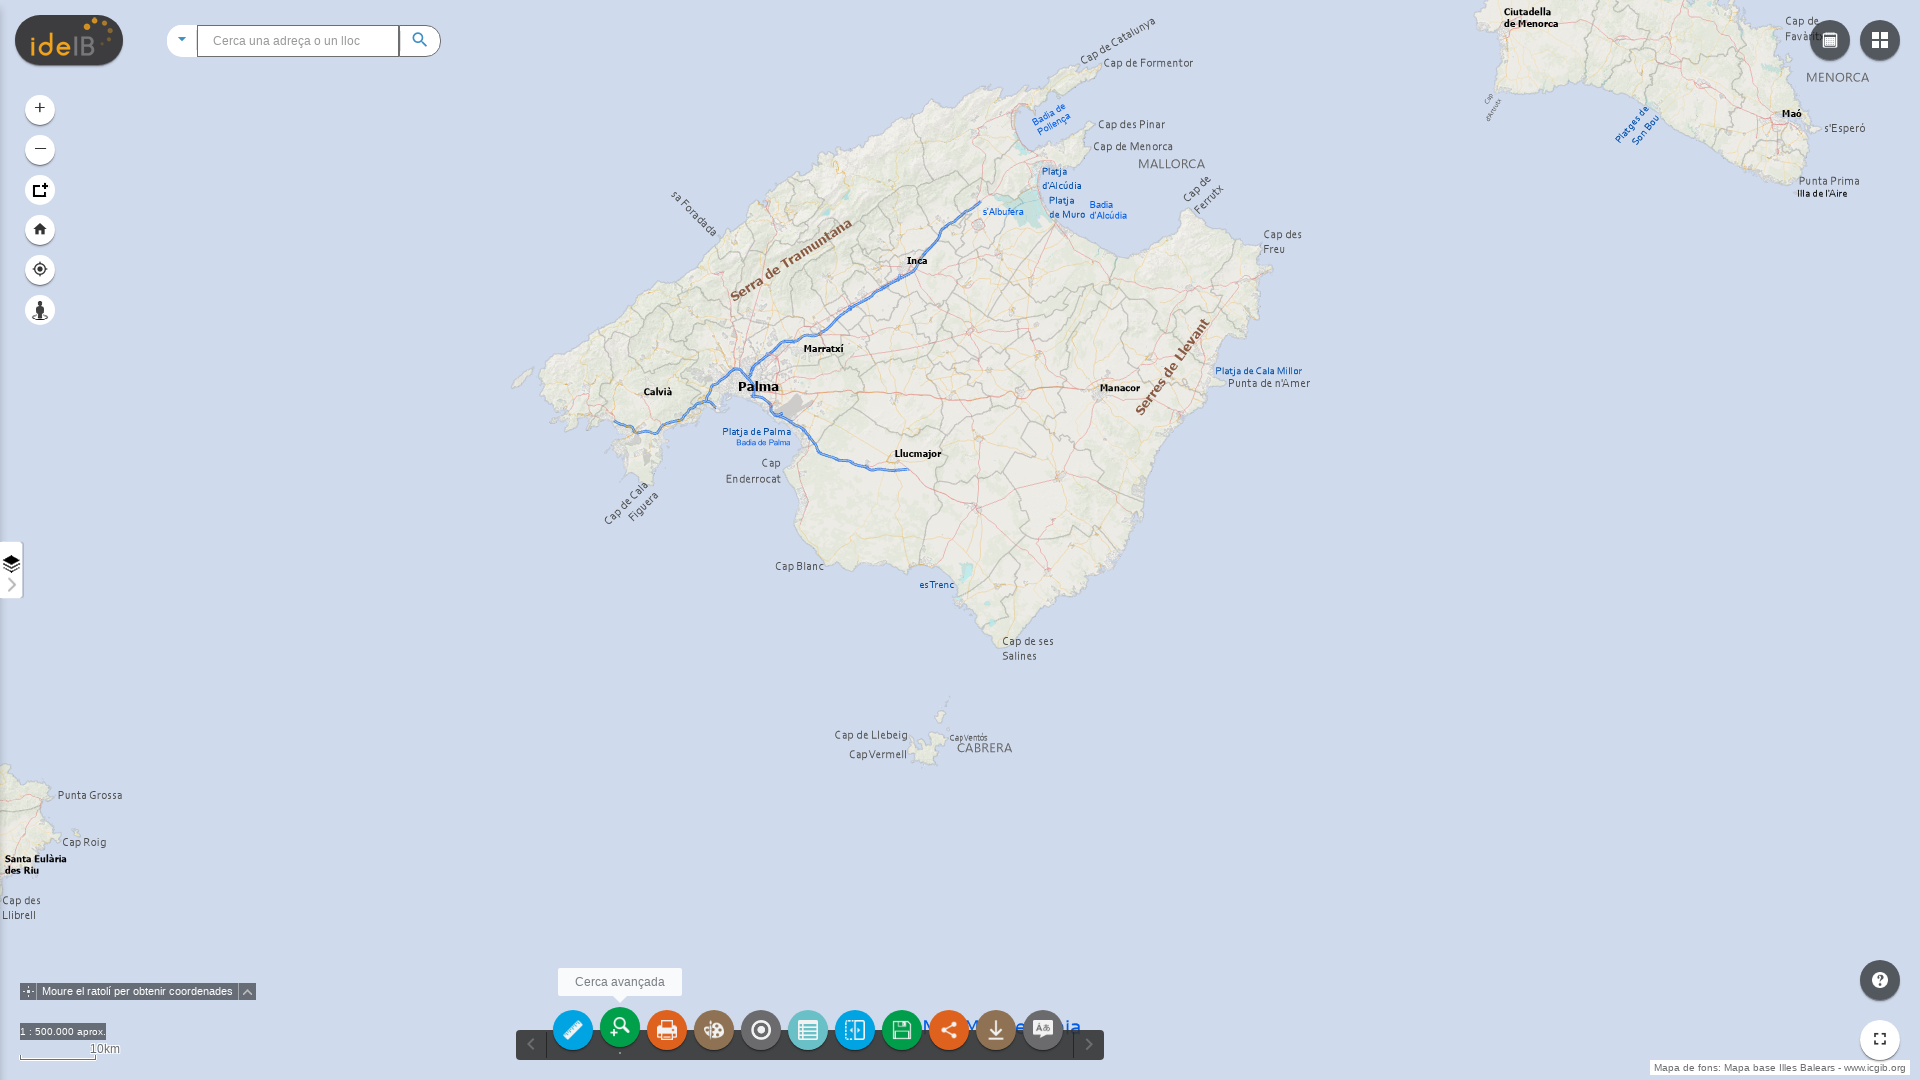

Waited 2000ms for search panel to open
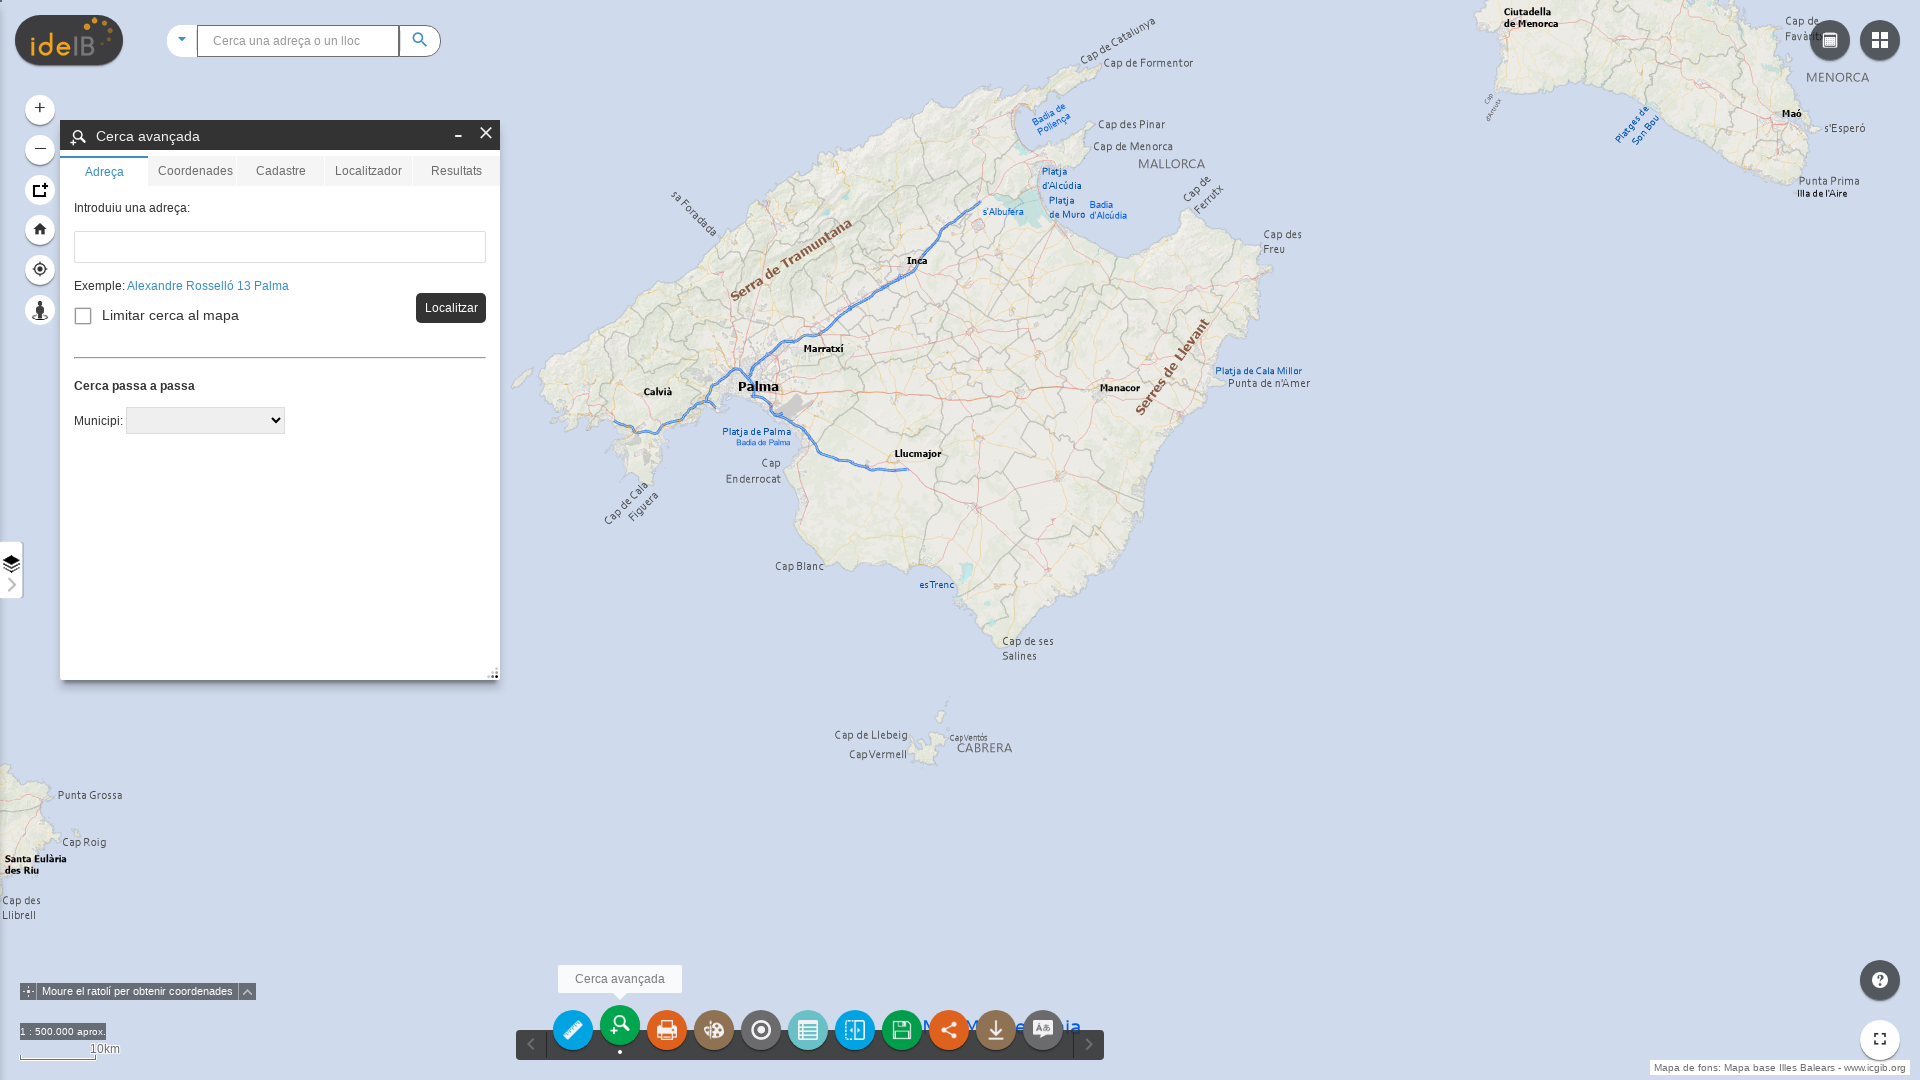

Cadastre tab became visible
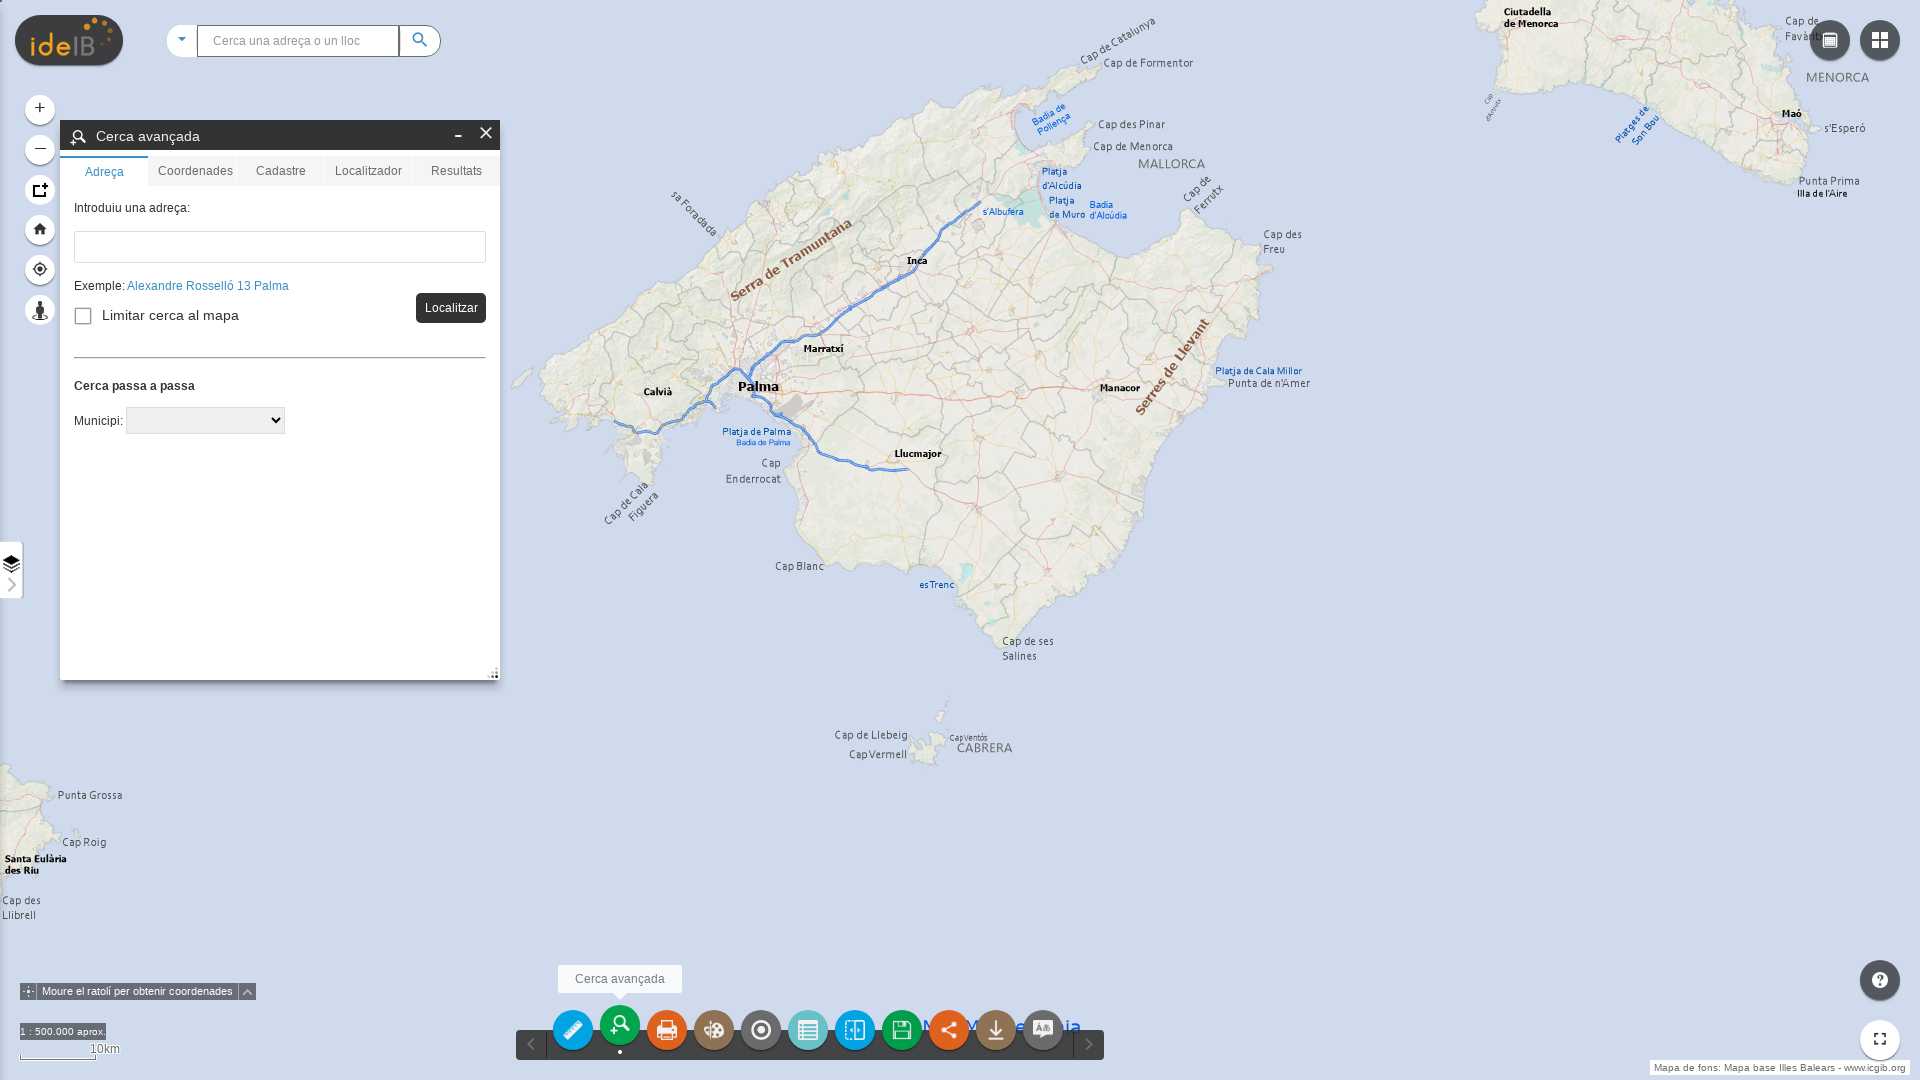

Clicked Cadastre tab at (280, 171) on div.tab.jimu-vcenter-text[label="Cadastre"]
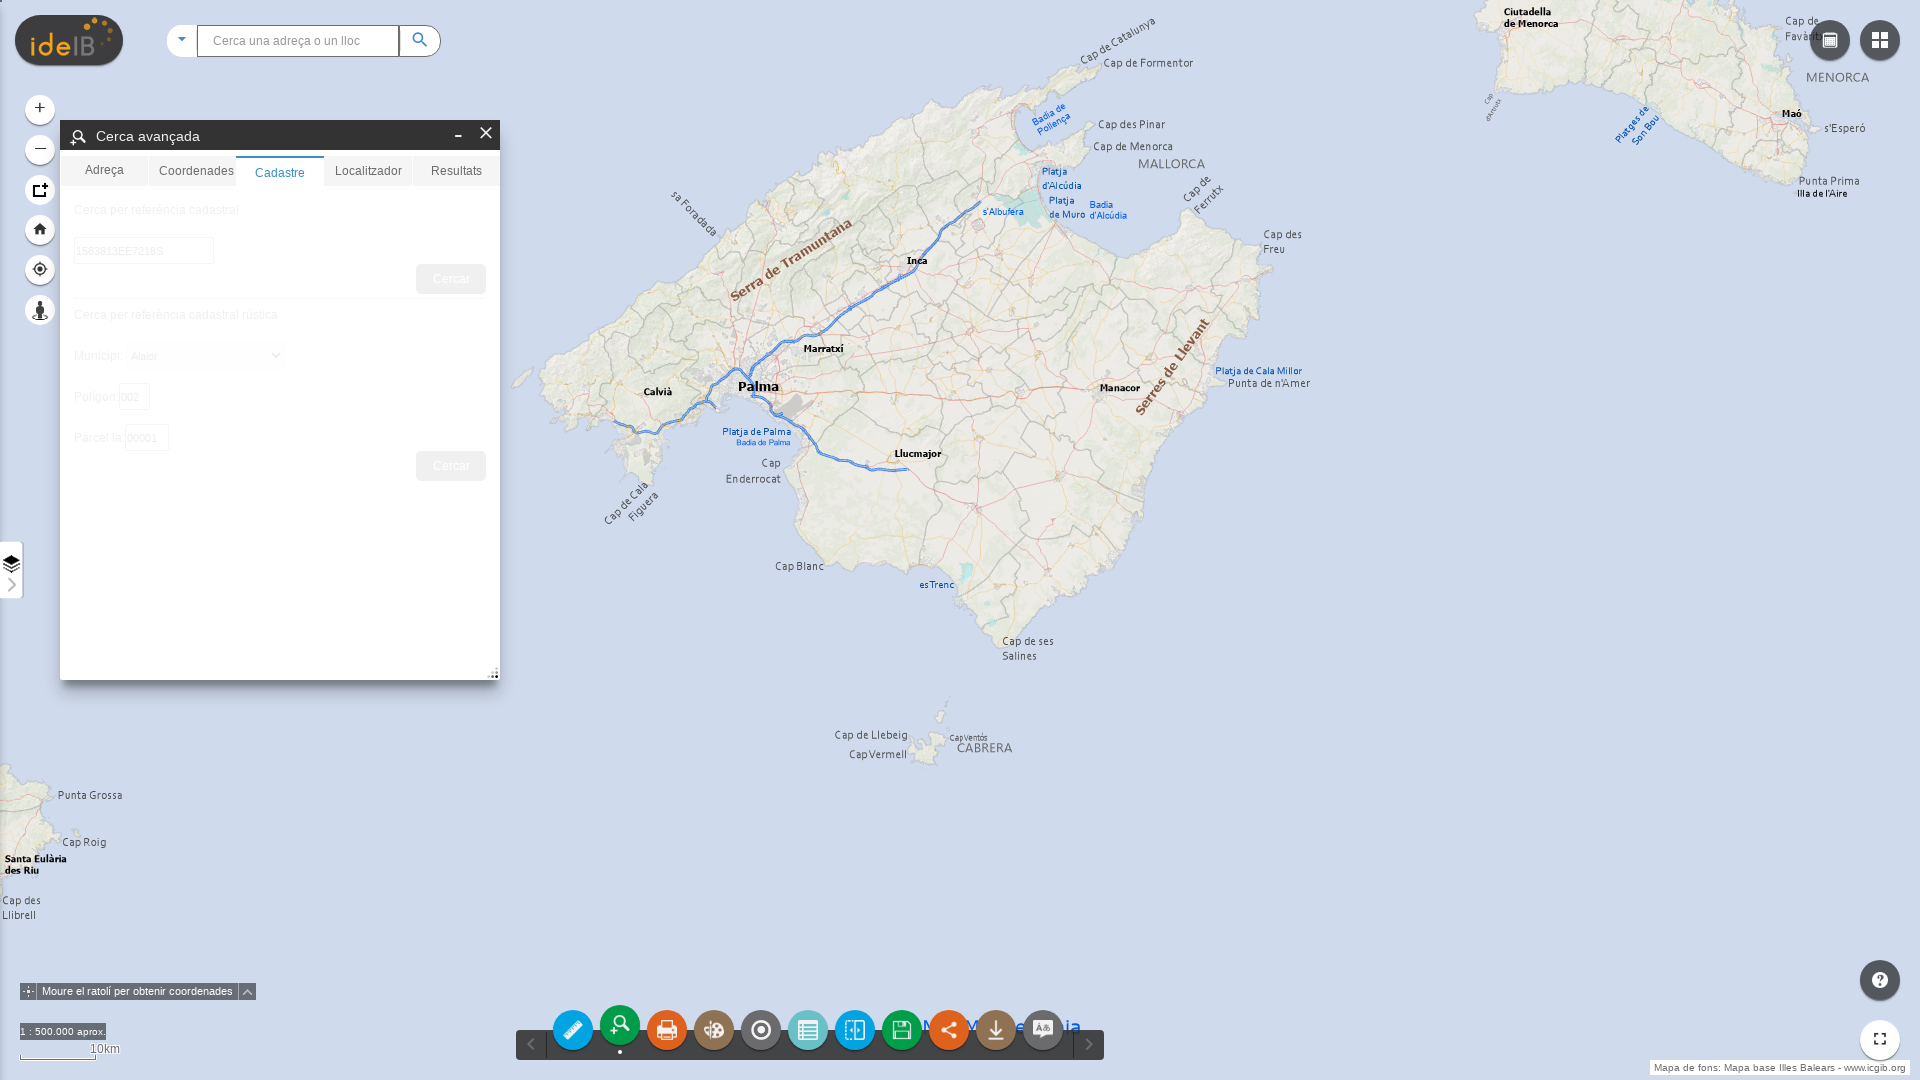

Waited 2000ms for Cadastre tab to load
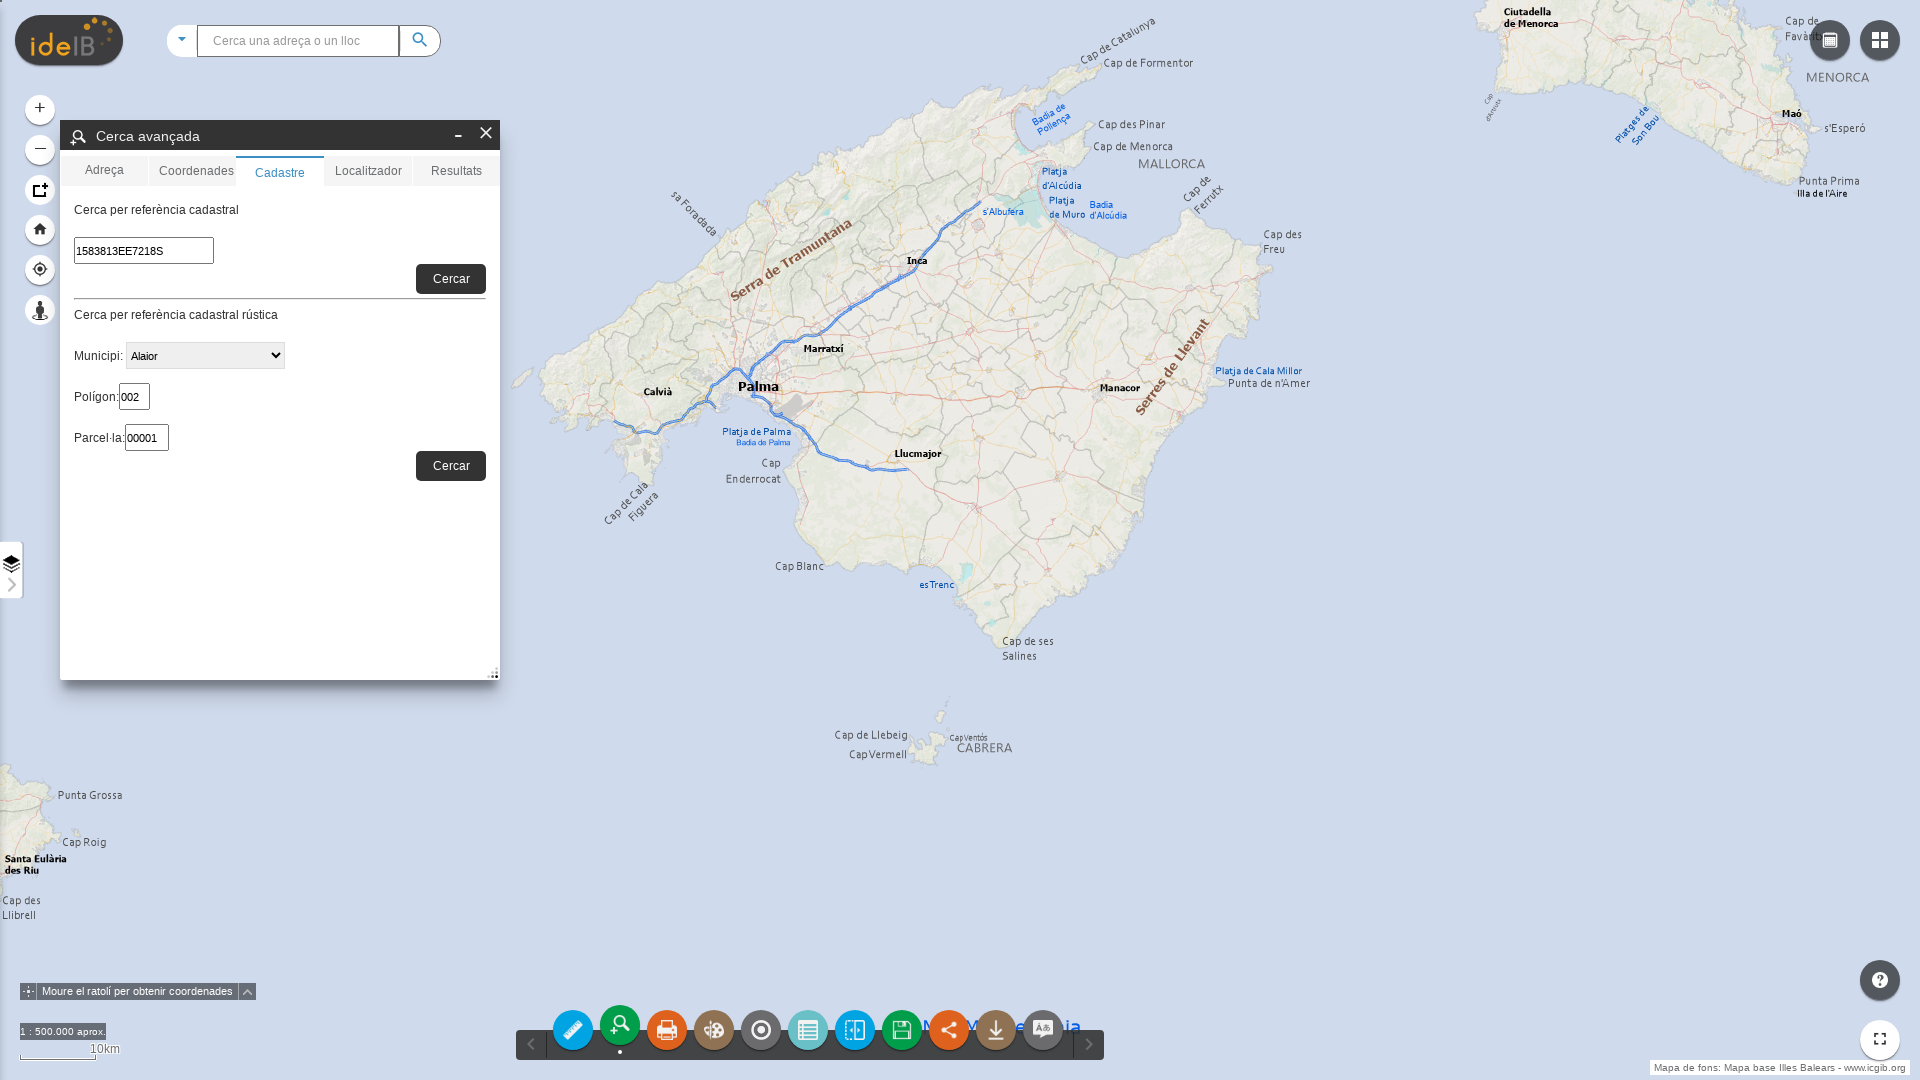

Cadastral reference input field became visible
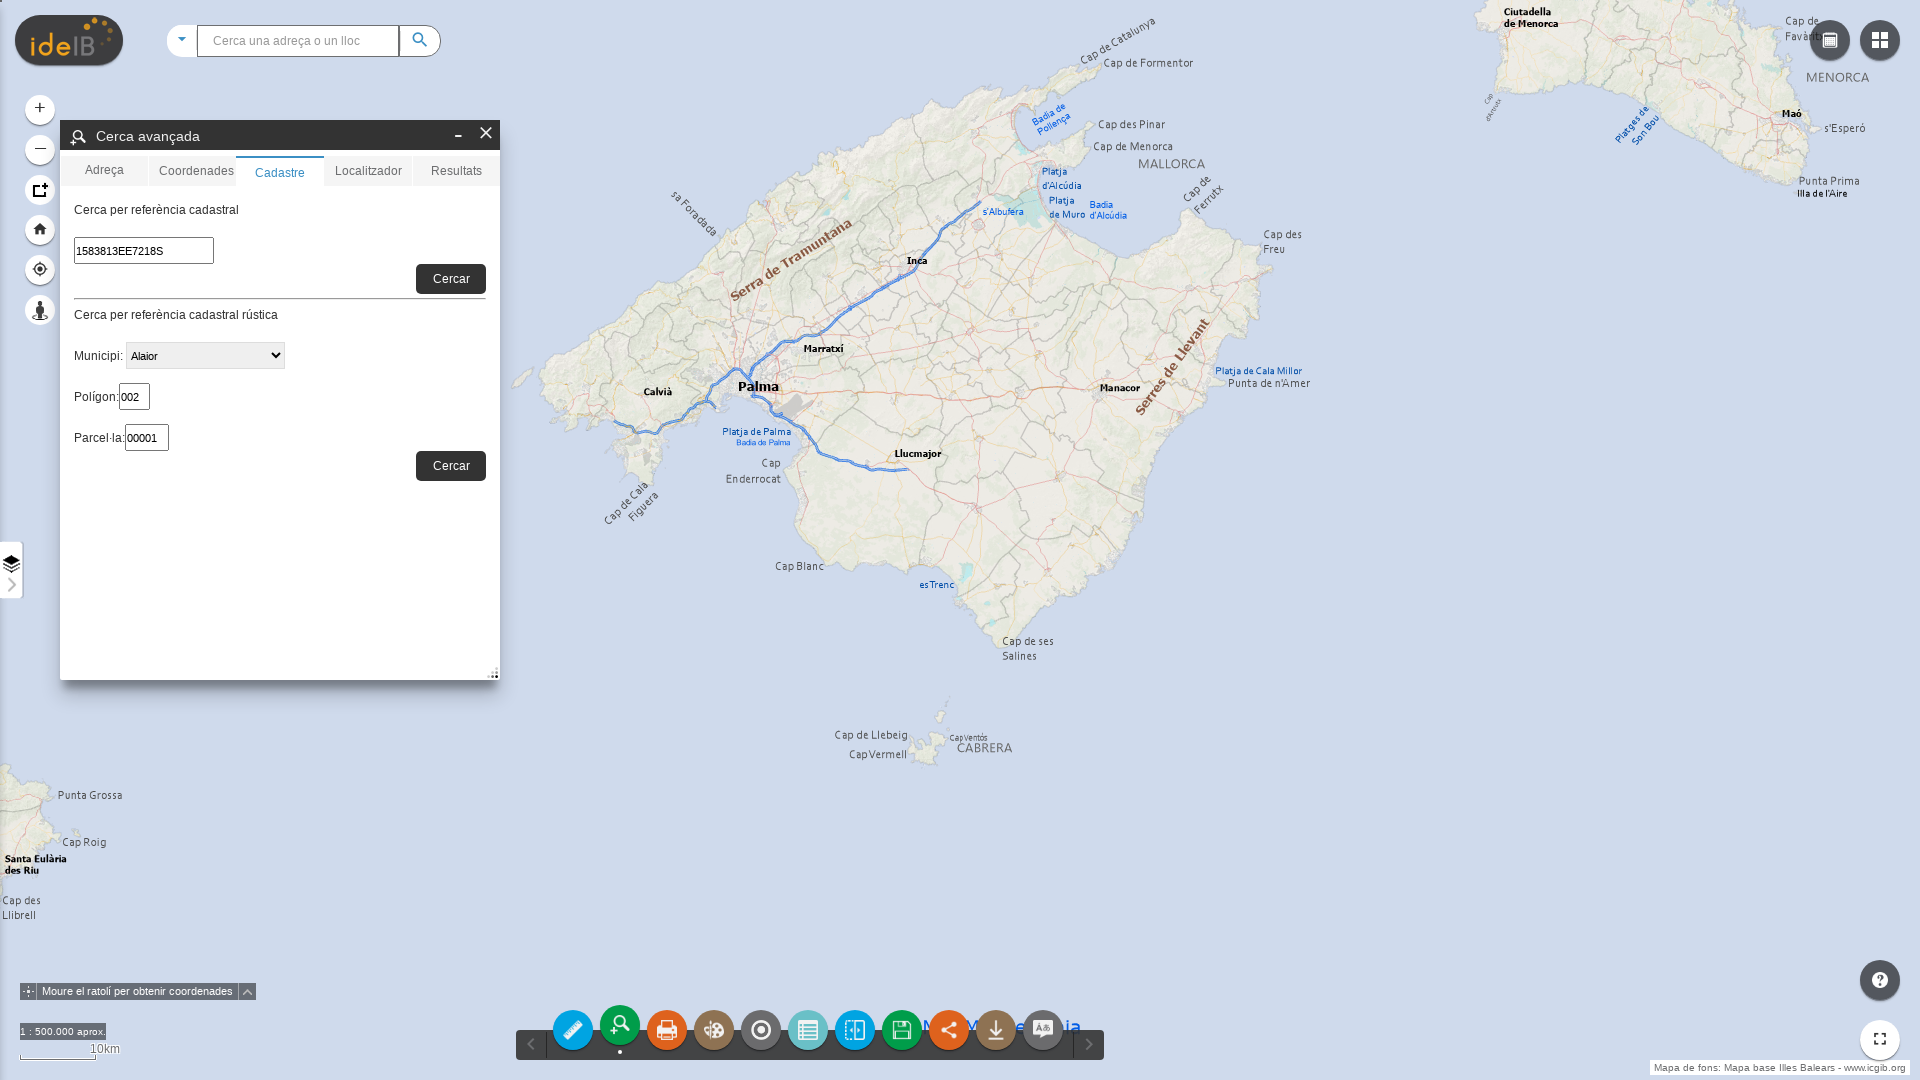

Filled cadastral reference input with '07040A003000010000PF' on input#RC[name="search"]
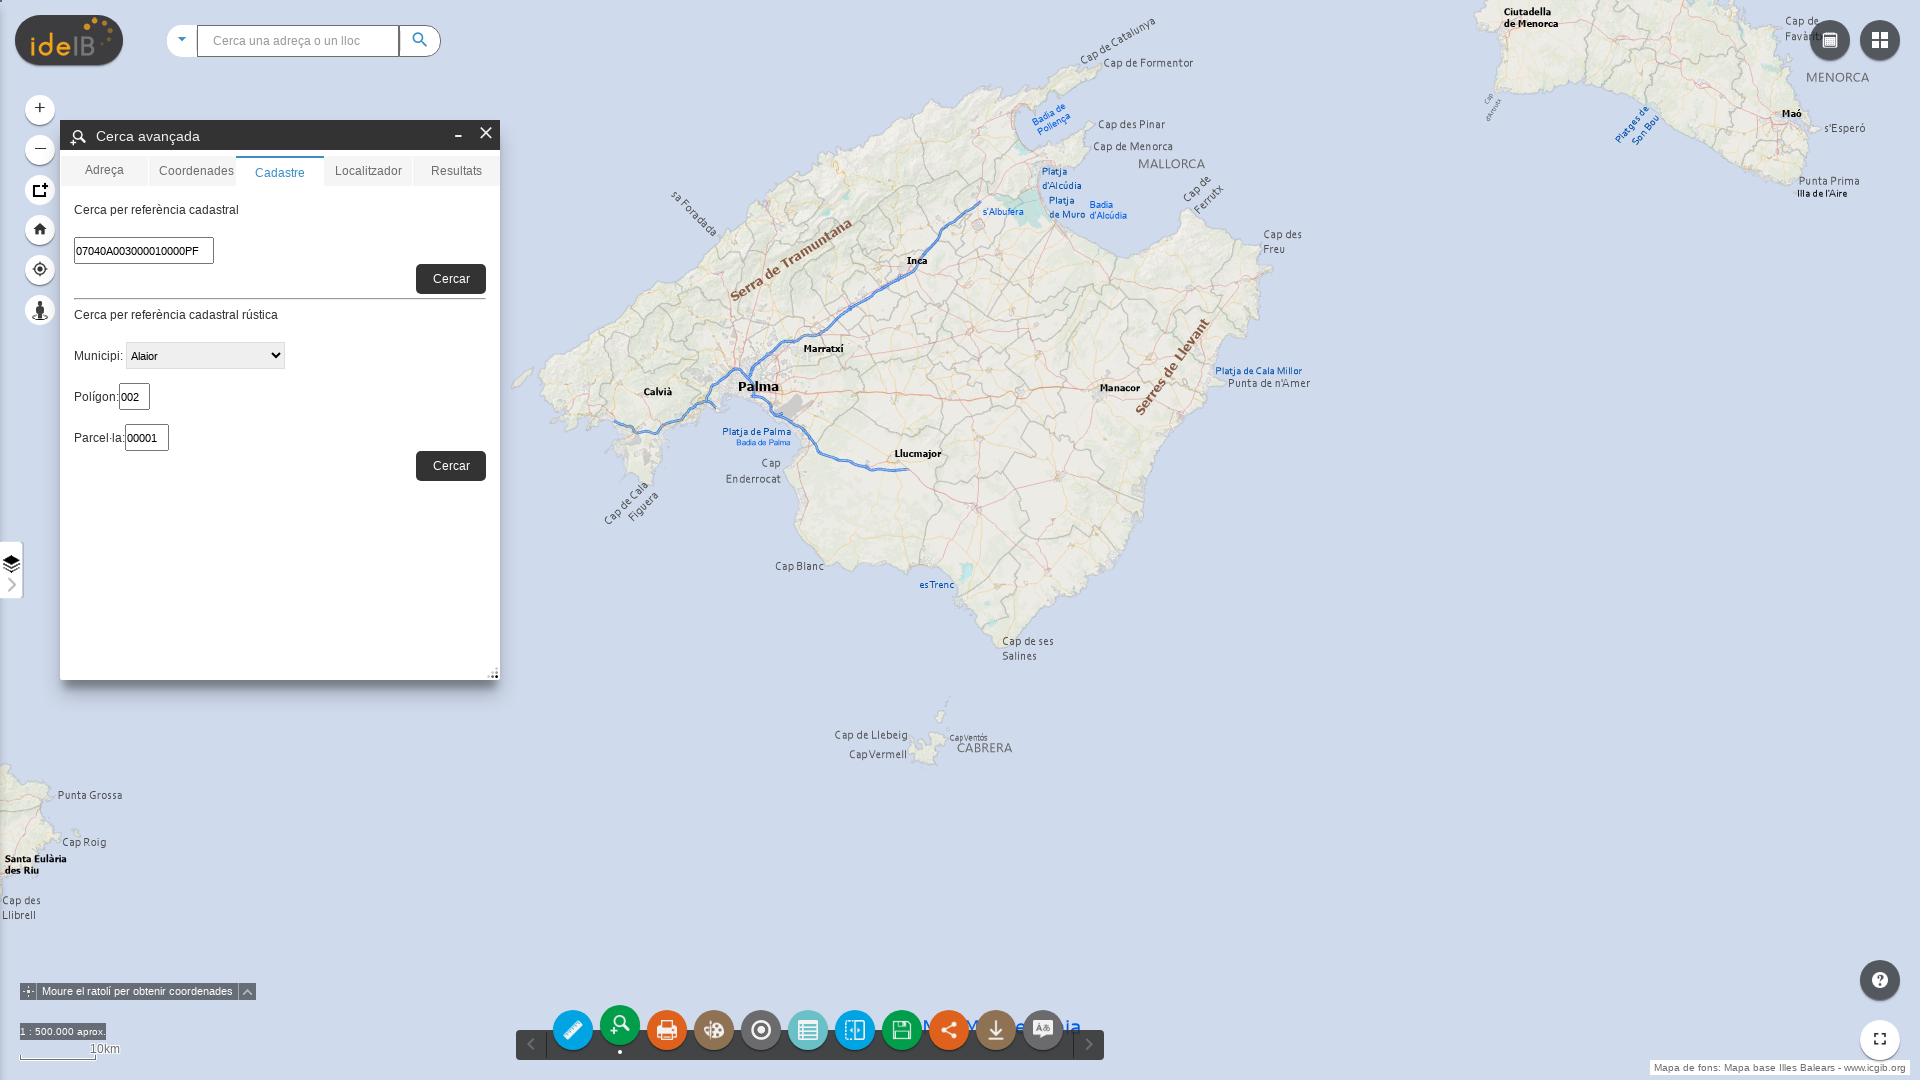

Search button became visible
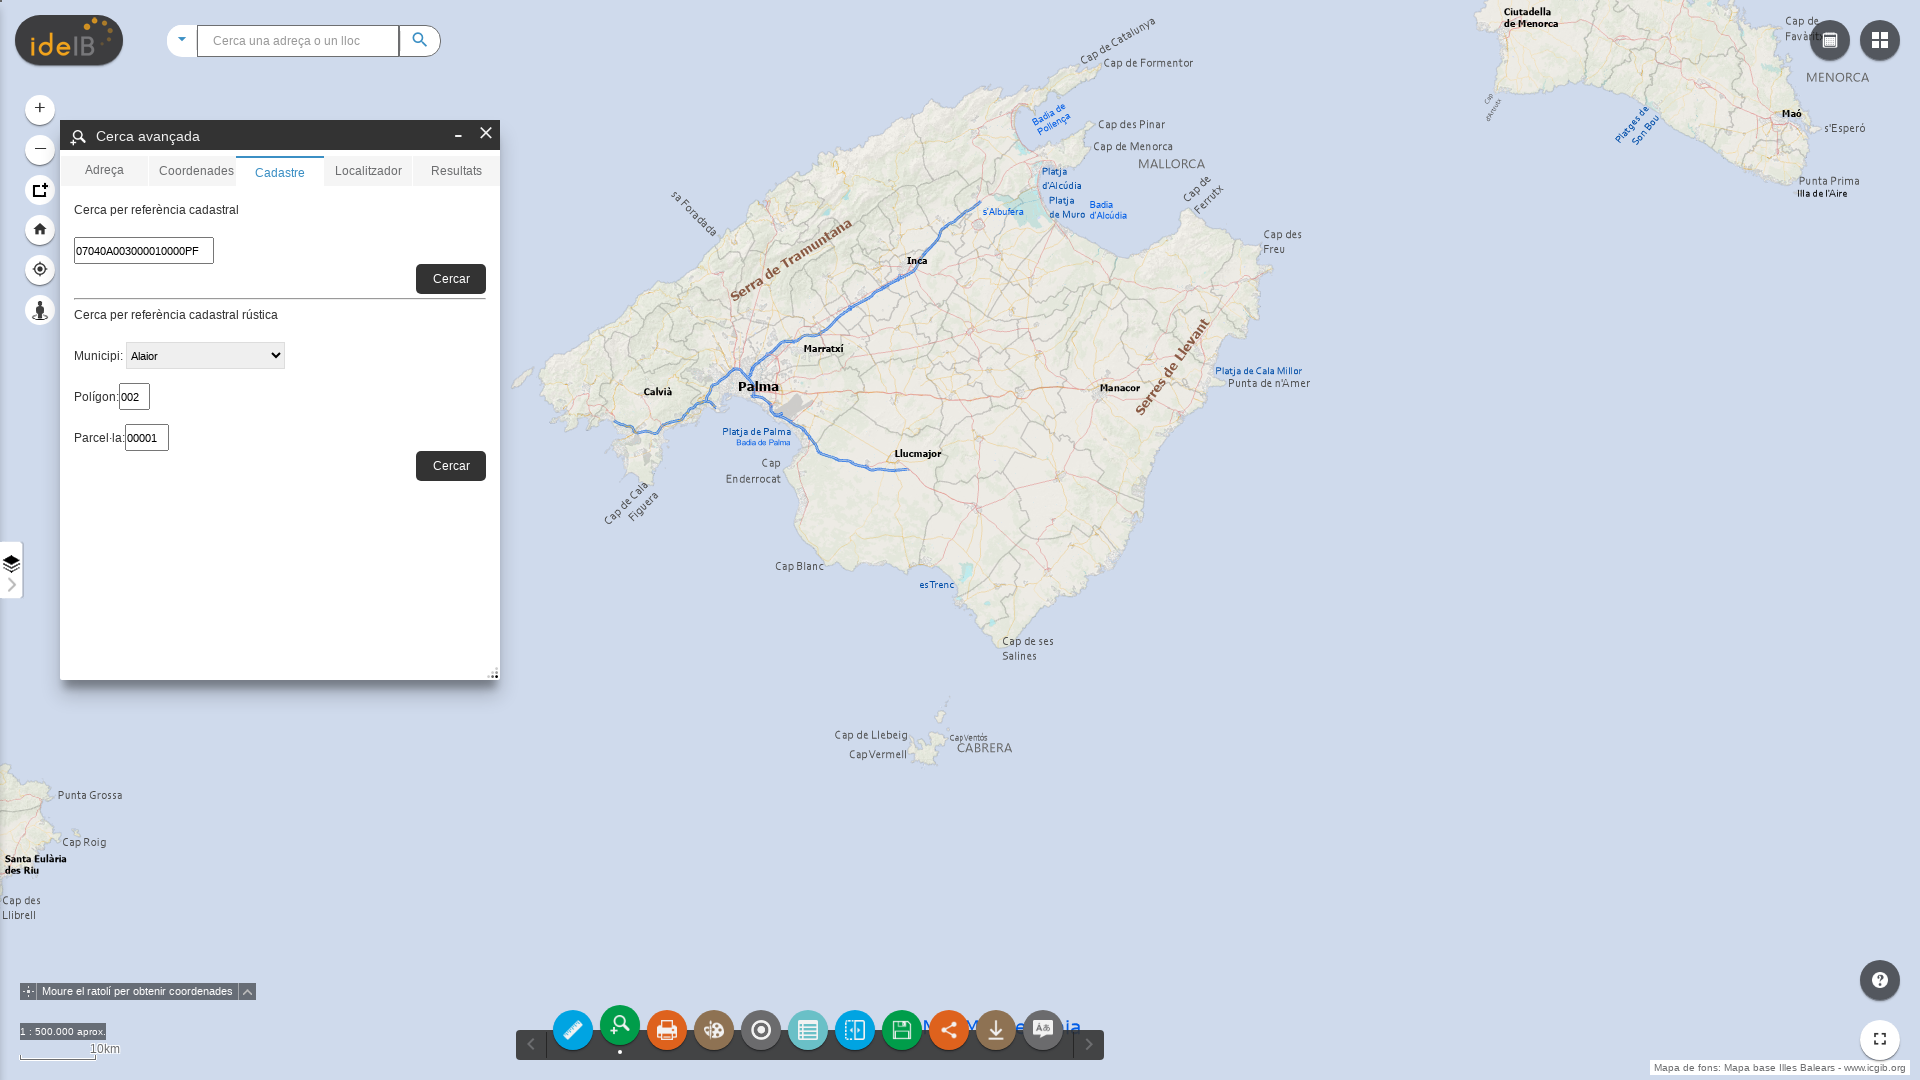

Clicked search button to search for cadastral reference at (451, 279) on div.locate-btn.btn-addressLocate[data-dojo-attach-point="btnRefCat"]
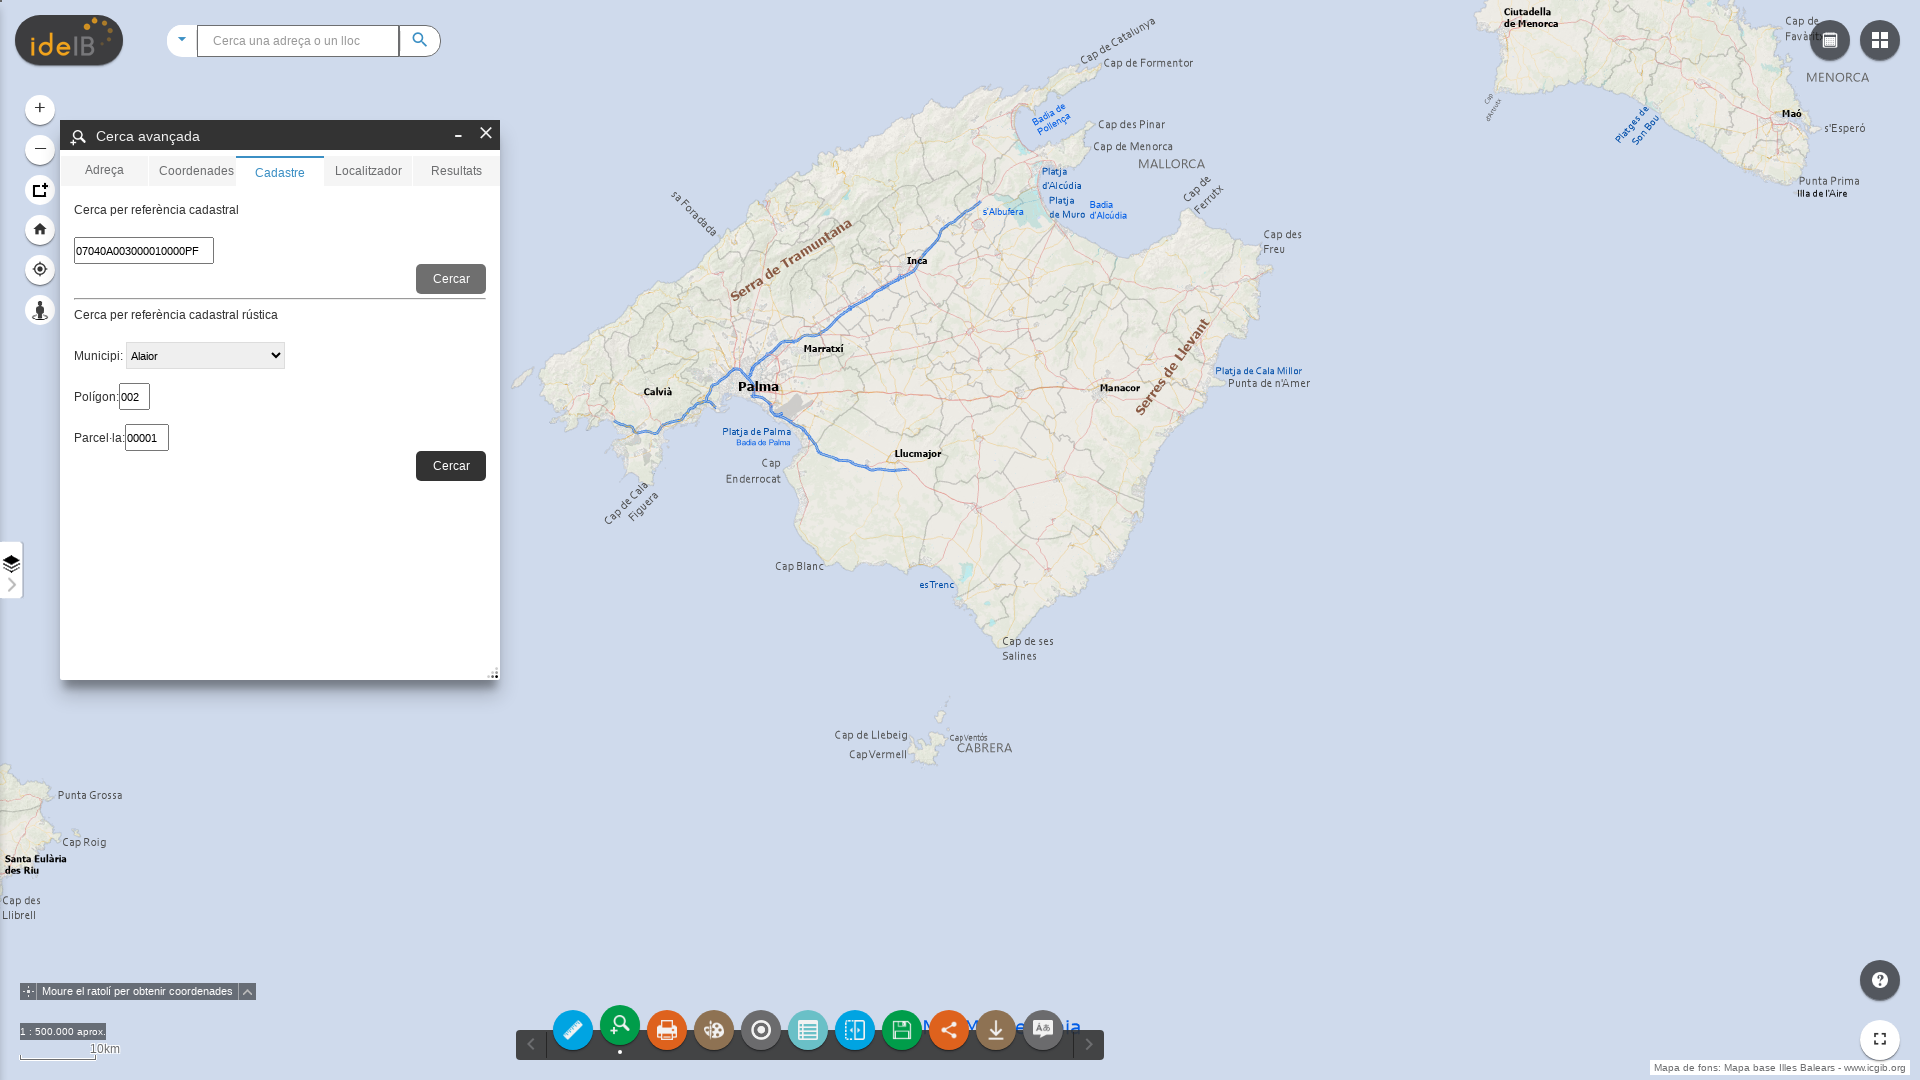

Waited 3000ms for search results to load
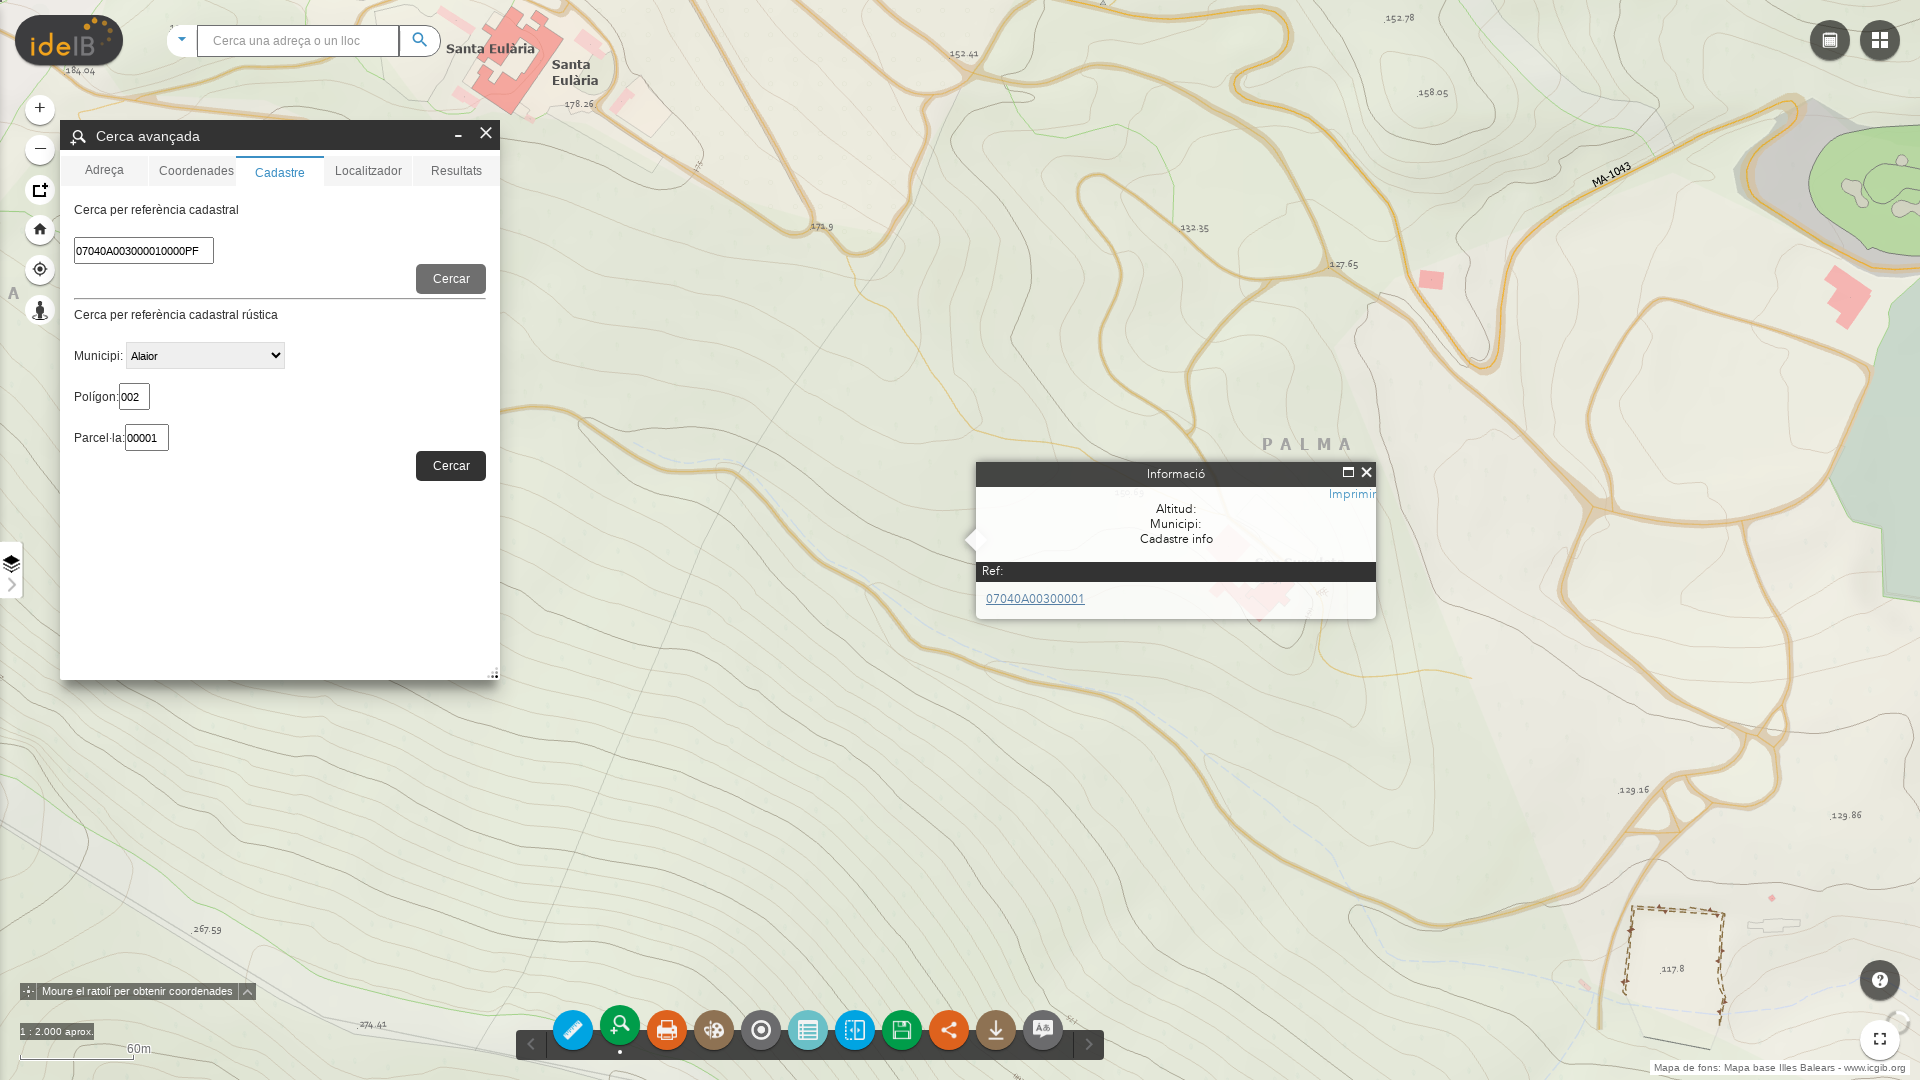

Close button became visible
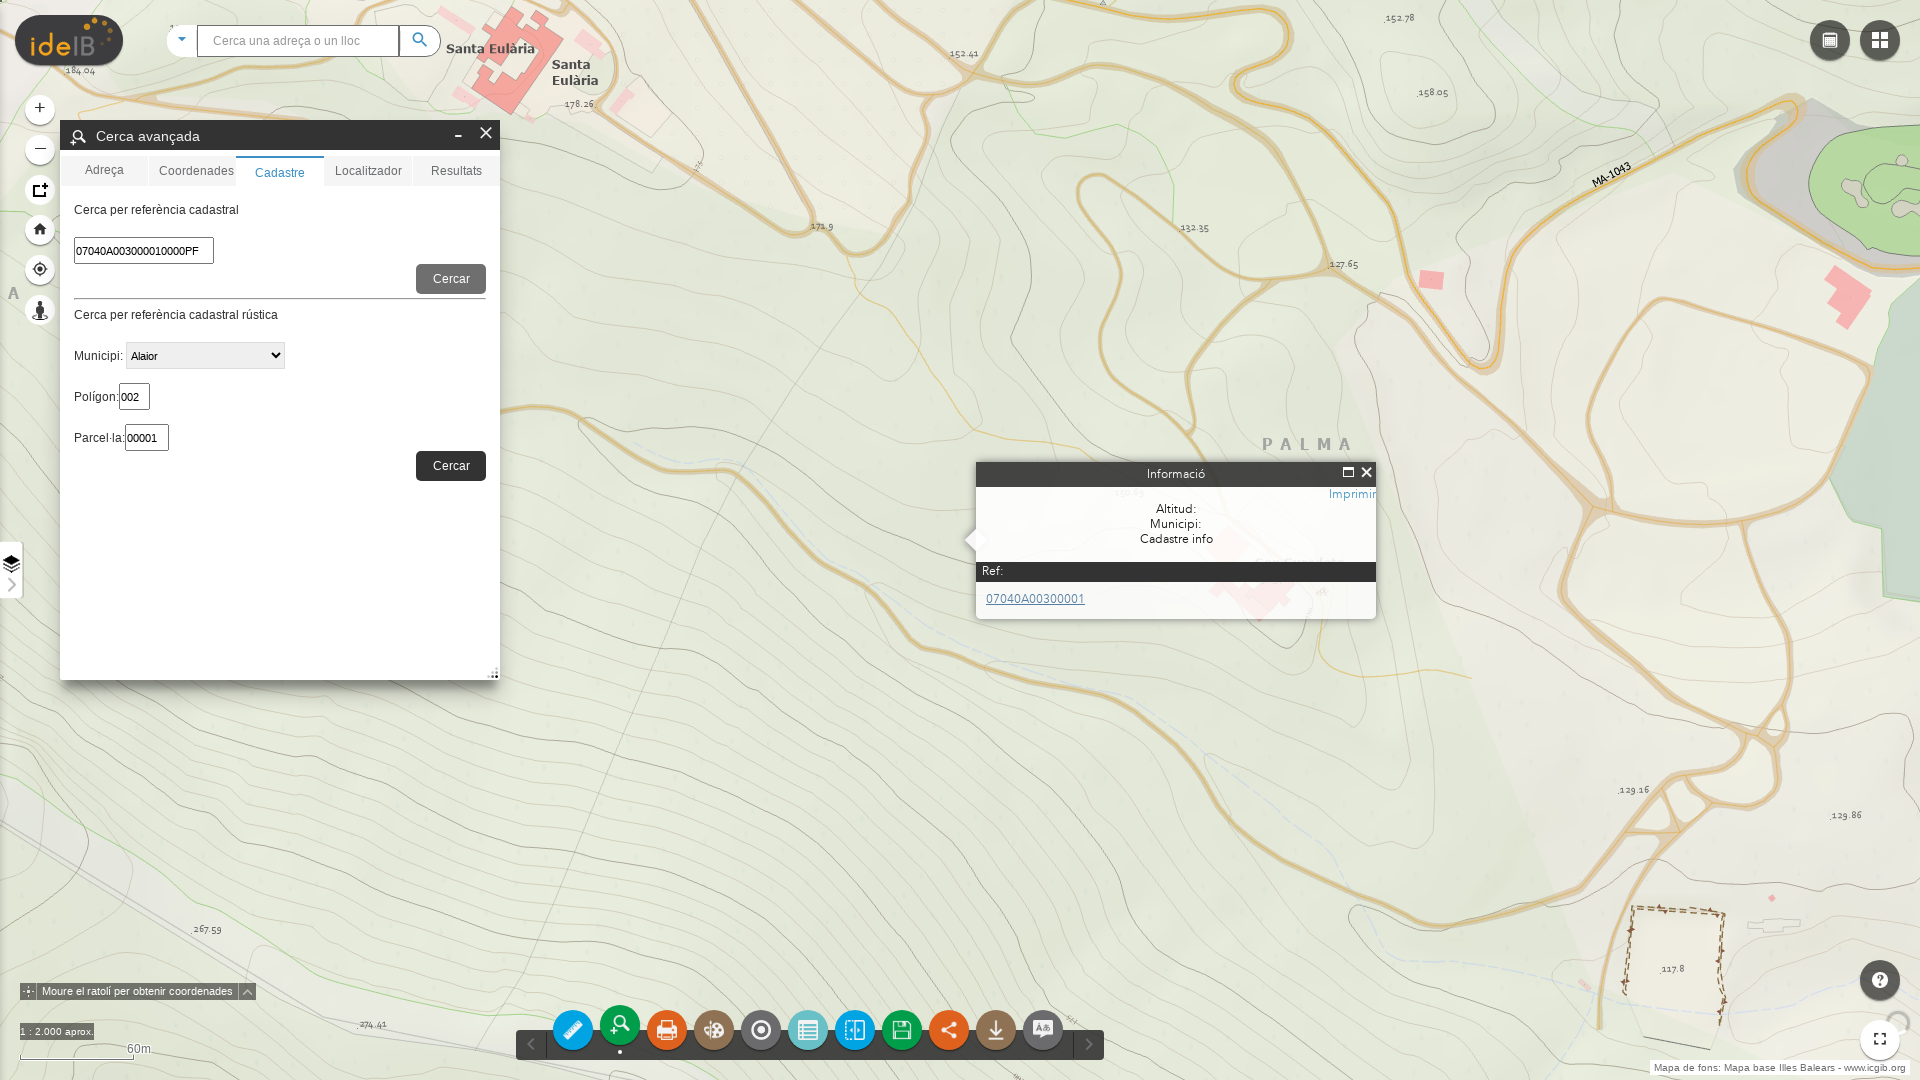

Clicked close button to close search panel at (486, 134) on div.close-icon.jimu-float-trailing[data-dojo-attach-point="closeNode"]
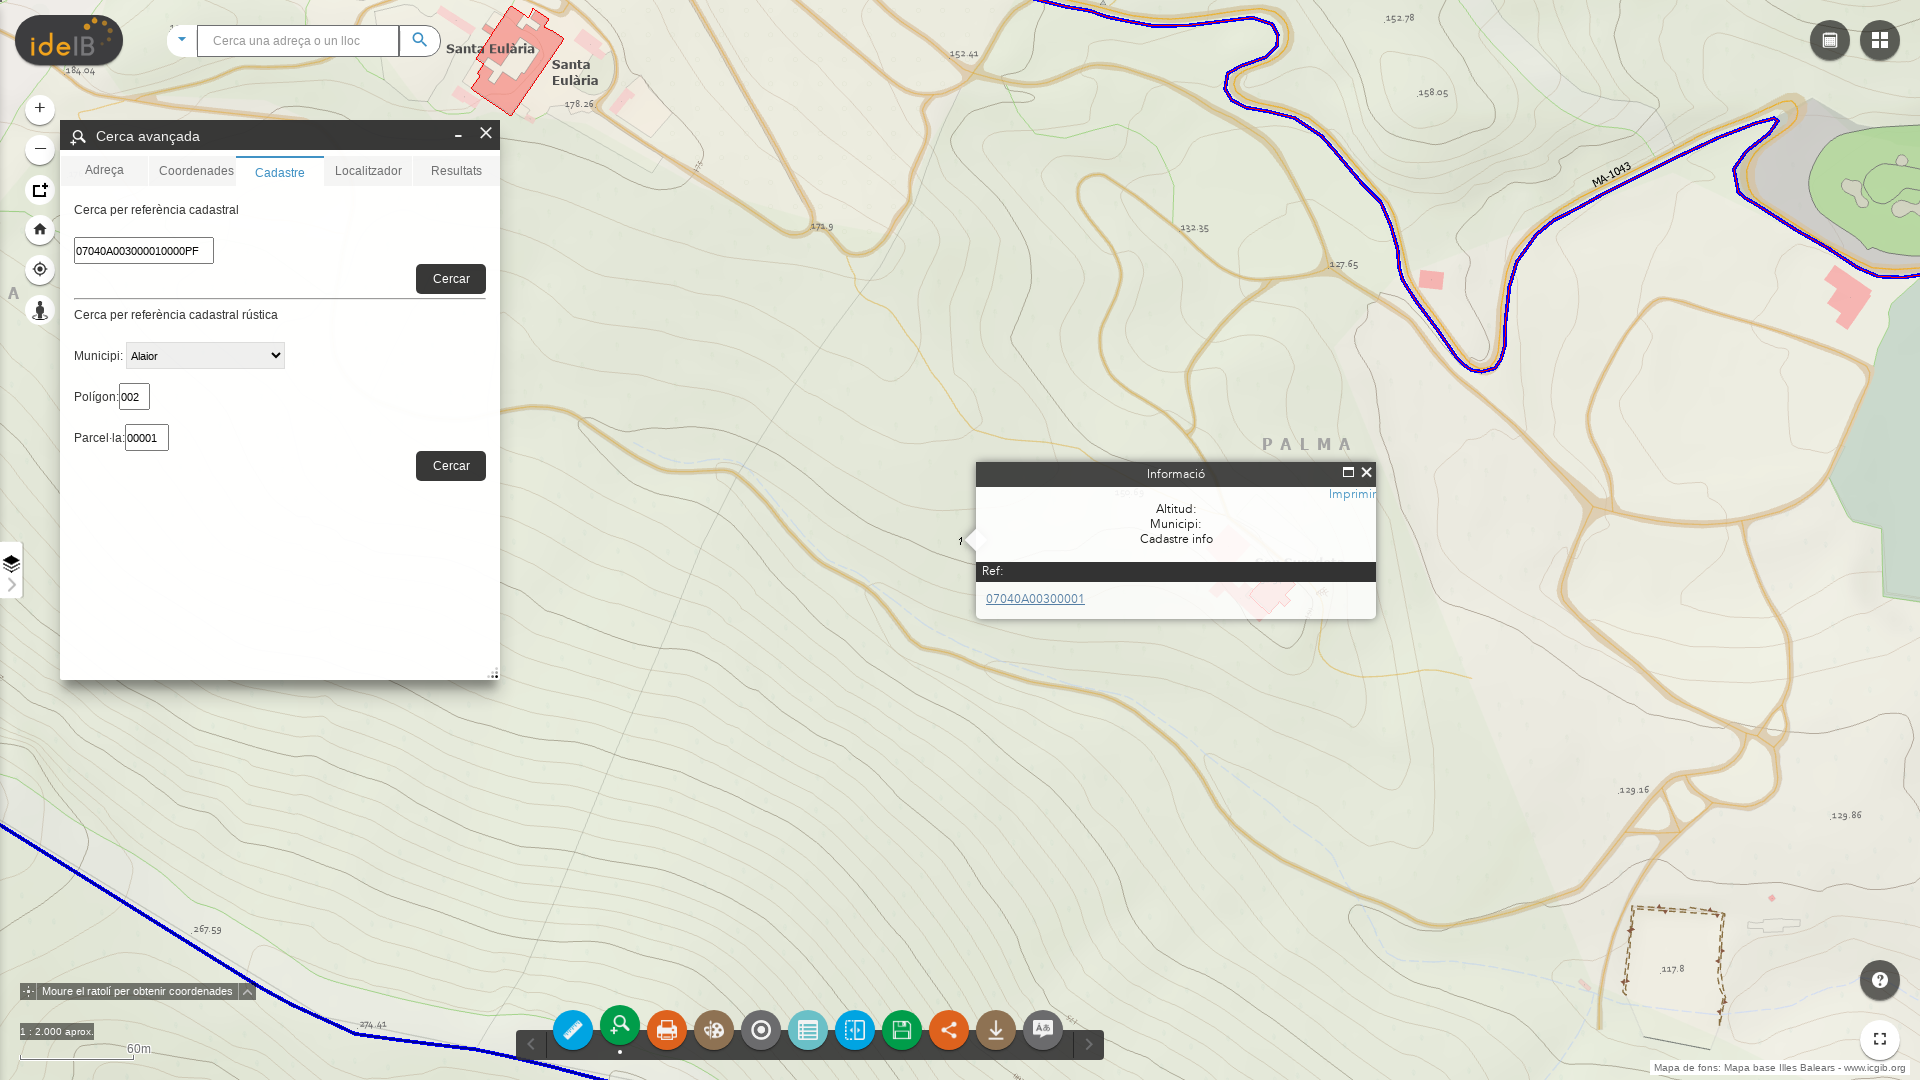

Waited 1000ms for search panel to close
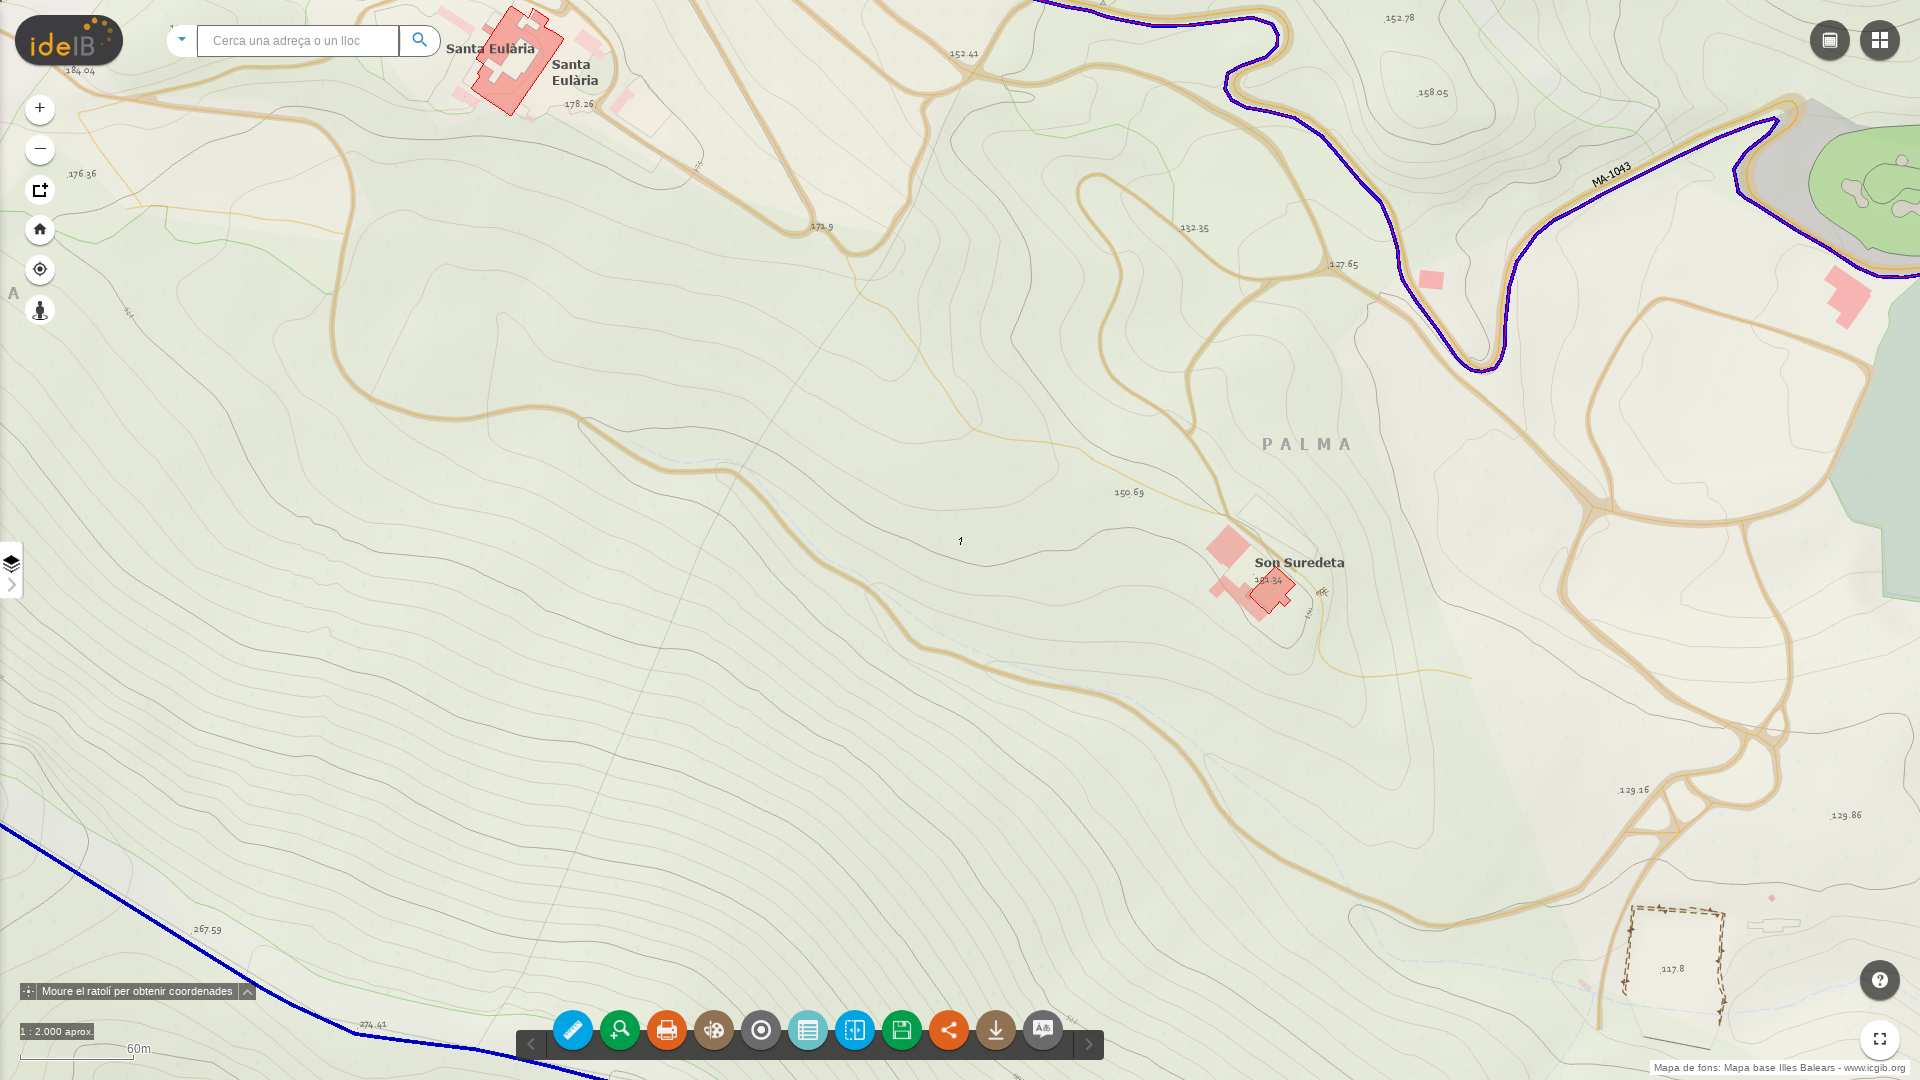

Zoom in button became visible (iteration 1/3)
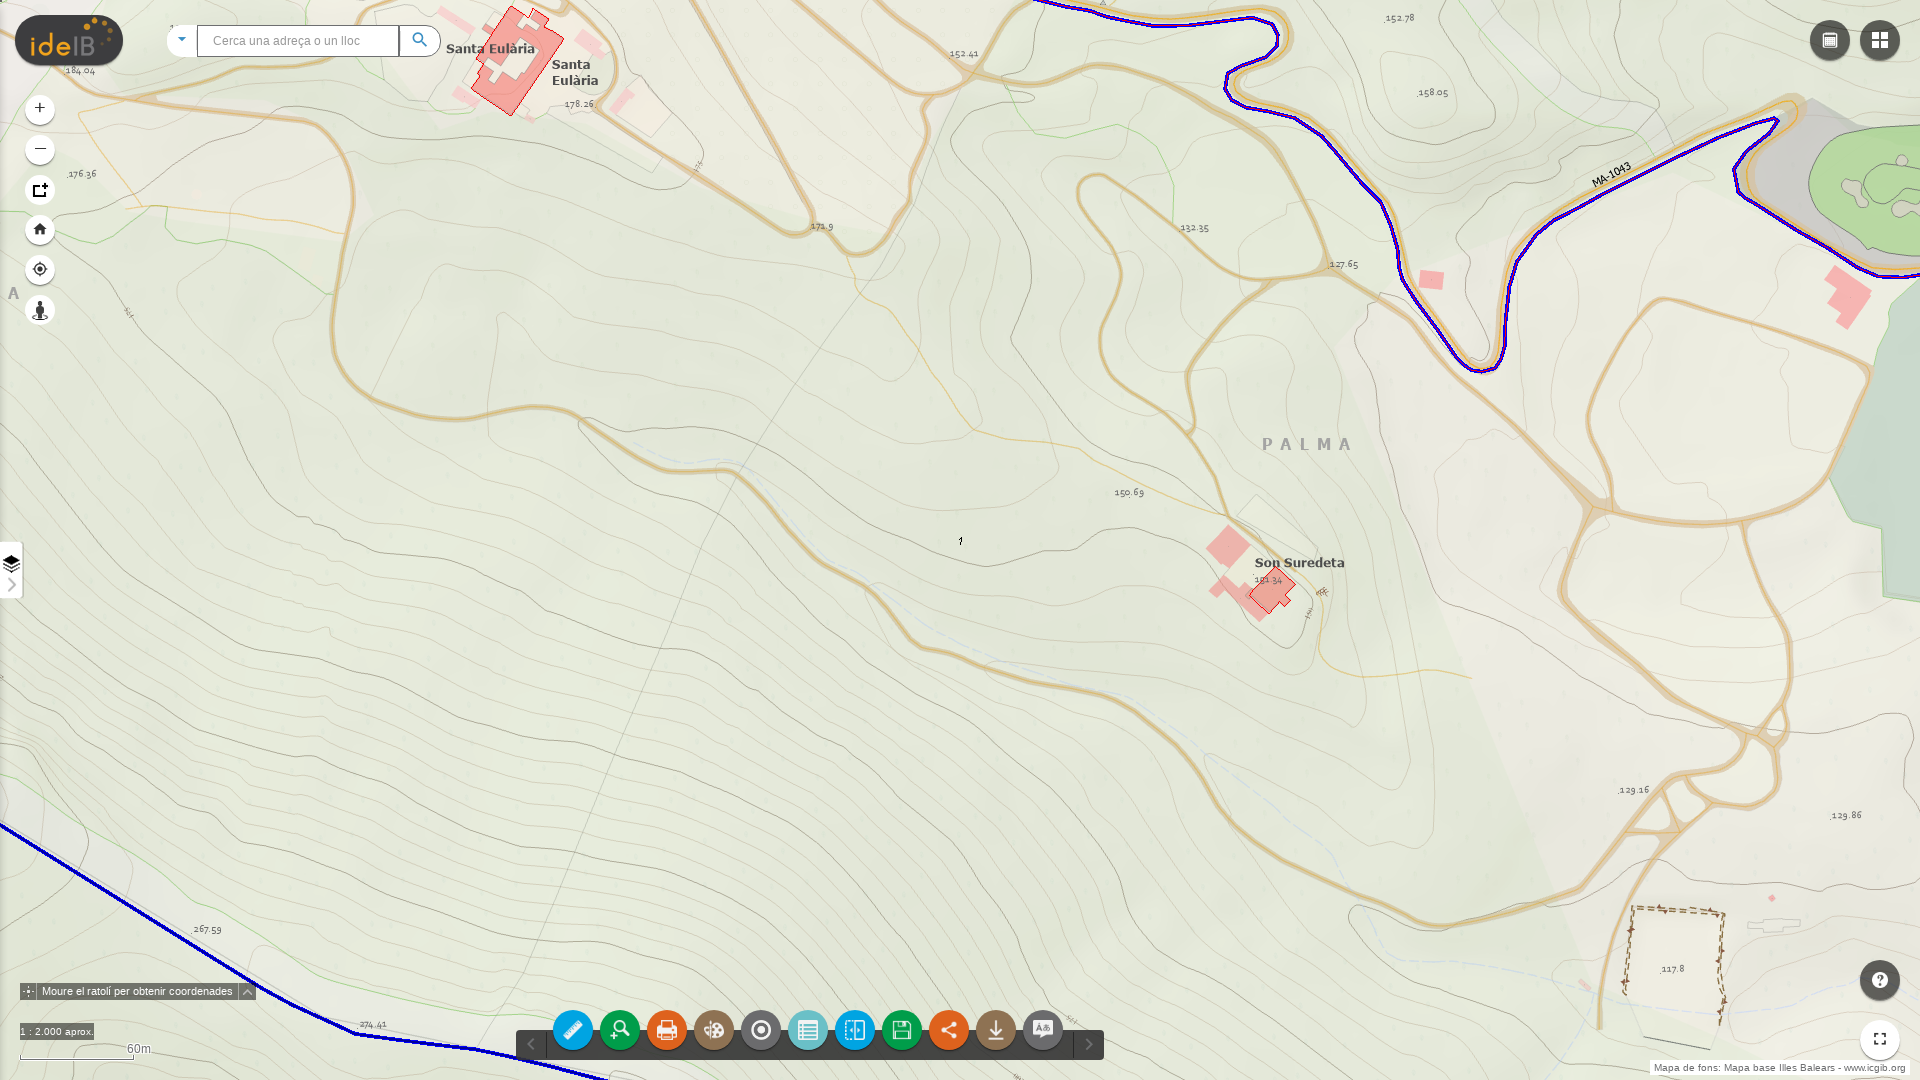

Clicked zoom in button (iteration 1/3) at (40, 110) on div.zoom.zoom-in.jimu-corner-top.firstFocusNode[data-dojo-attach-point="btnZoomI
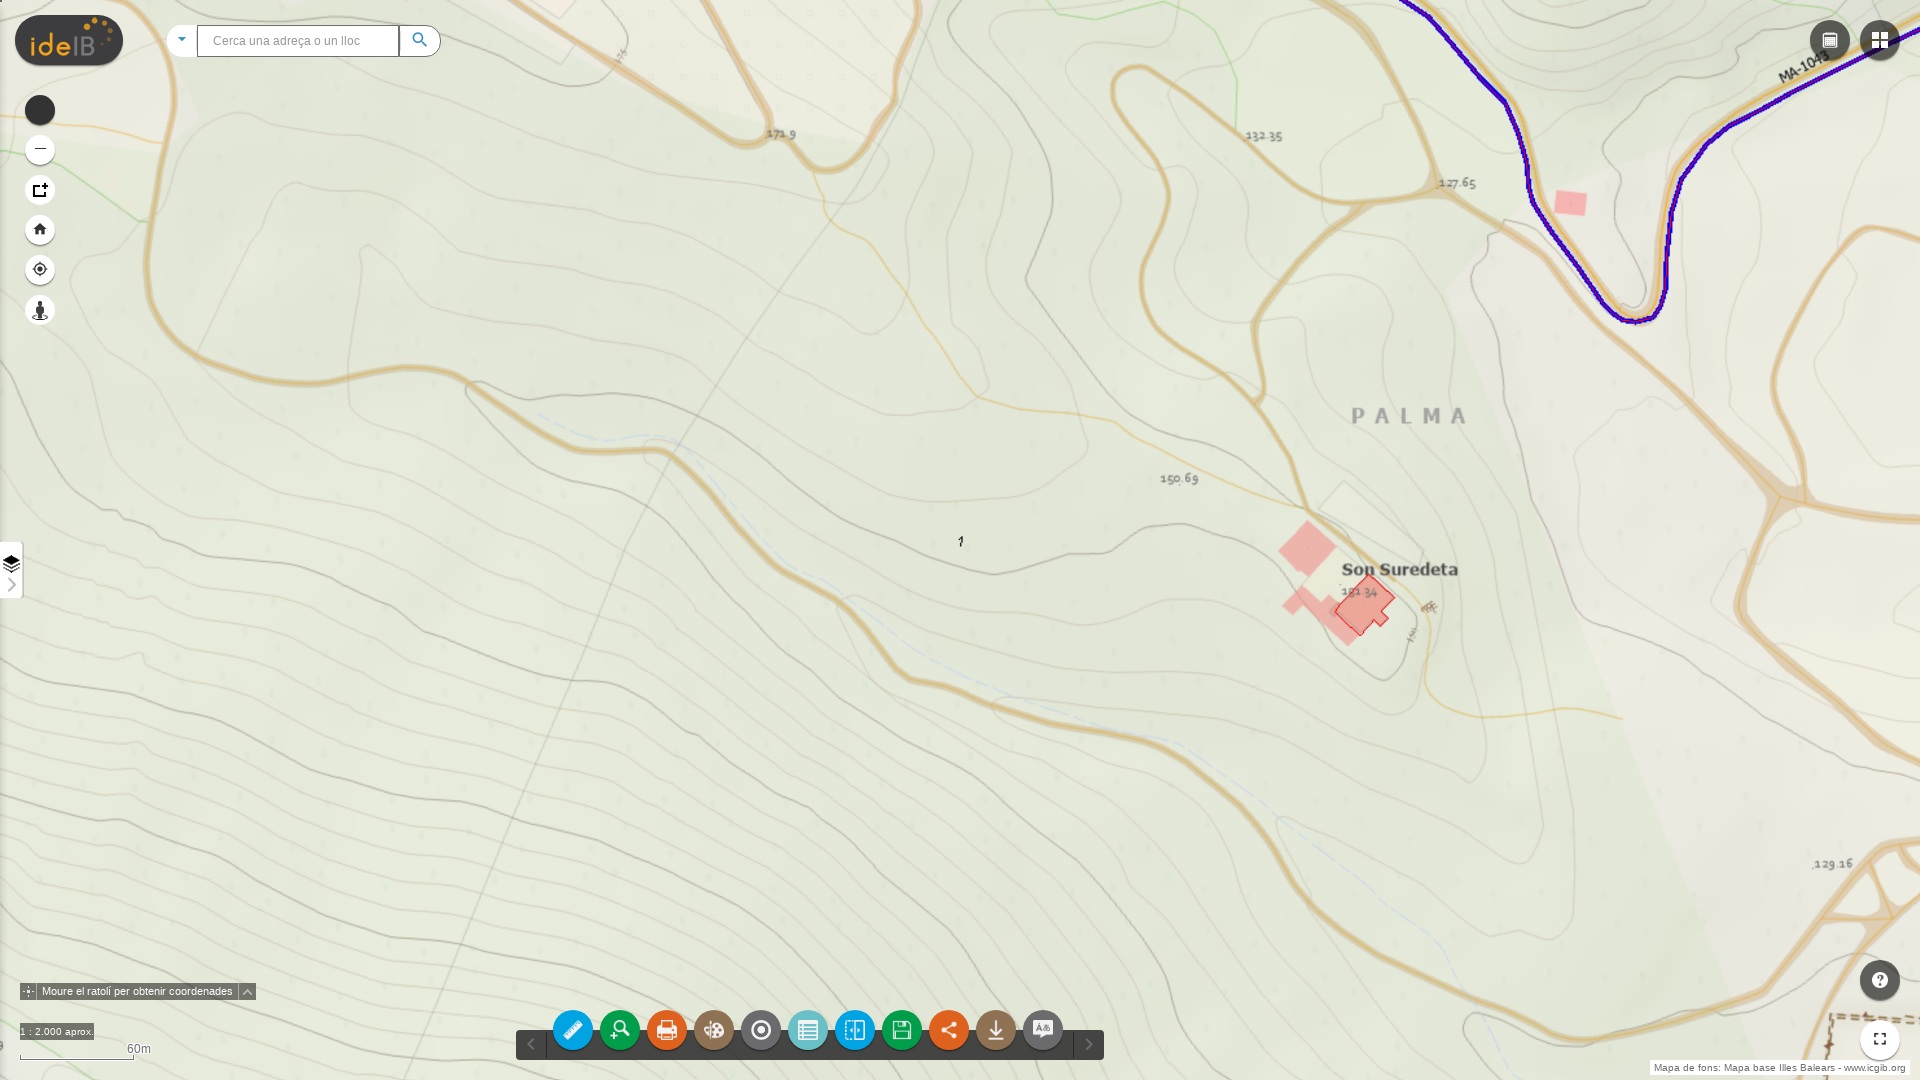

Waited 1000ms for zoom to complete (iteration 1/3)
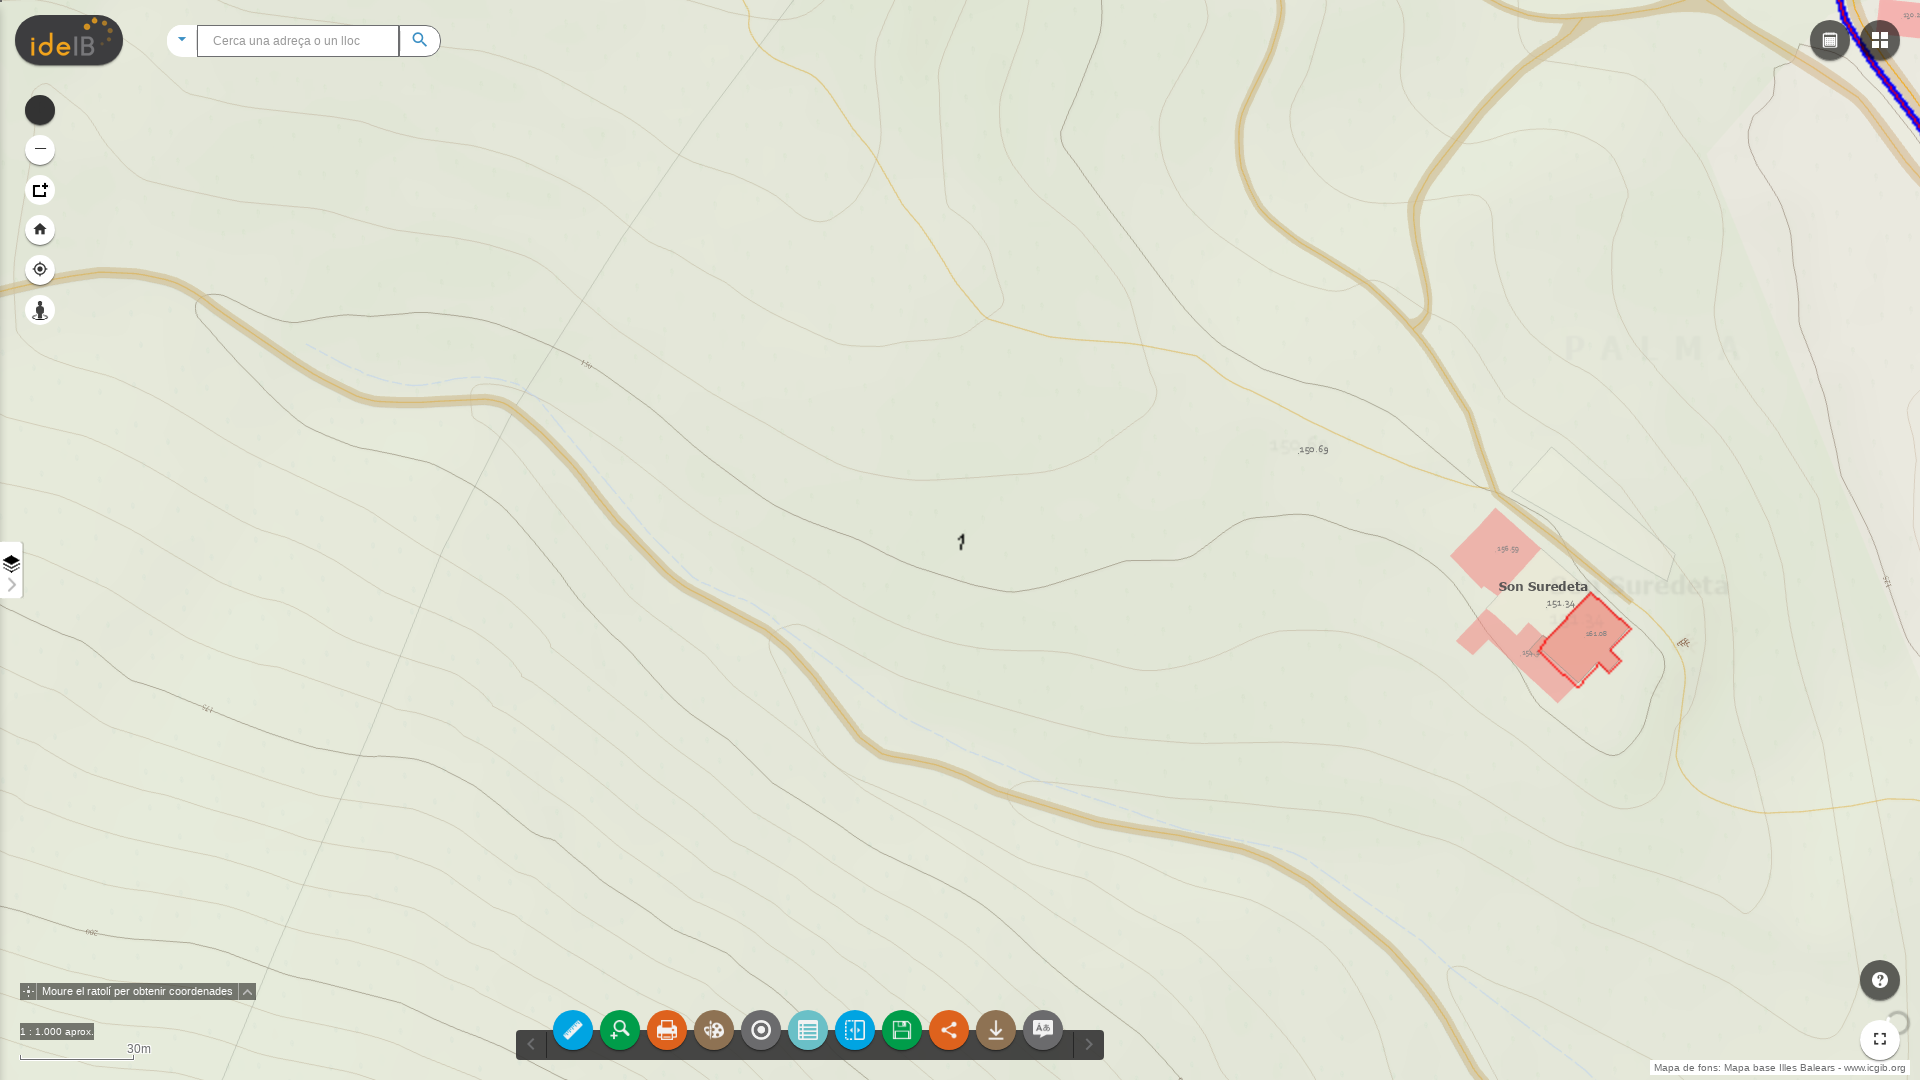

Zoom in button became visible (iteration 2/3)
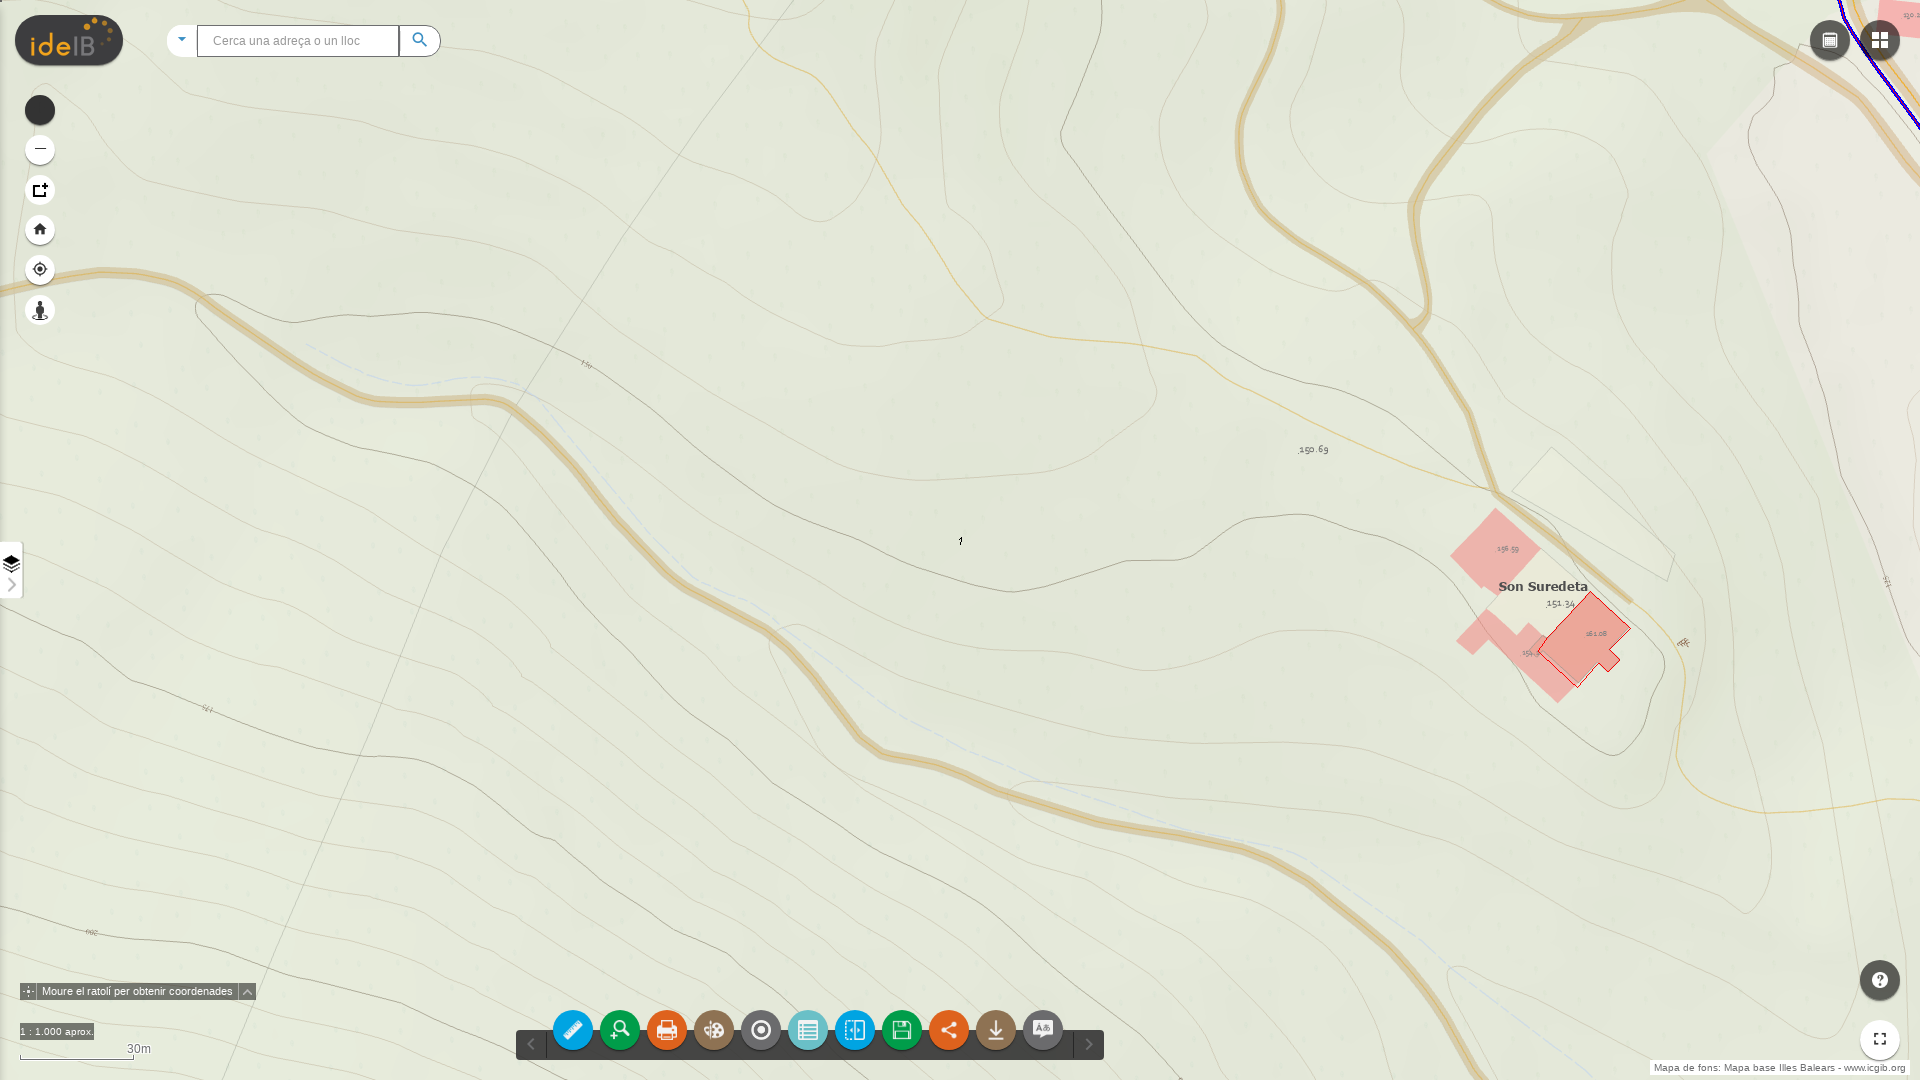

Clicked zoom in button (iteration 2/3) at (40, 110) on div.zoom.zoom-in.jimu-corner-top.firstFocusNode[data-dojo-attach-point="btnZoomI
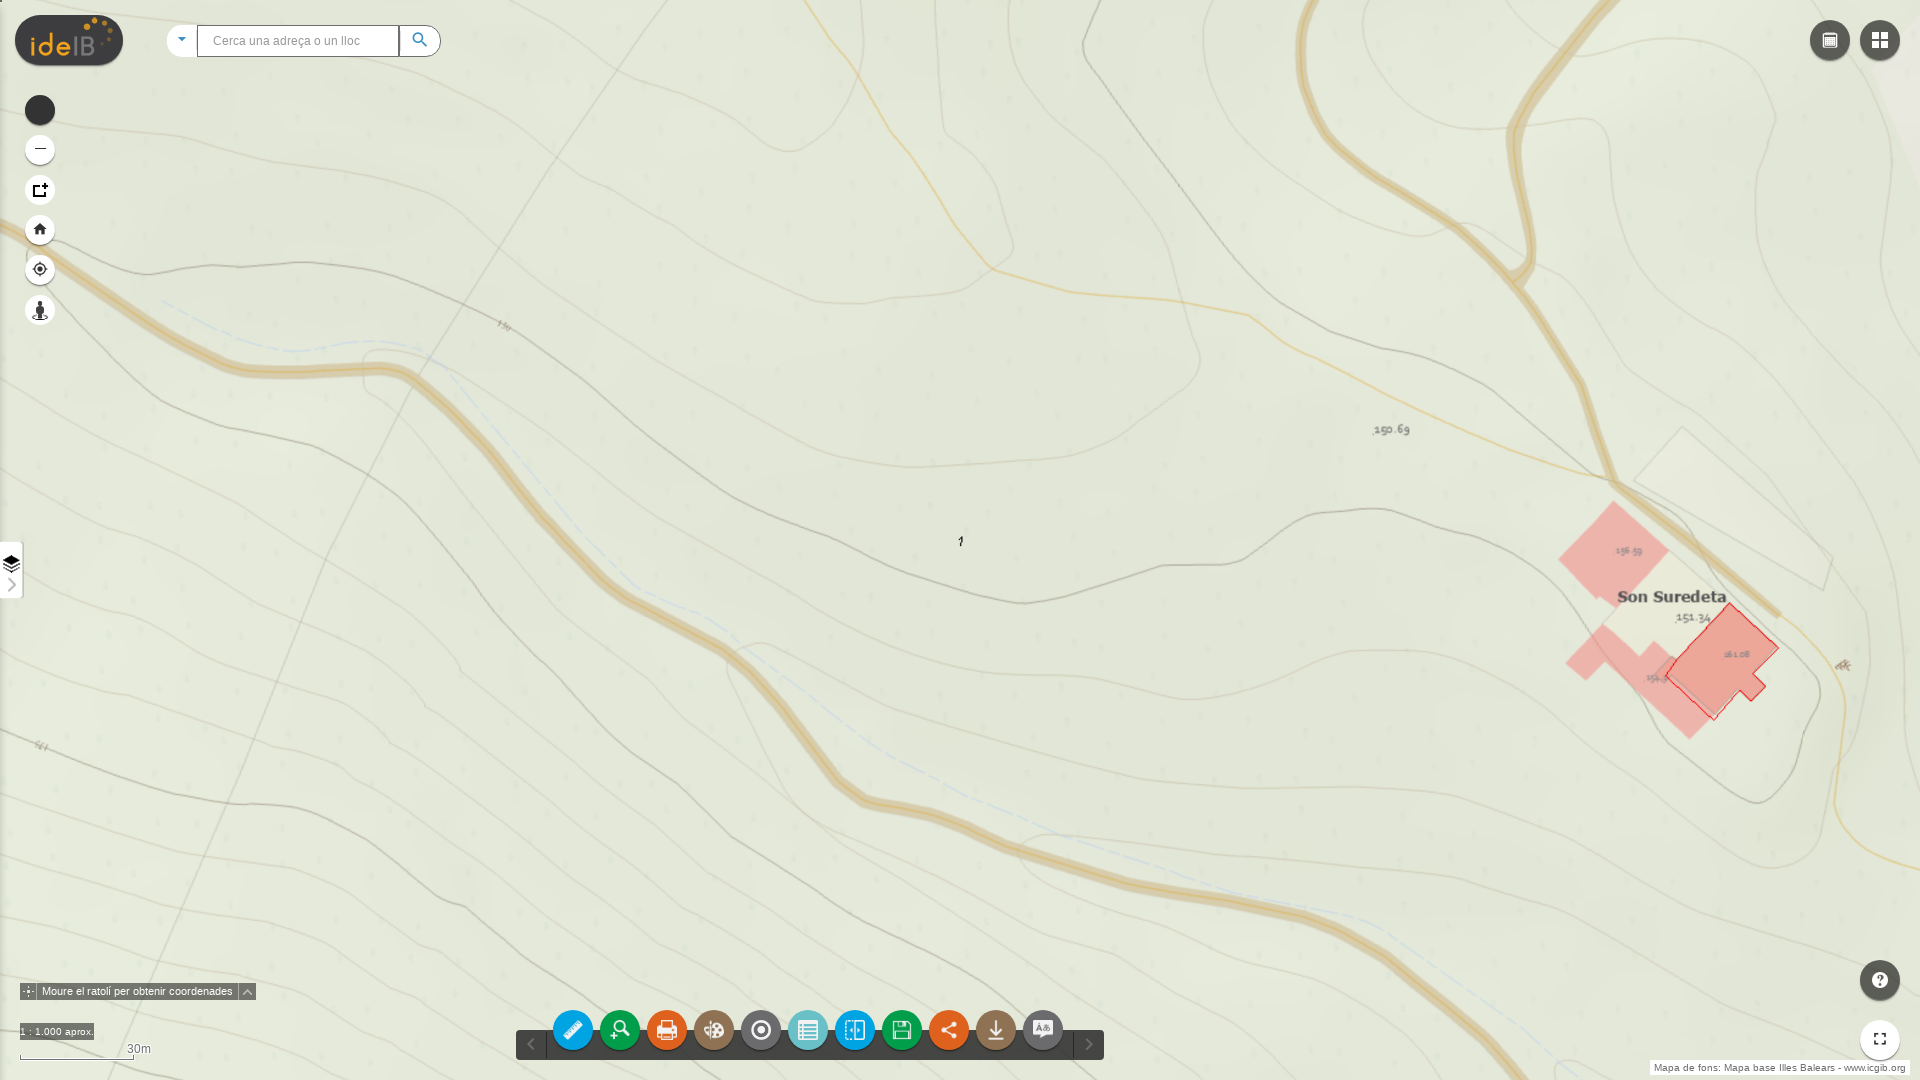

Waited 1000ms for zoom to complete (iteration 2/3)
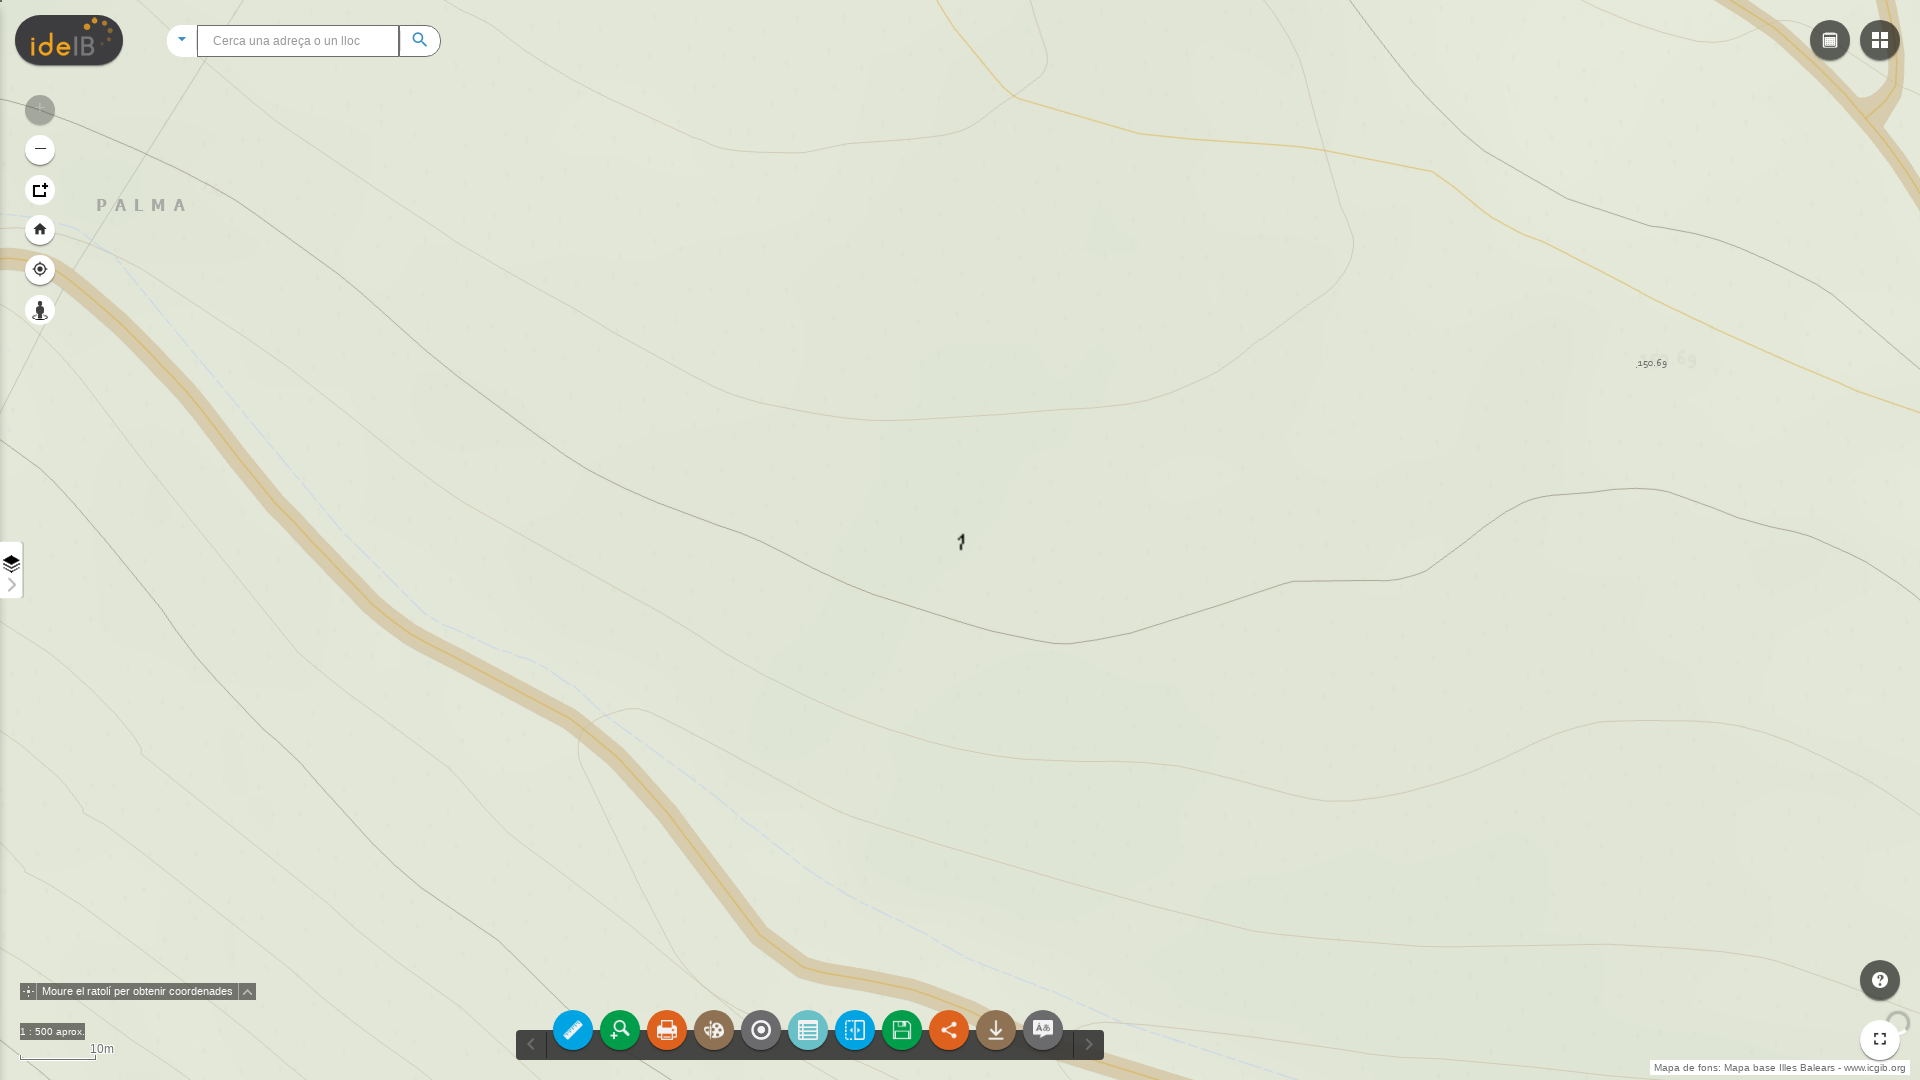

Zoom in button became visible (iteration 3/3)
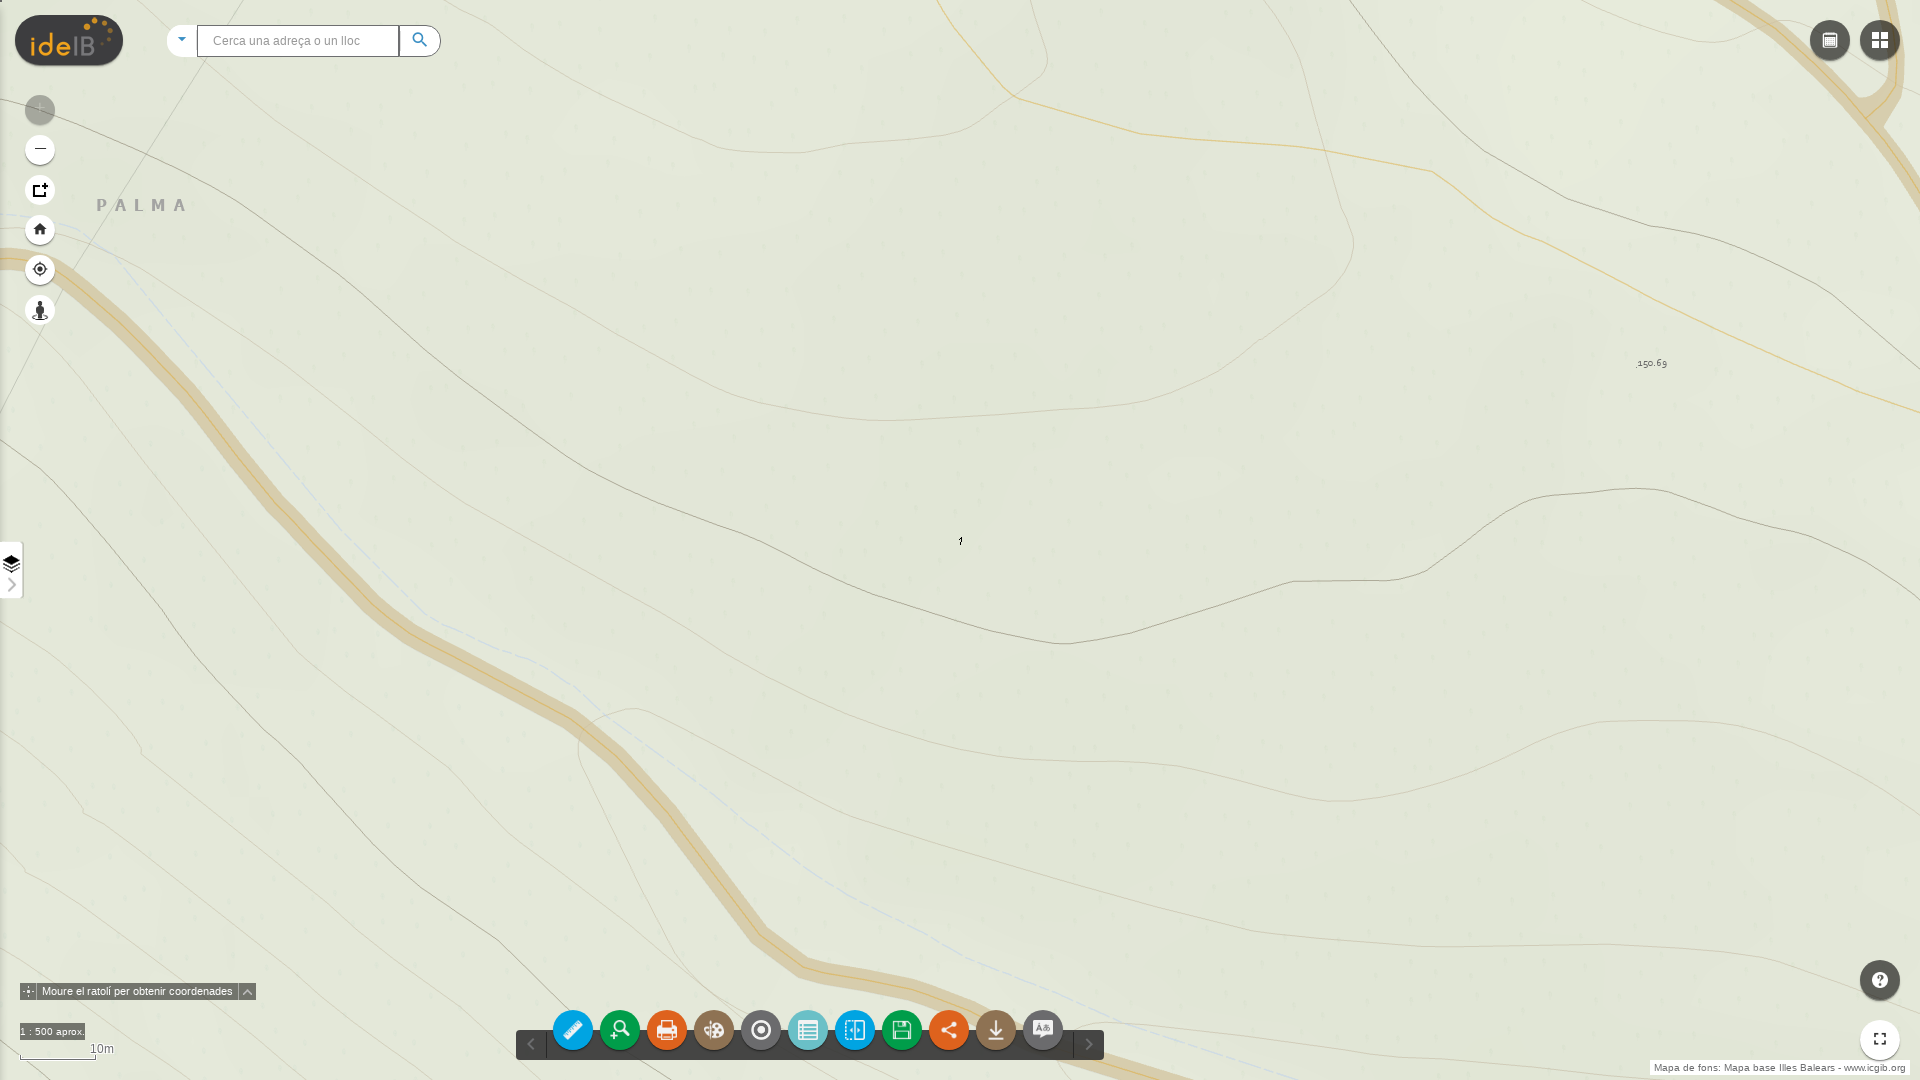

Clicked zoom in button (iteration 3/3) at (40, 110) on div.zoom.zoom-in.jimu-corner-top.firstFocusNode[data-dojo-attach-point="btnZoomI
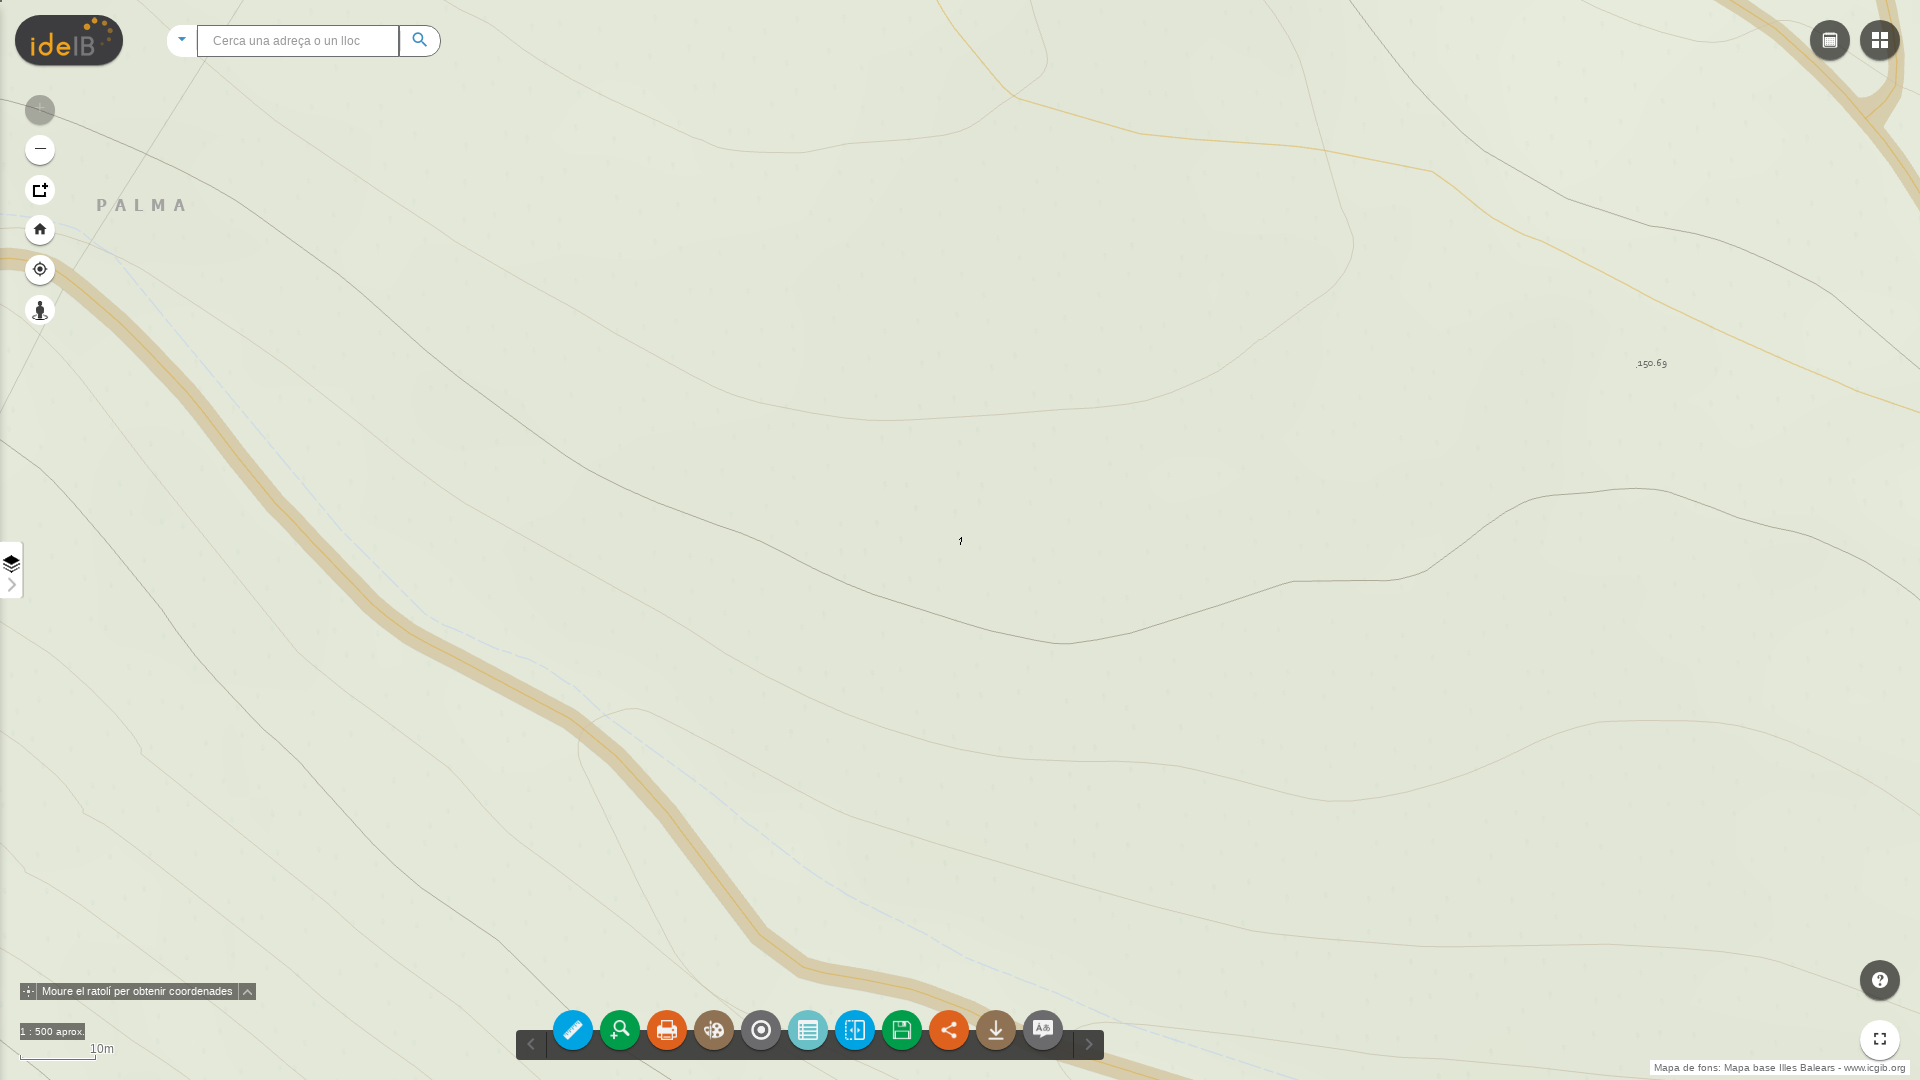

Waited 1000ms for zoom to complete (iteration 3/3)
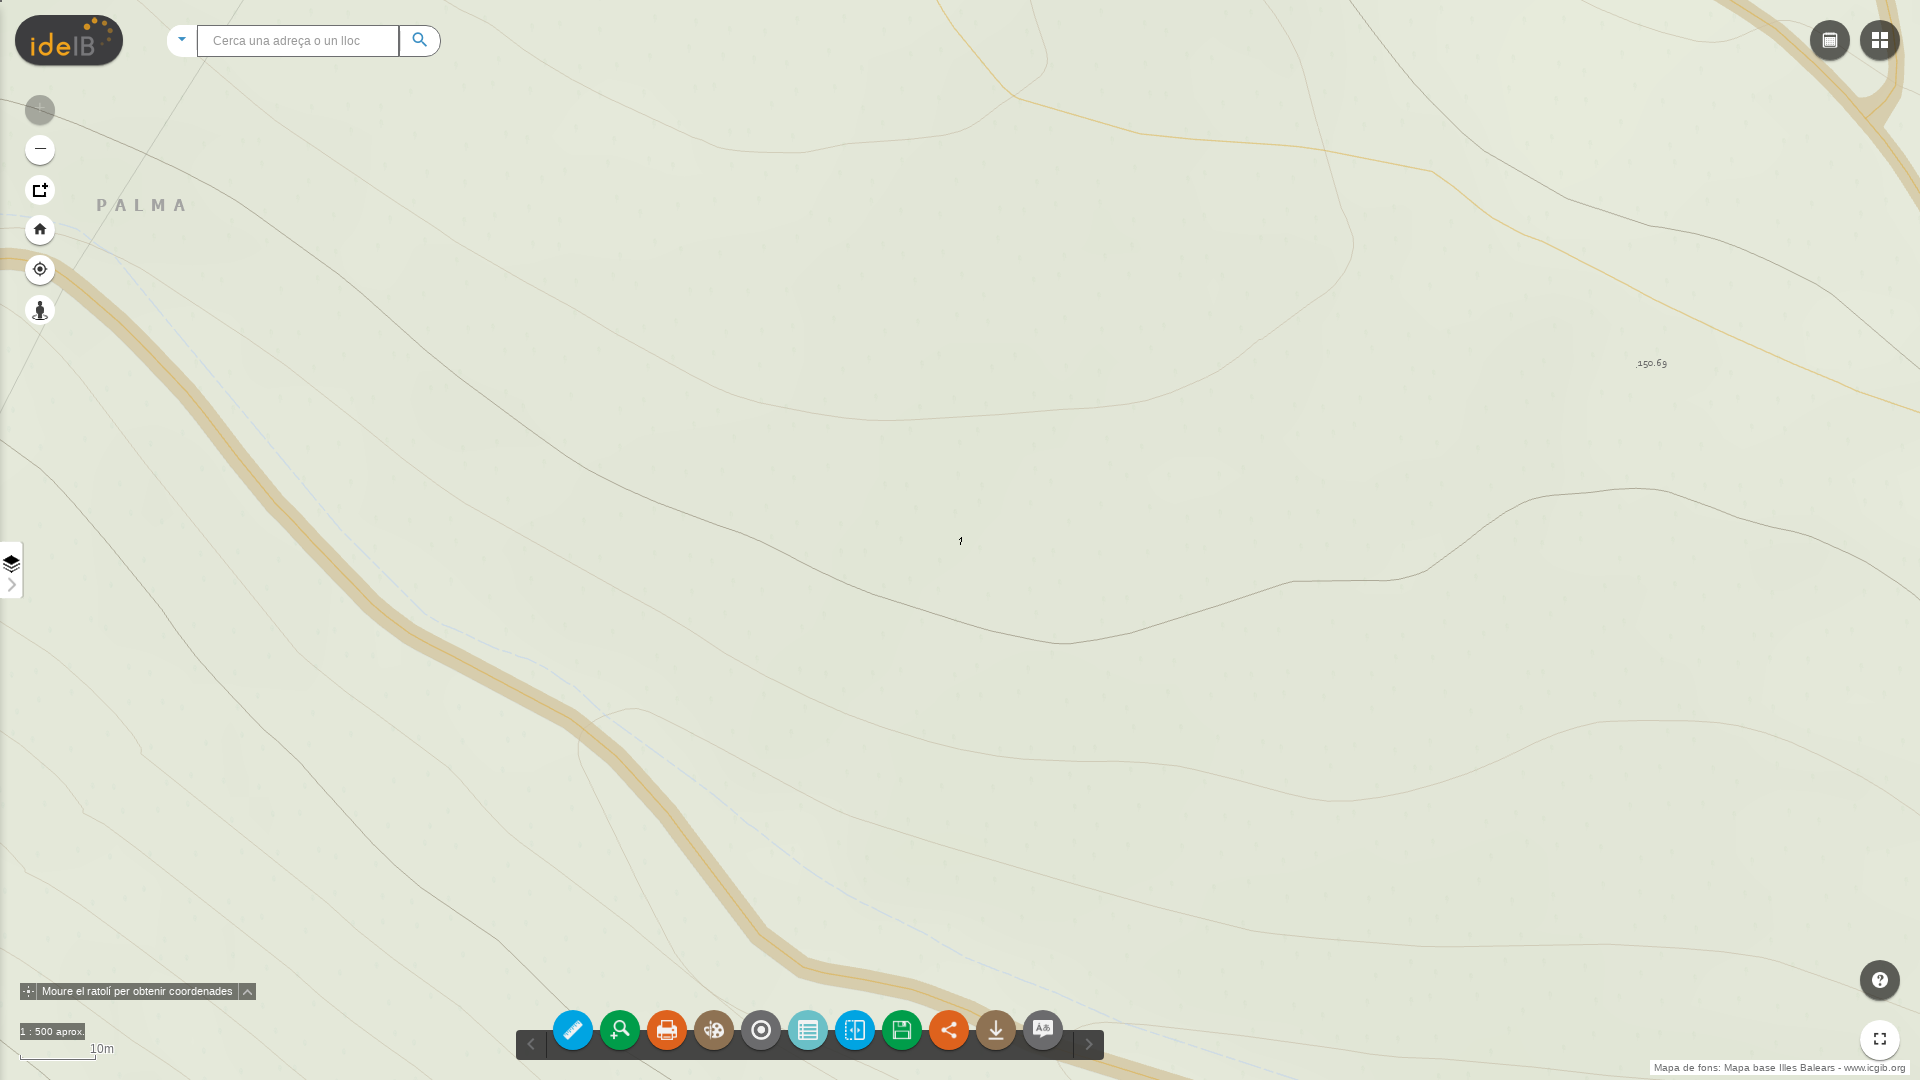

Historical photos option became visible
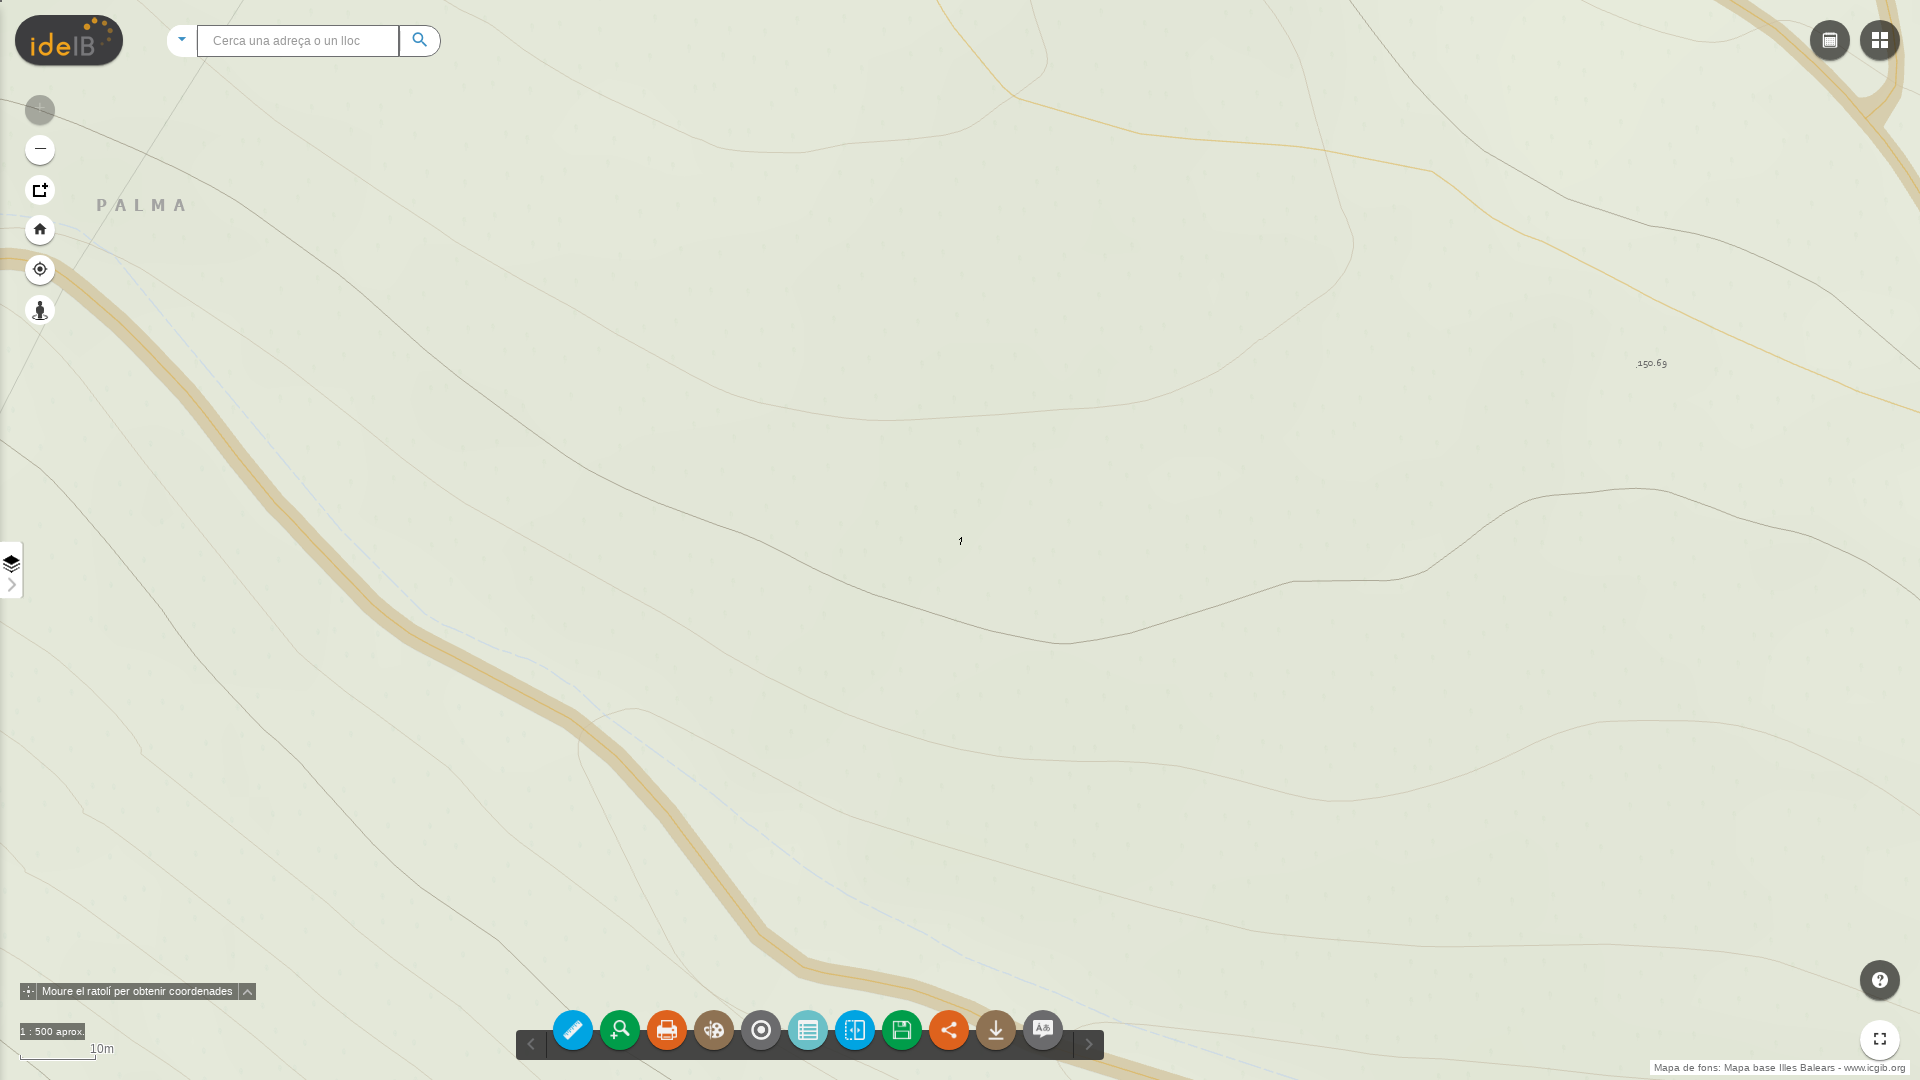

Clicked historical photos option at (1830, 40) on img[alt="Fotografies històriques de totes les illes"]
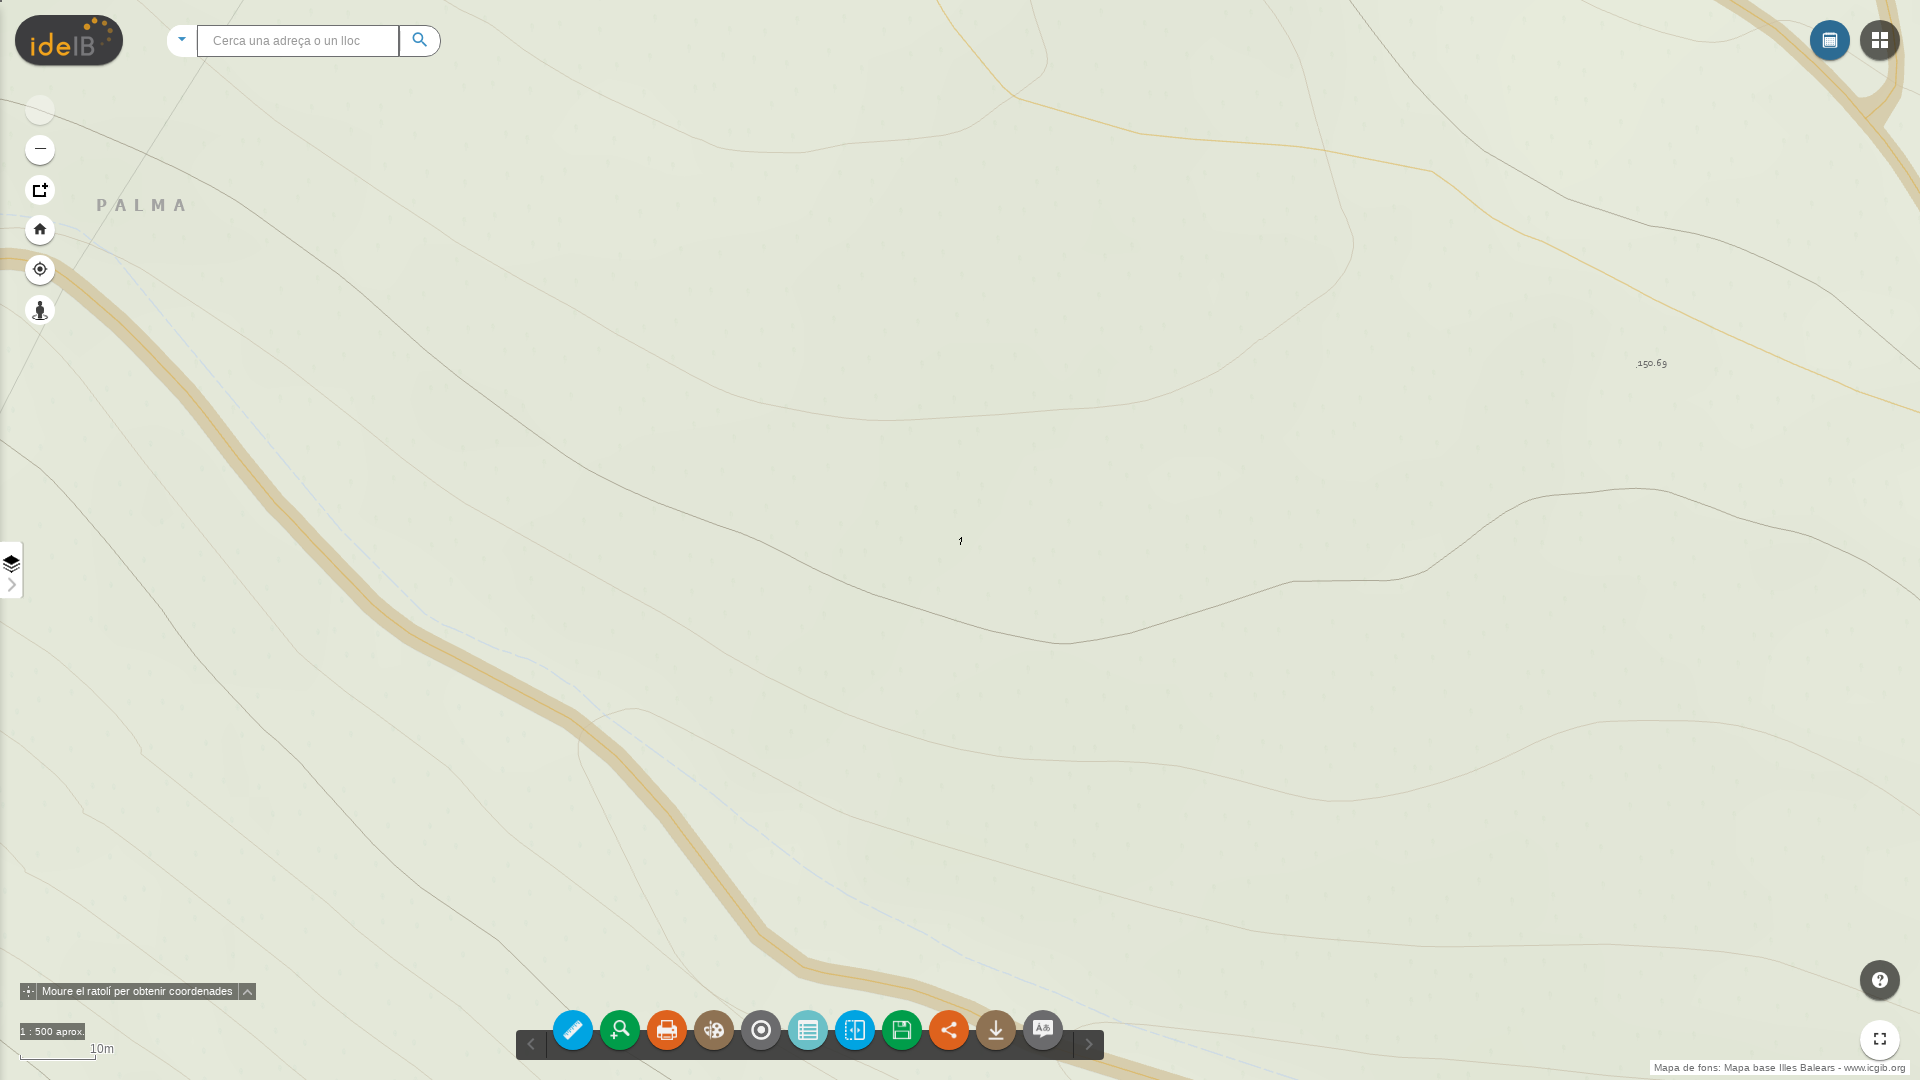

Waited 2000ms for historical photos to load
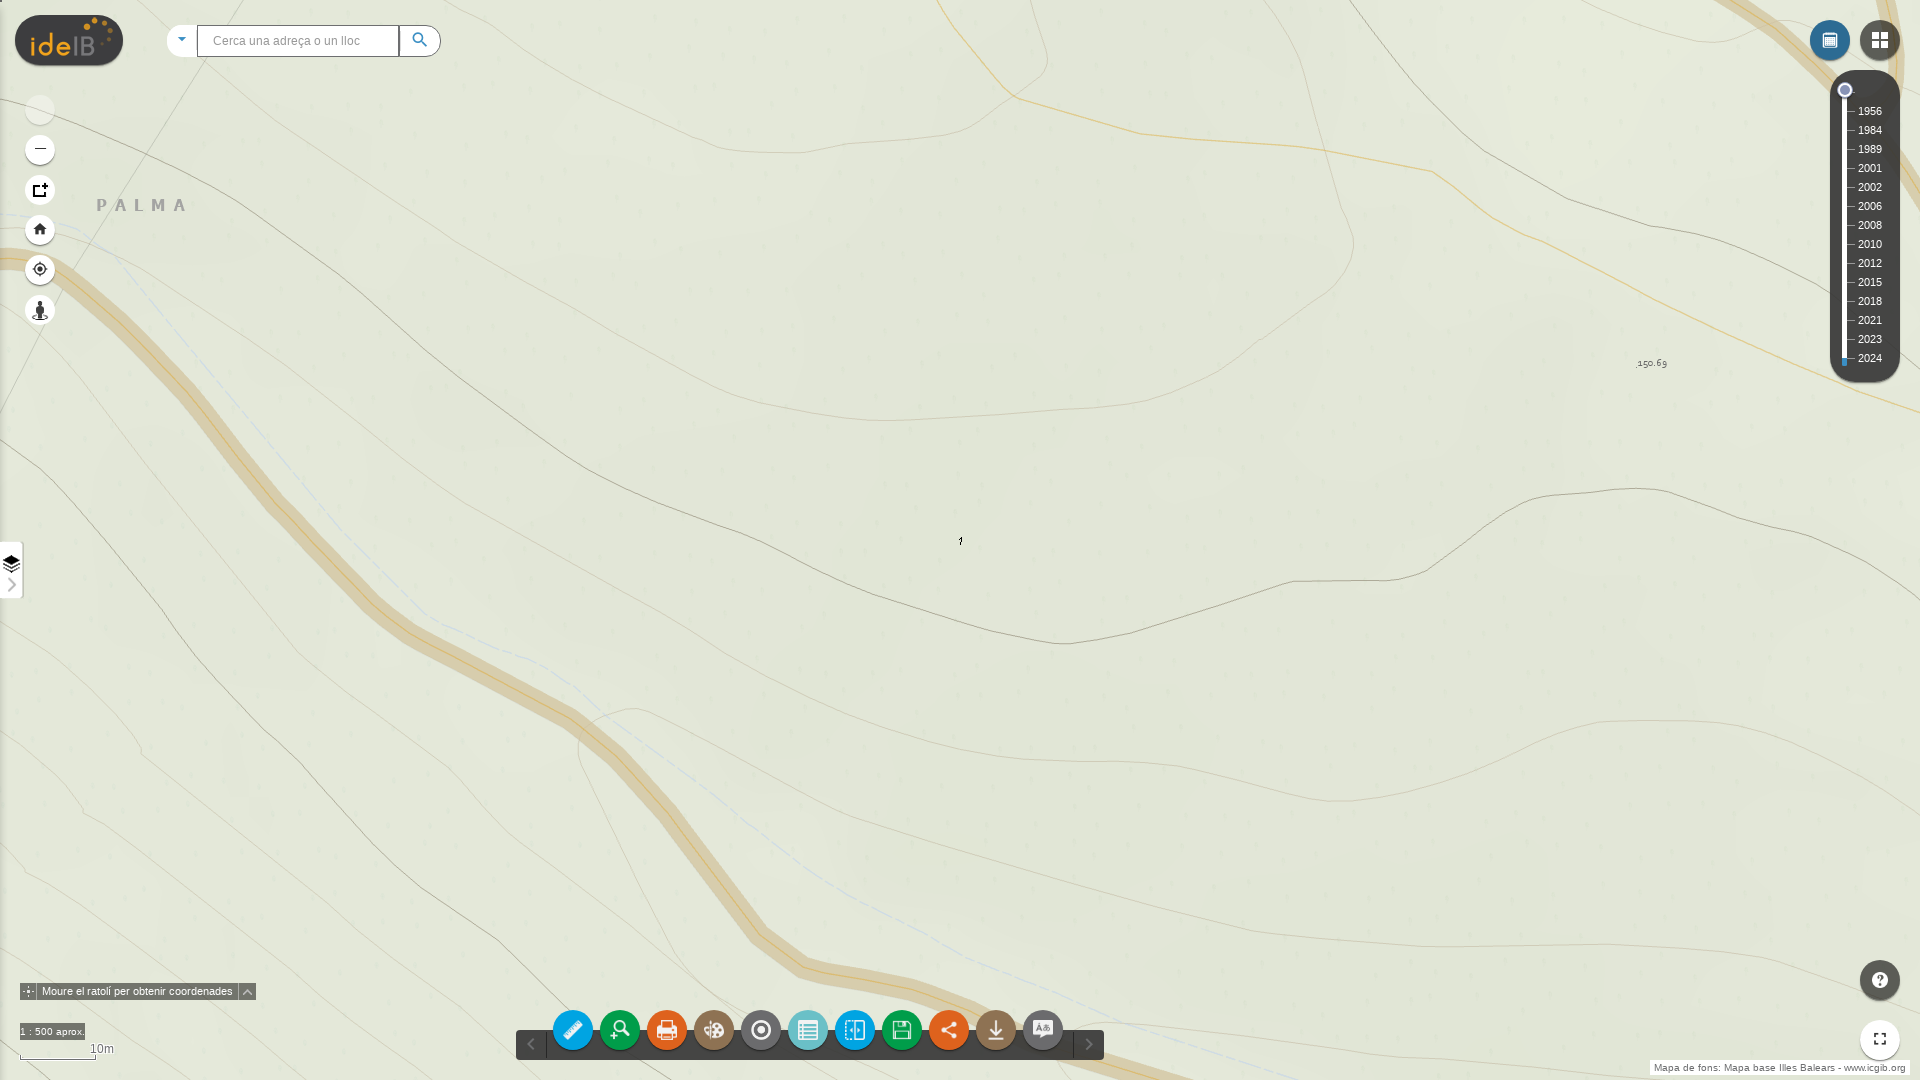

Year 2021 option became visible
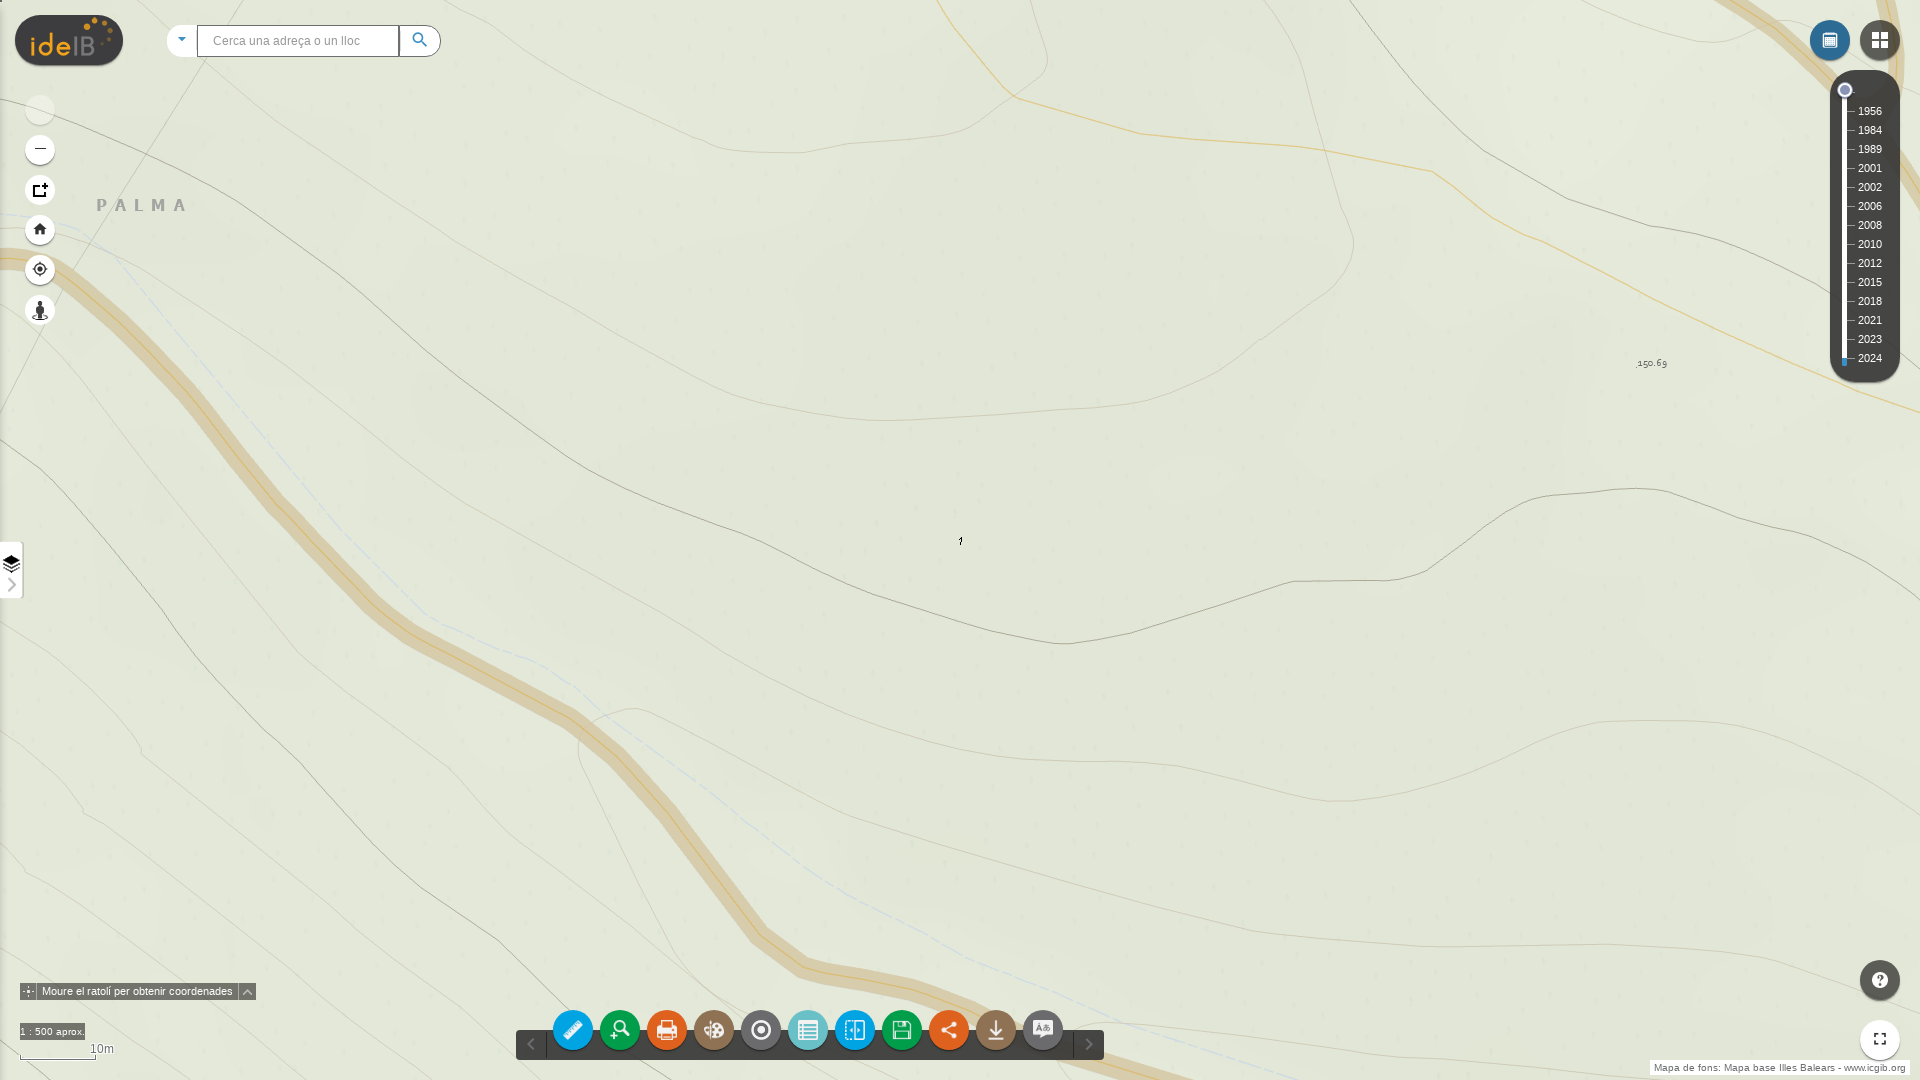

Clicked year 2021 to select it at (1870, 320) on span:text("2021")
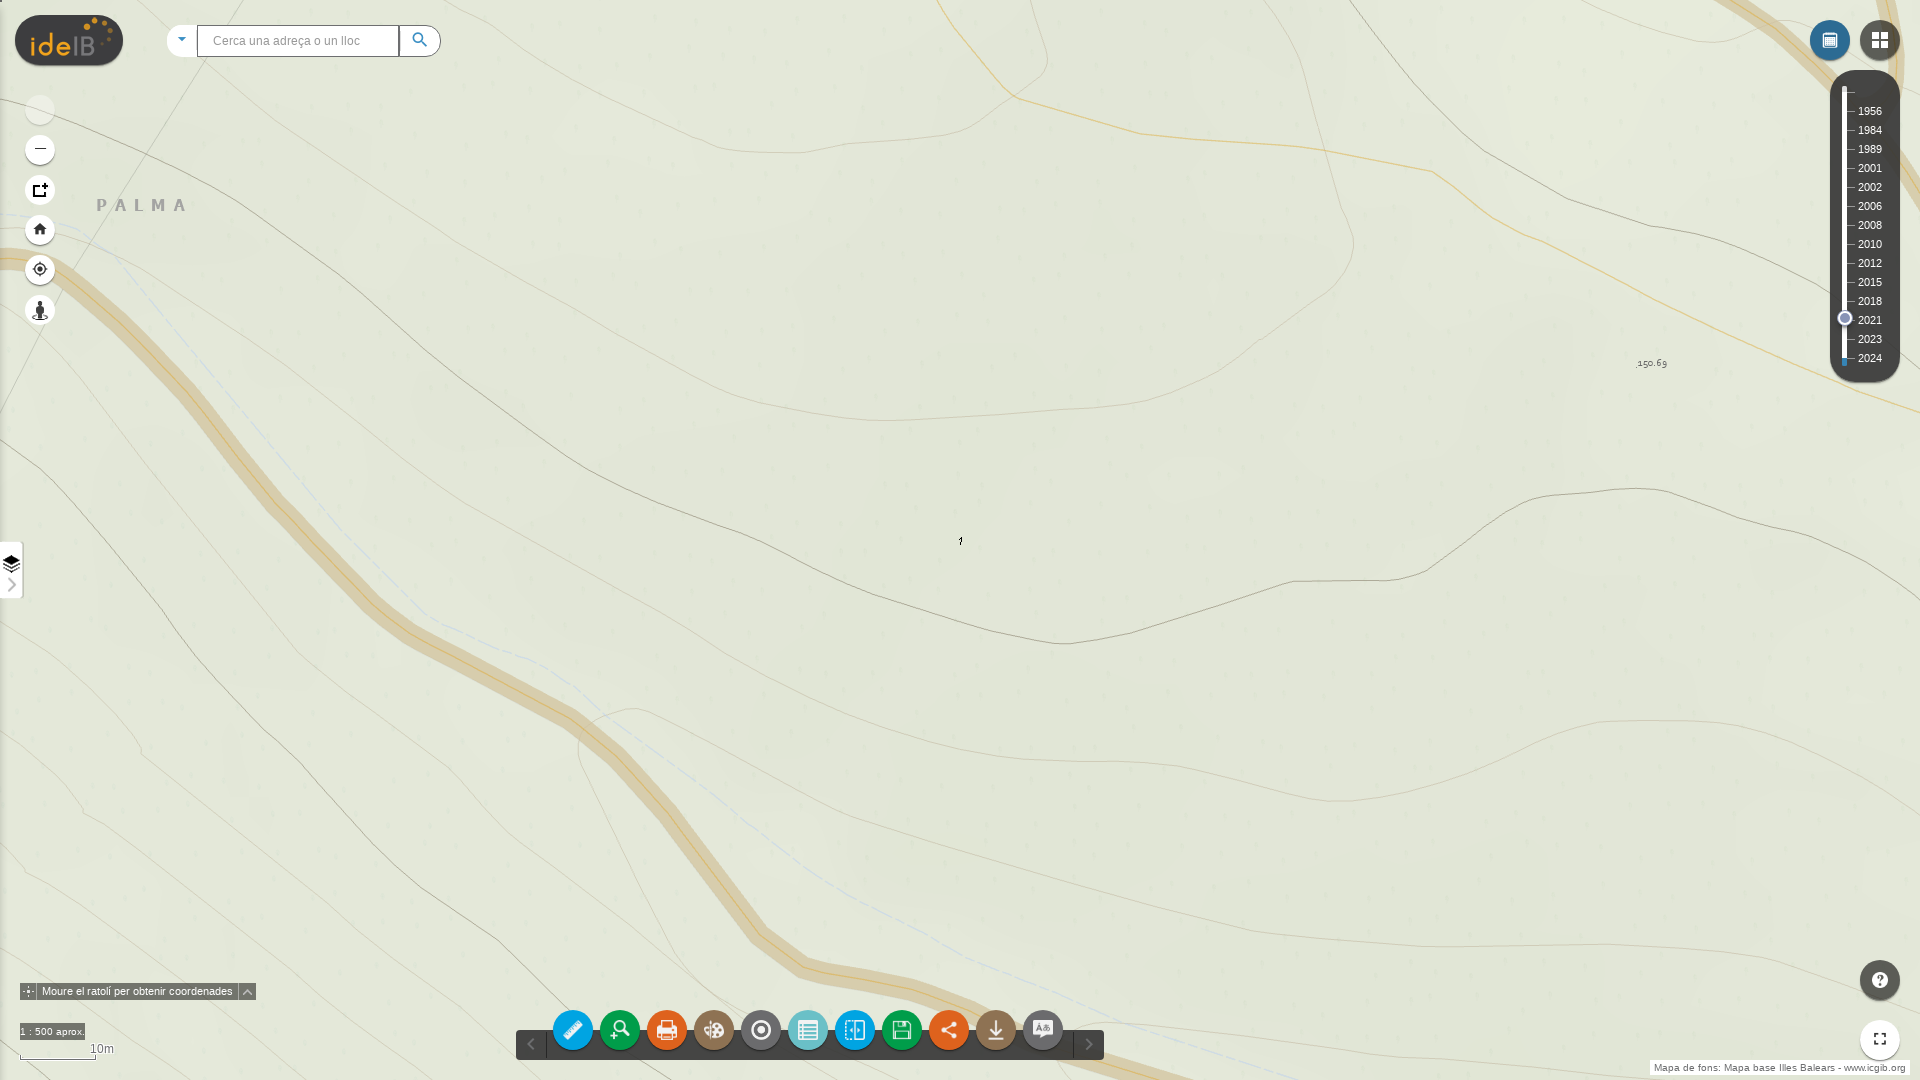

Waited 3000ms for historical aerial photo from 2021 to load
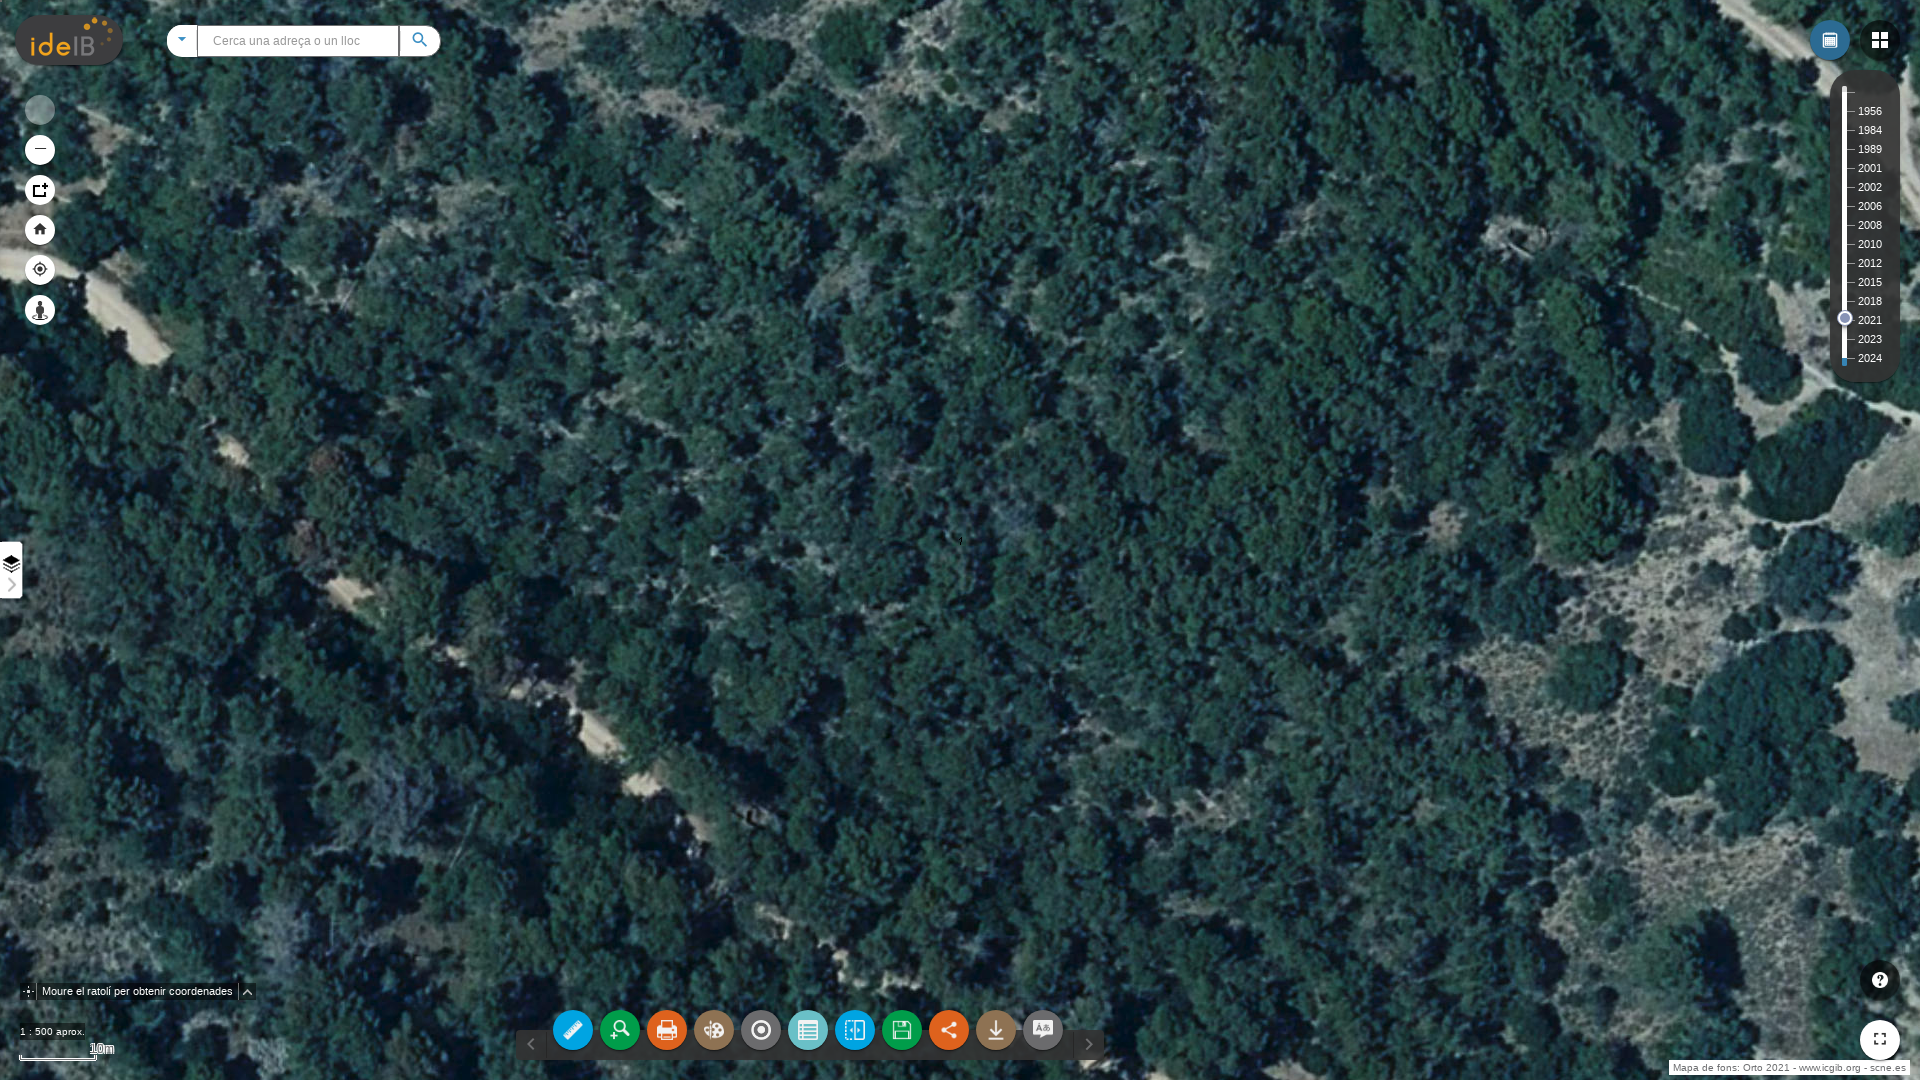

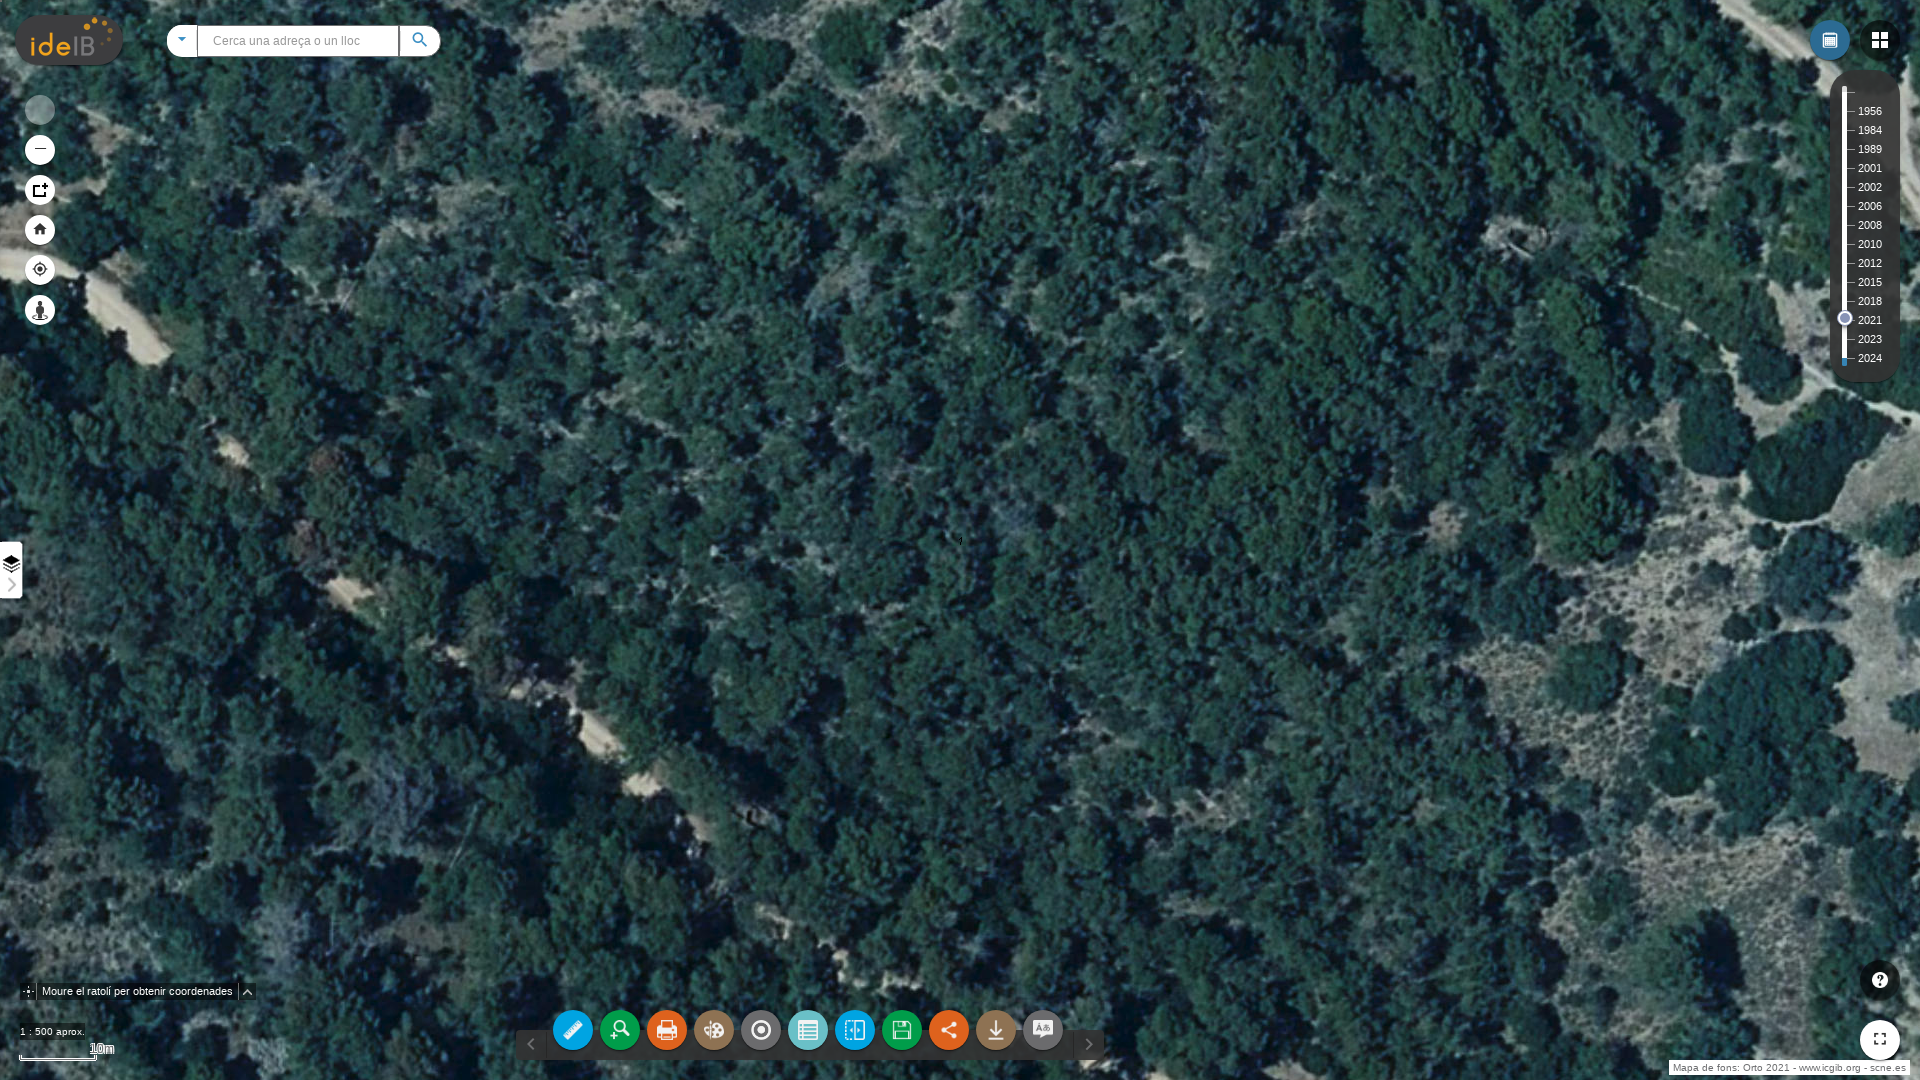